Tests filling out a large form by populating all text input fields with a response value and submitting the form by clicking the submit button.

Starting URL: http://suninjuly.github.io/huge_form.html

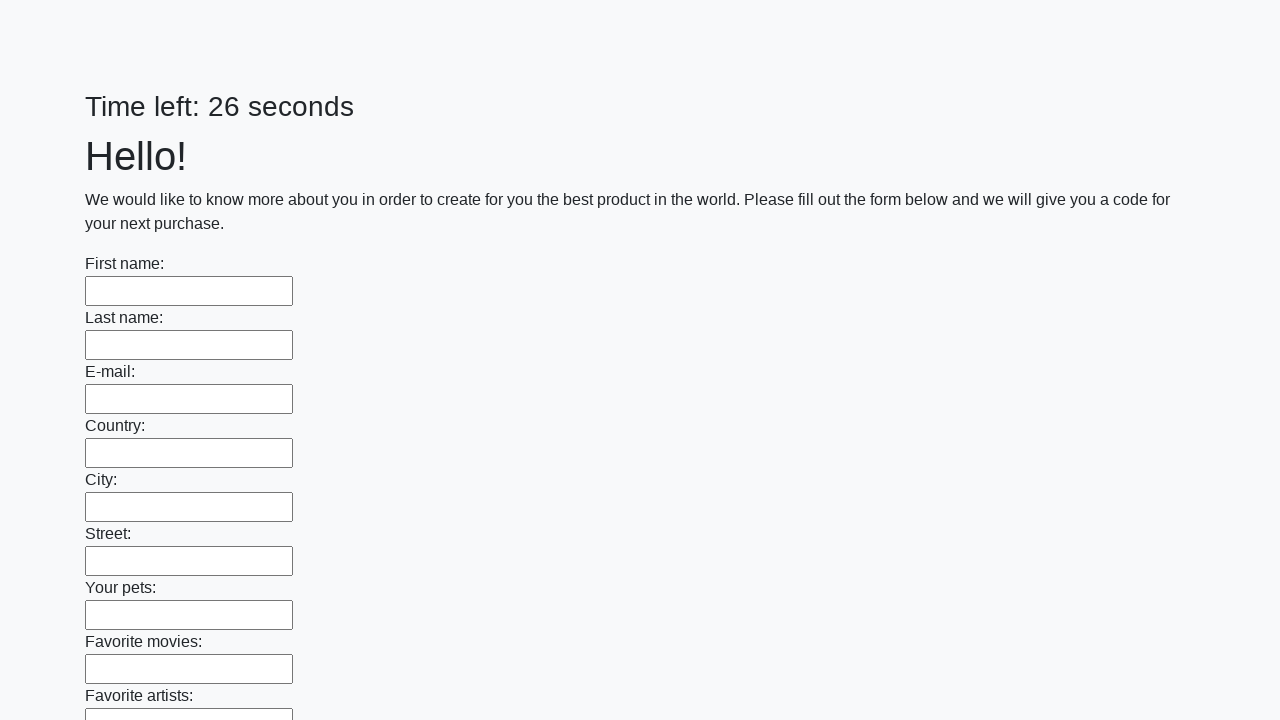

Located all text input fields on the huge form
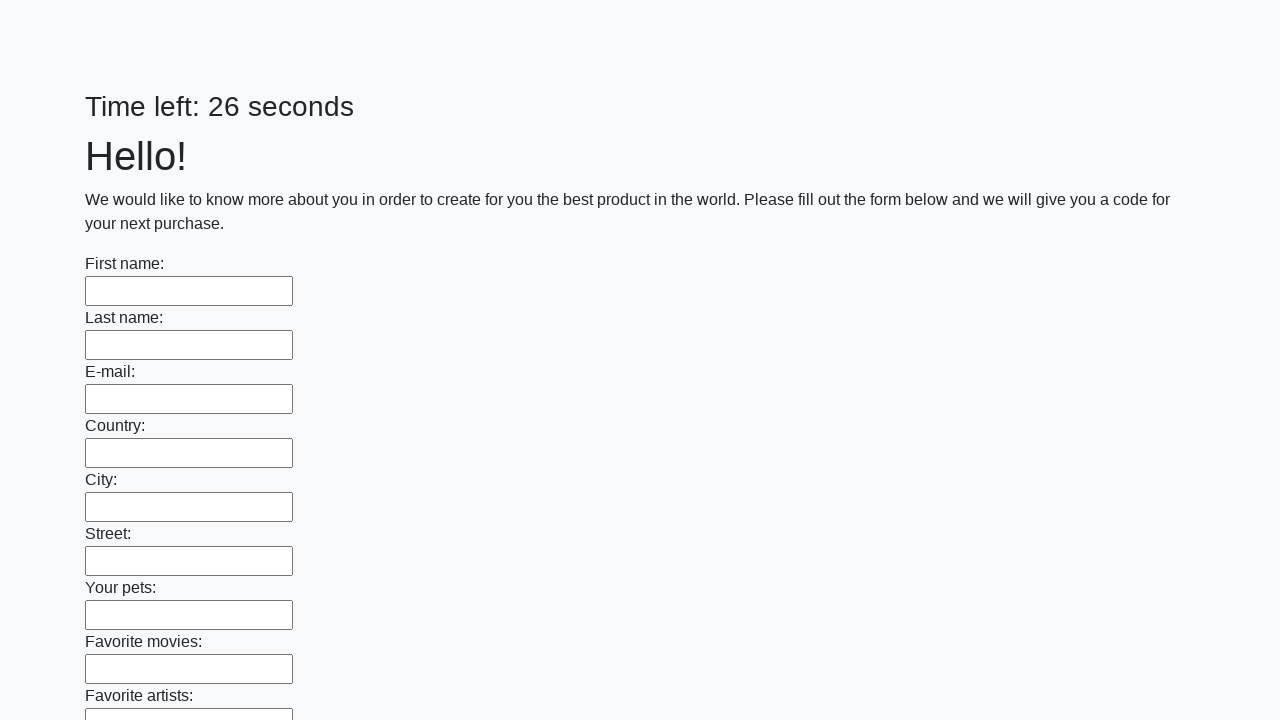

Counted 100 text input fields to fill
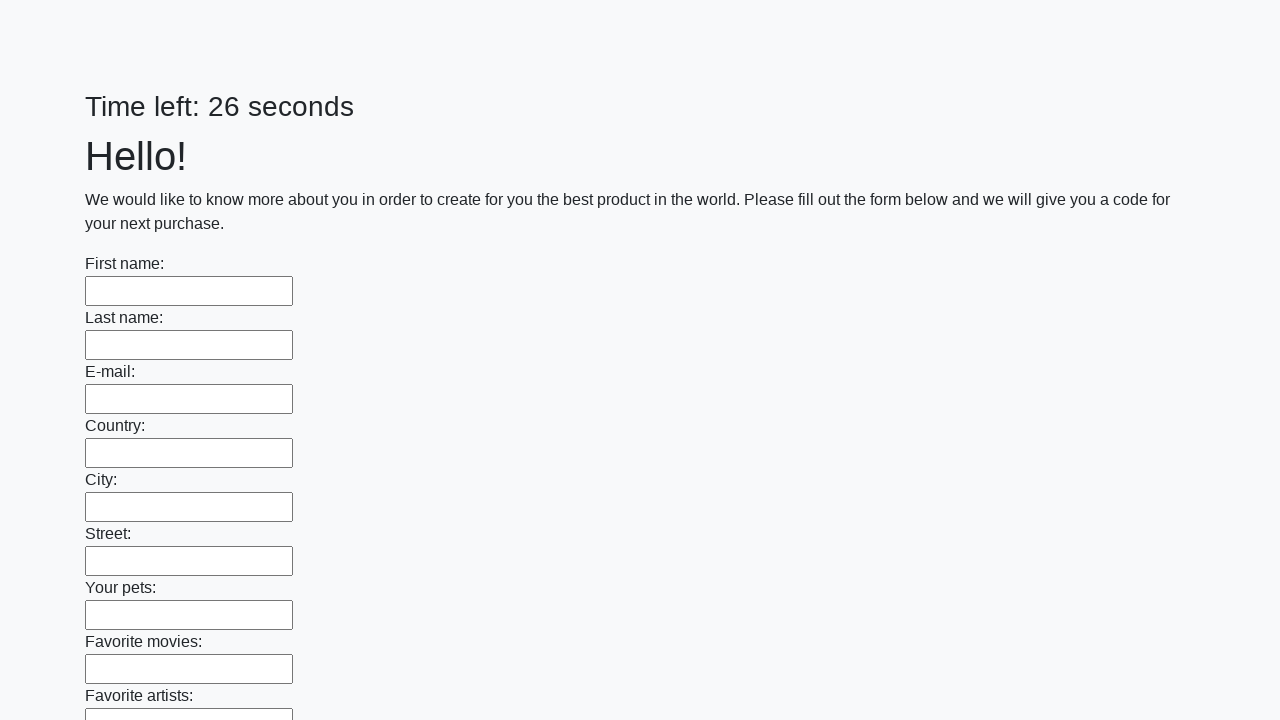

Filled text input field 1 of 100 with 'My answer' on [type="text"] >> nth=0
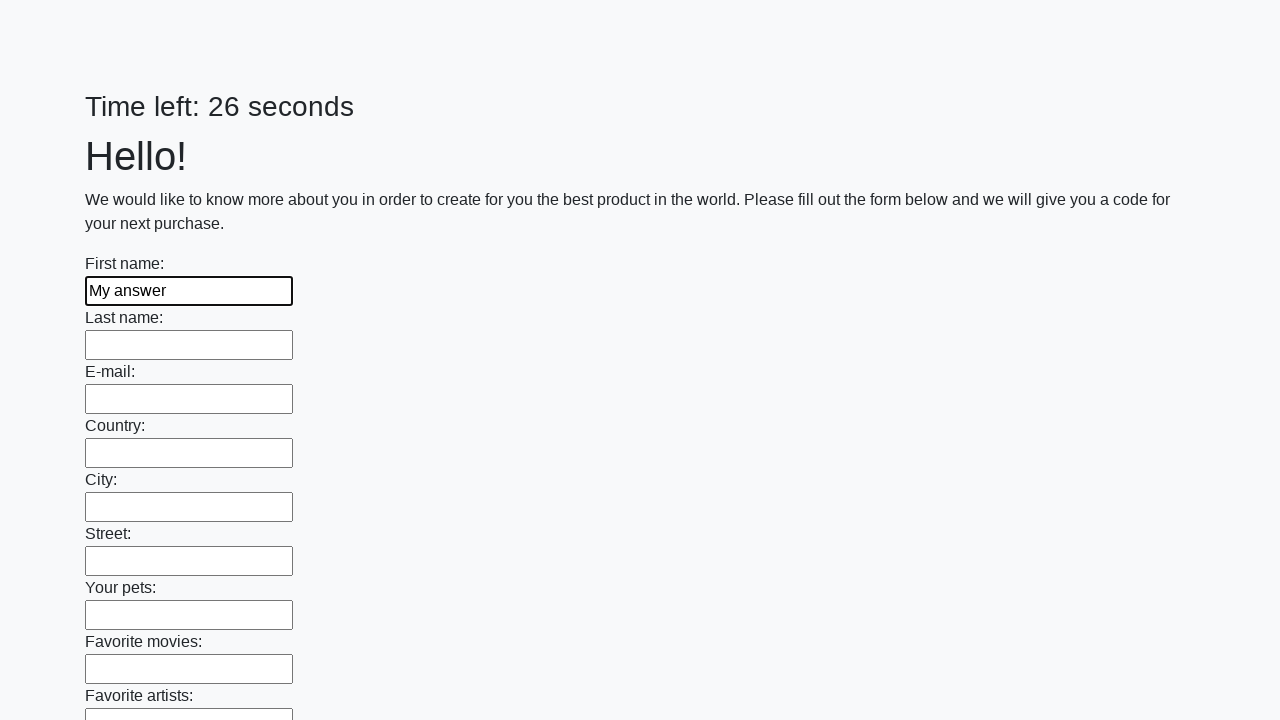

Filled text input field 2 of 100 with 'My answer' on [type="text"] >> nth=1
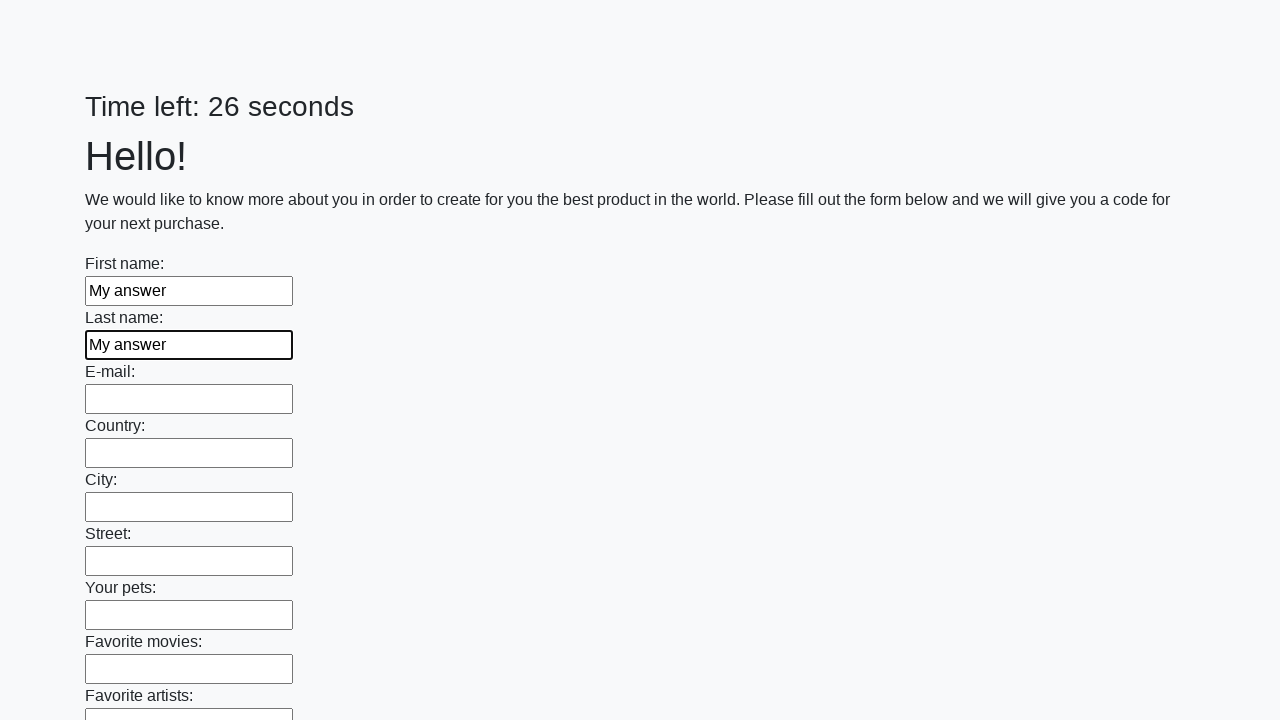

Filled text input field 3 of 100 with 'My answer' on [type="text"] >> nth=2
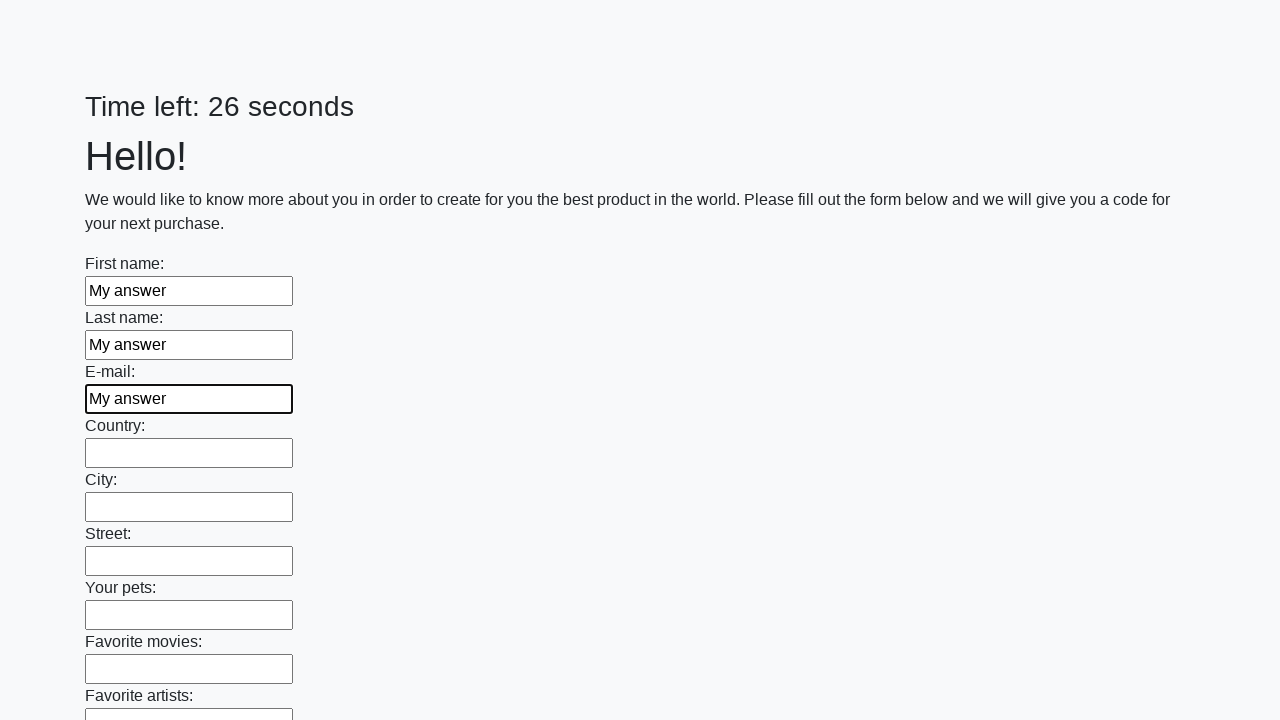

Filled text input field 4 of 100 with 'My answer' on [type="text"] >> nth=3
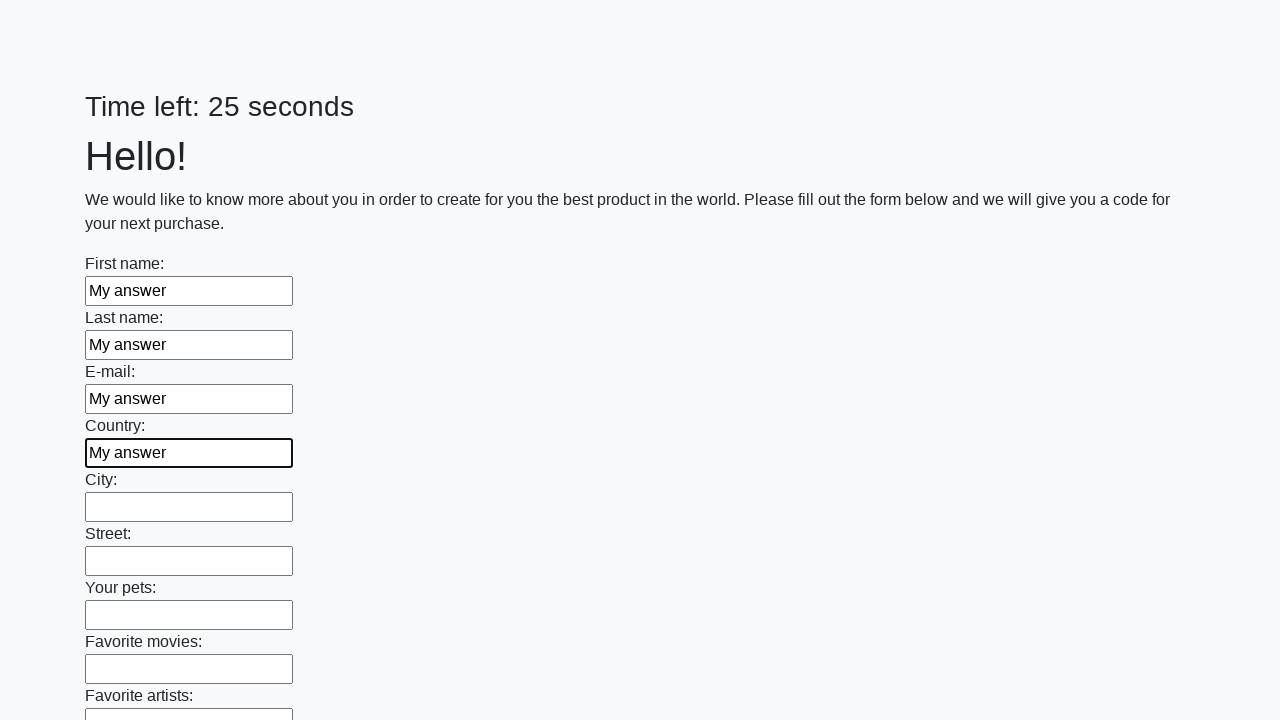

Filled text input field 5 of 100 with 'My answer' on [type="text"] >> nth=4
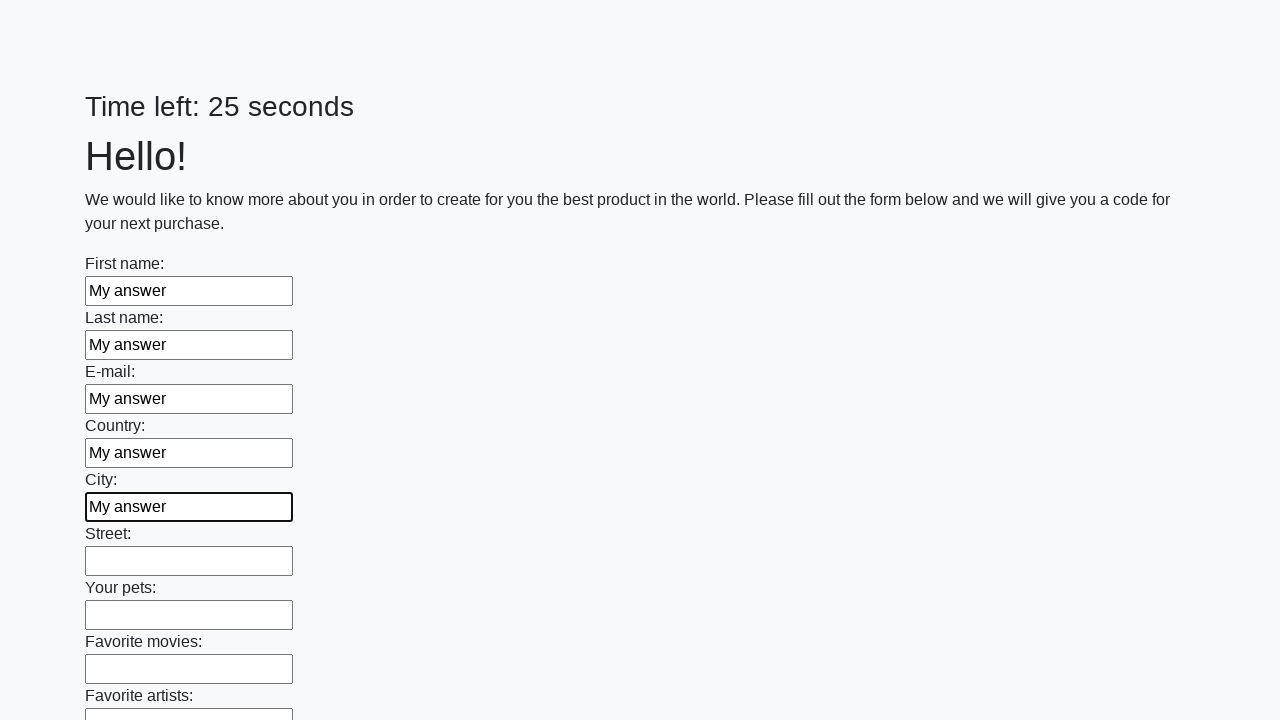

Filled text input field 6 of 100 with 'My answer' on [type="text"] >> nth=5
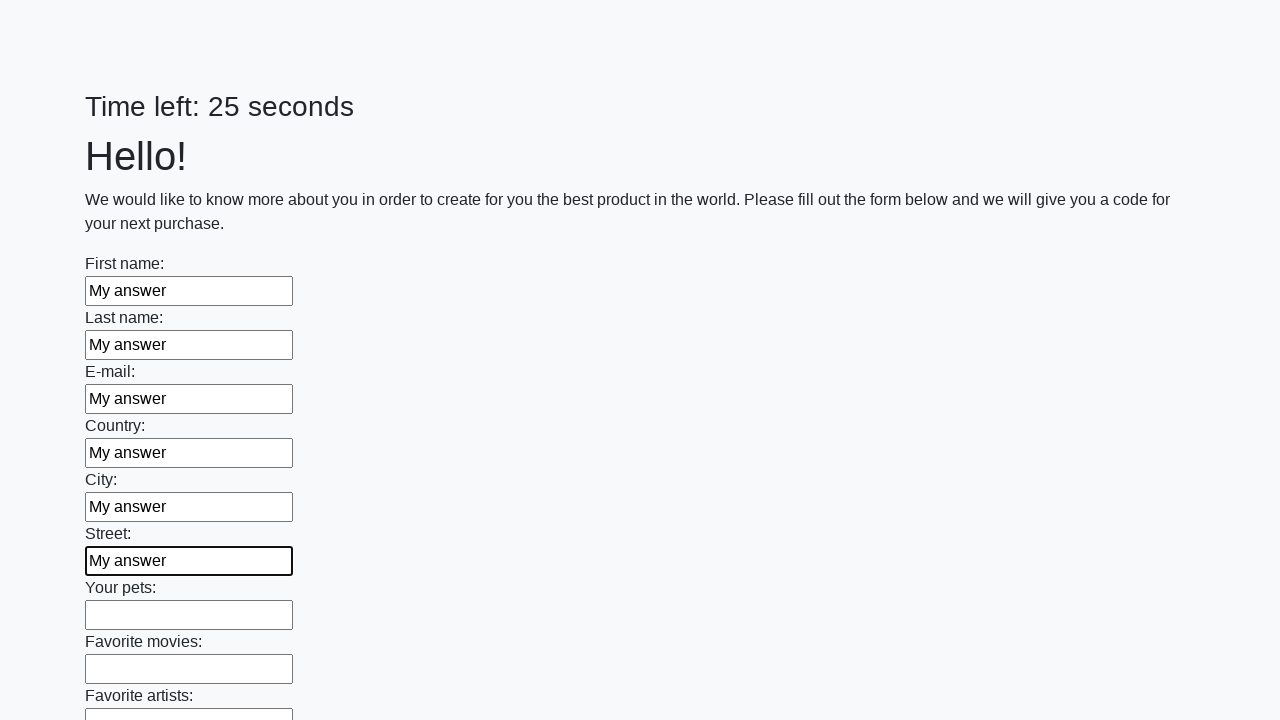

Filled text input field 7 of 100 with 'My answer' on [type="text"] >> nth=6
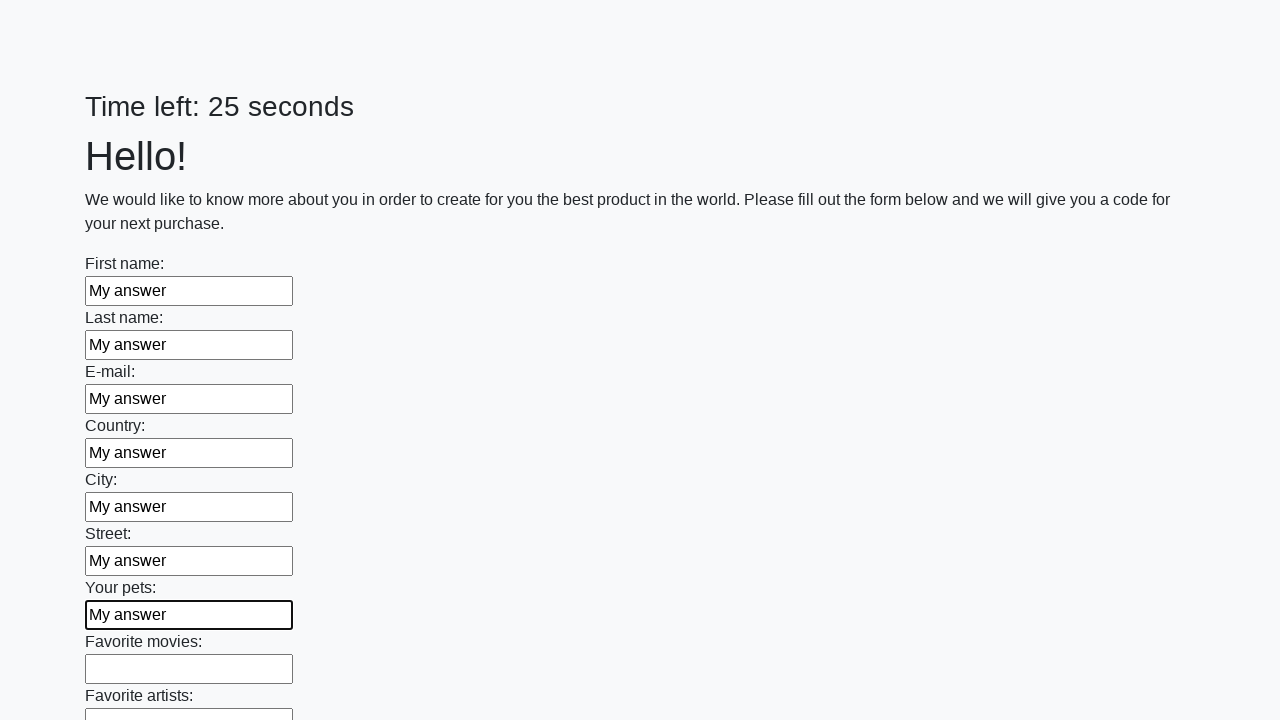

Filled text input field 8 of 100 with 'My answer' on [type="text"] >> nth=7
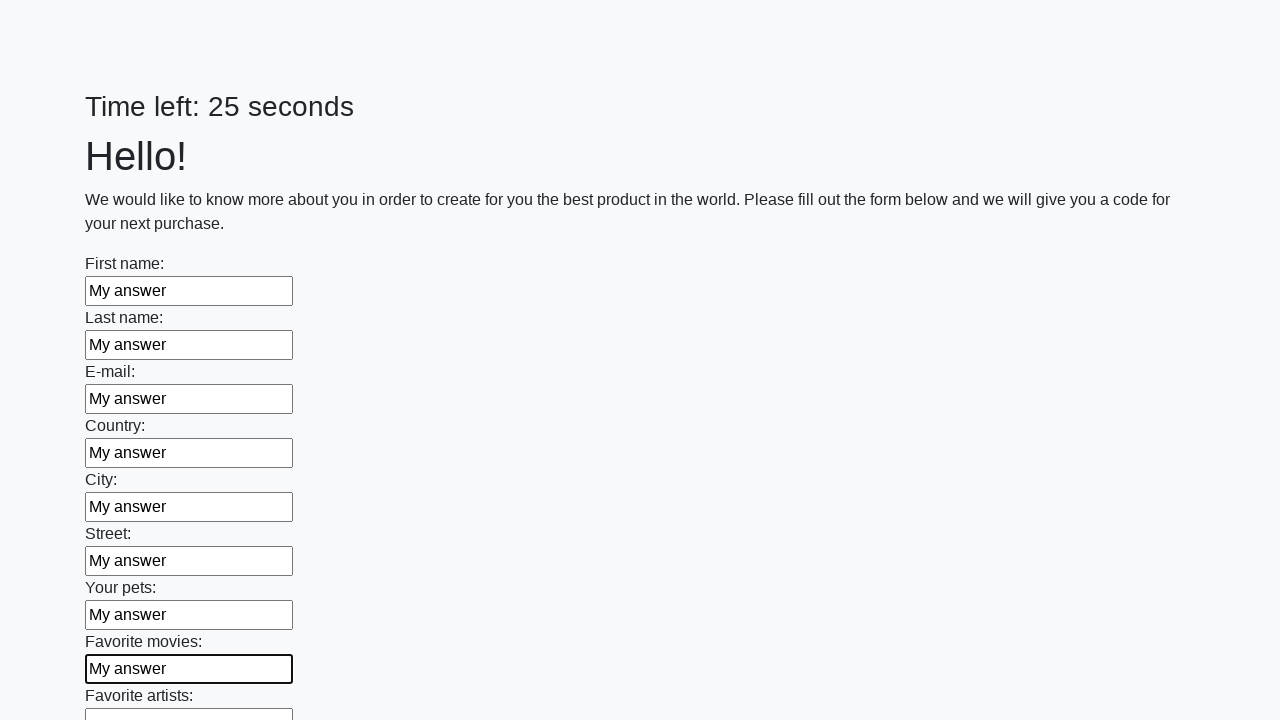

Filled text input field 9 of 100 with 'My answer' on [type="text"] >> nth=8
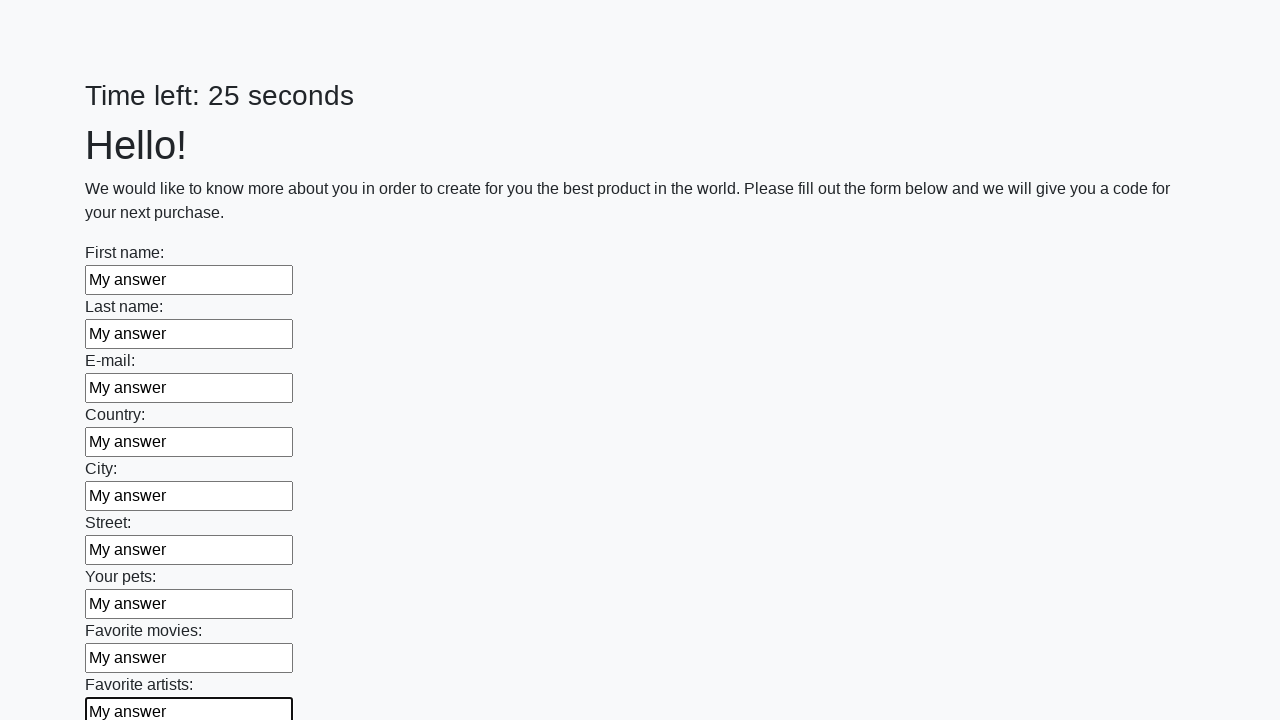

Filled text input field 10 of 100 with 'My answer' on [type="text"] >> nth=9
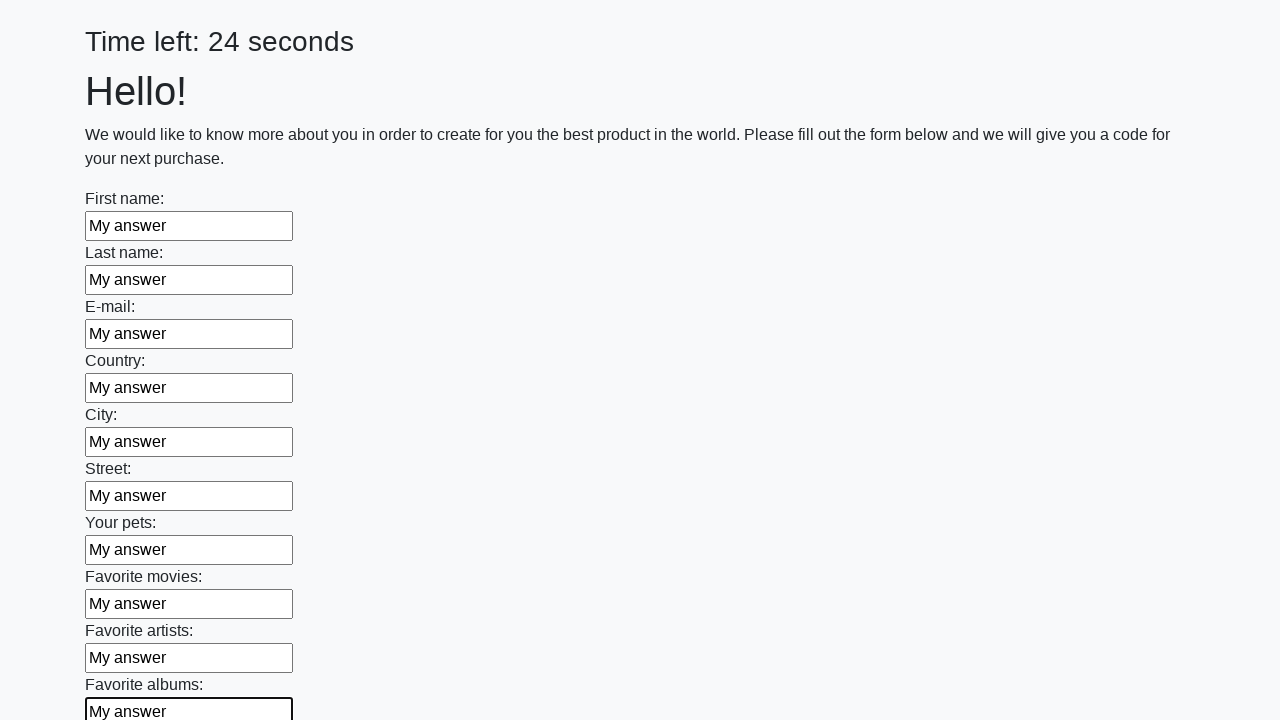

Filled text input field 11 of 100 with 'My answer' on [type="text"] >> nth=10
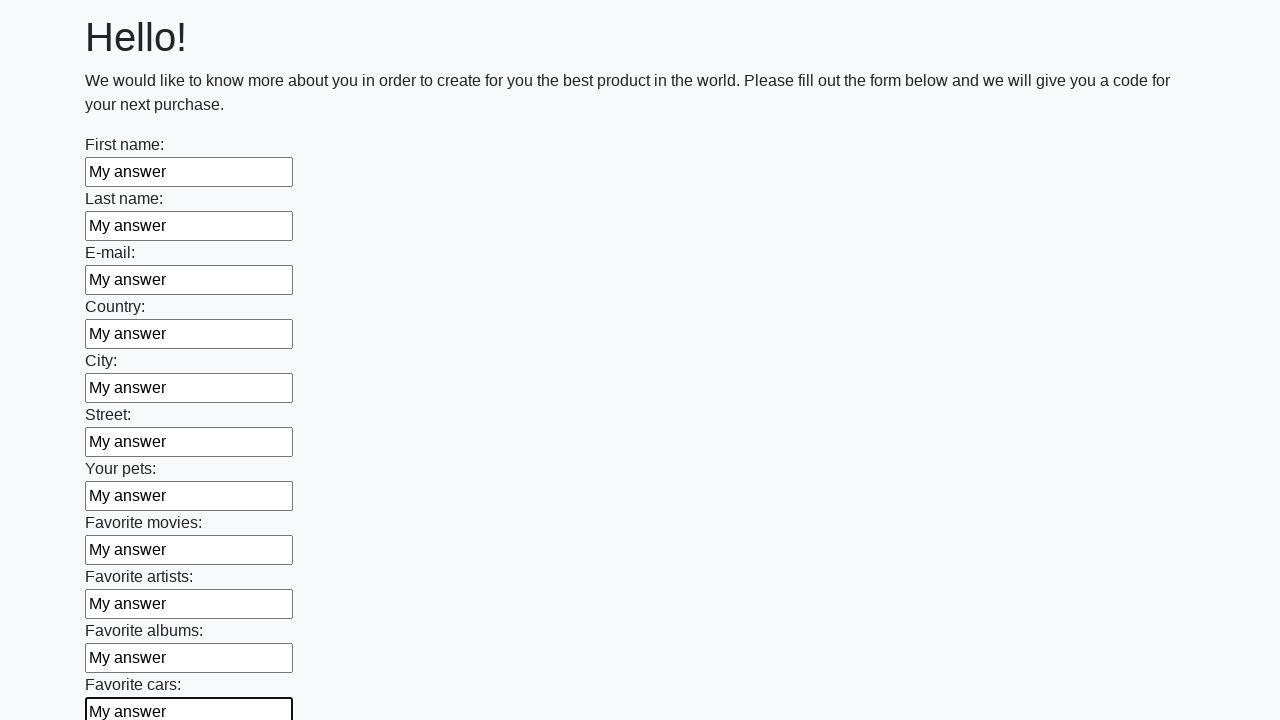

Filled text input field 12 of 100 with 'My answer' on [type="text"] >> nth=11
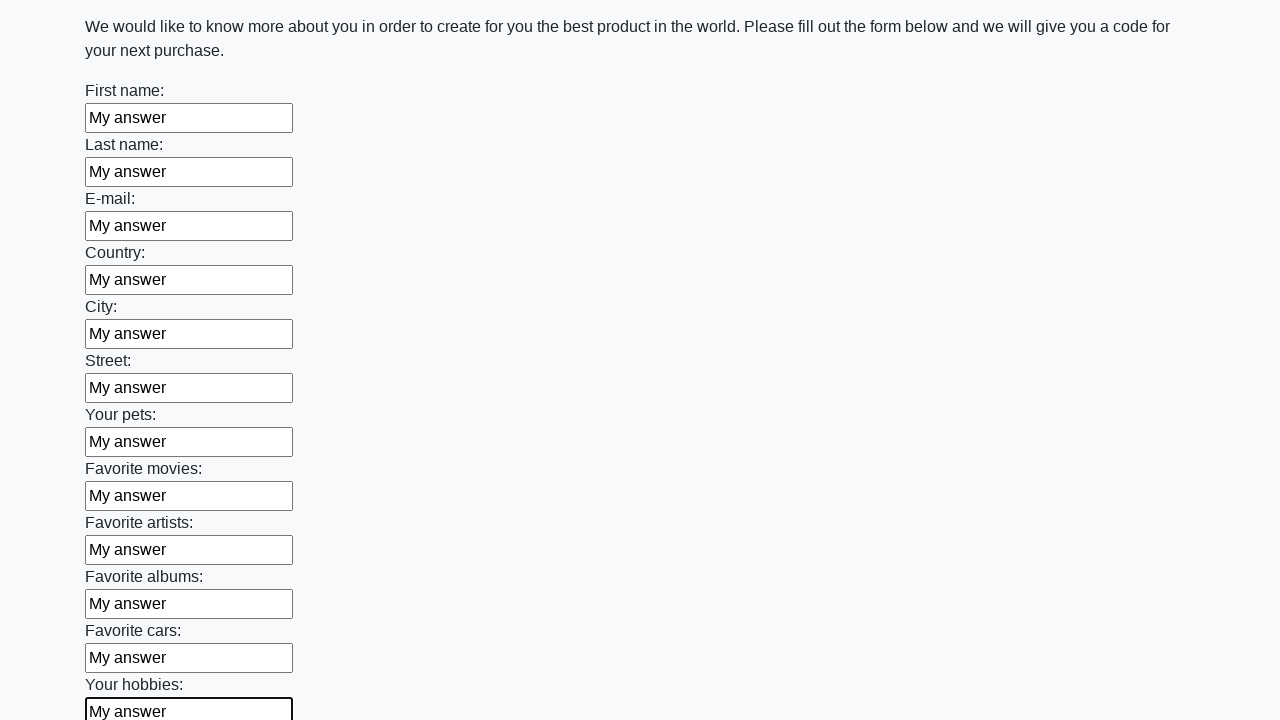

Filled text input field 13 of 100 with 'My answer' on [type="text"] >> nth=12
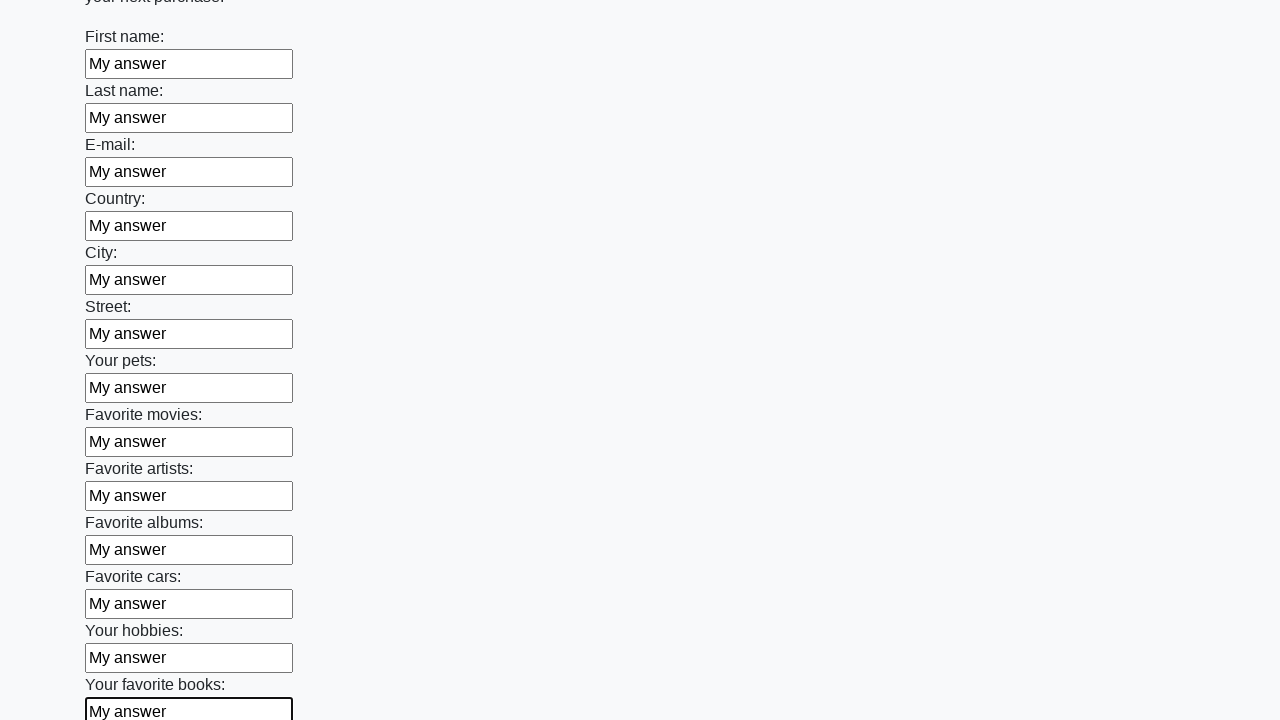

Filled text input field 14 of 100 with 'My answer' on [type="text"] >> nth=13
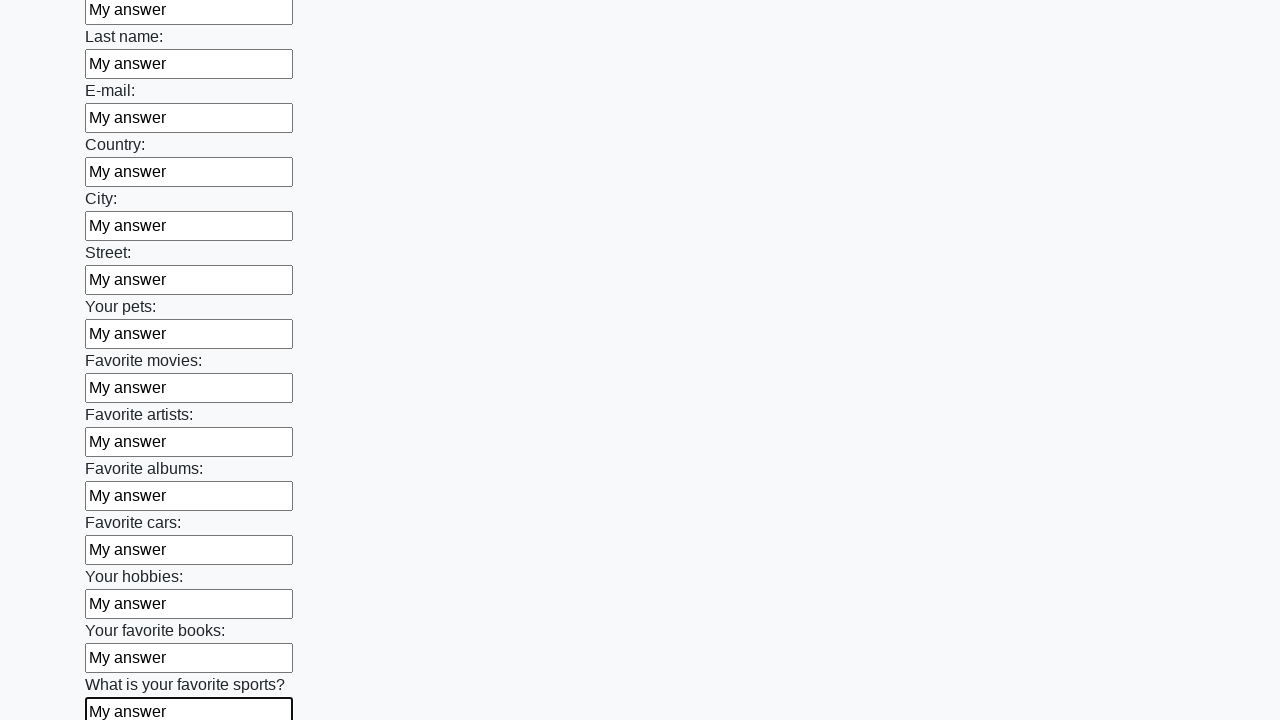

Filled text input field 15 of 100 with 'My answer' on [type="text"] >> nth=14
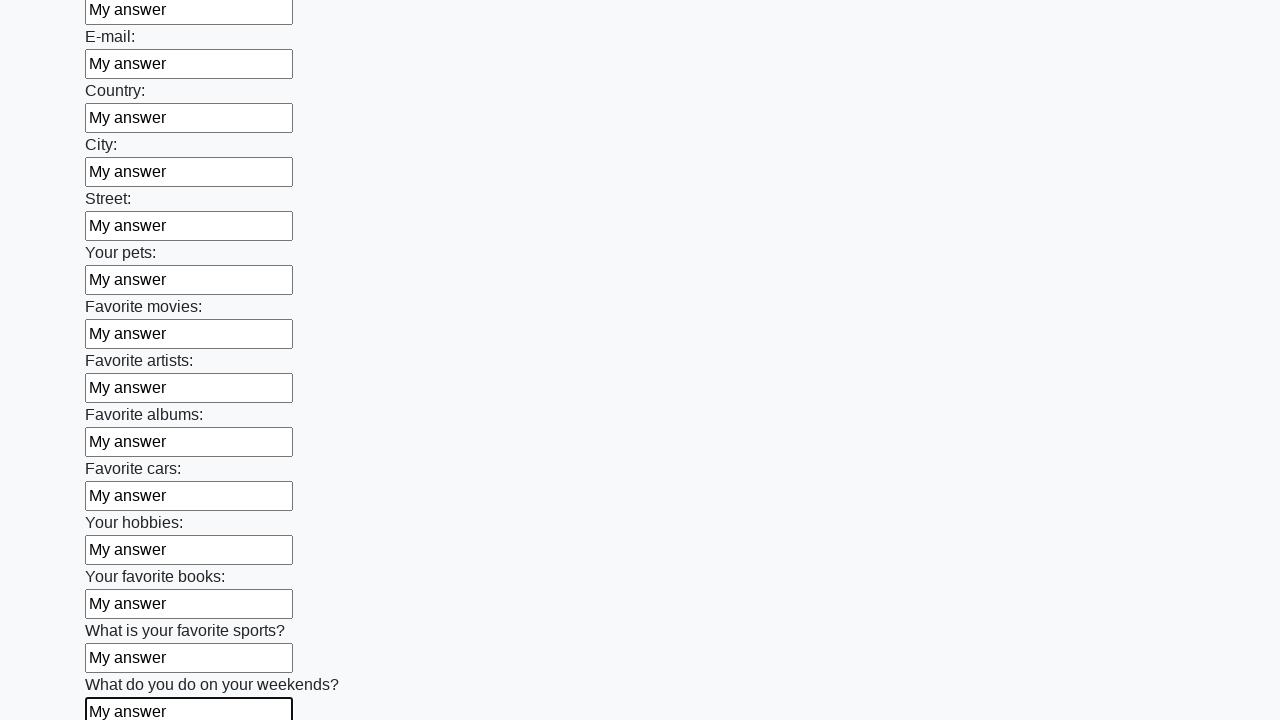

Filled text input field 16 of 100 with 'My answer' on [type="text"] >> nth=15
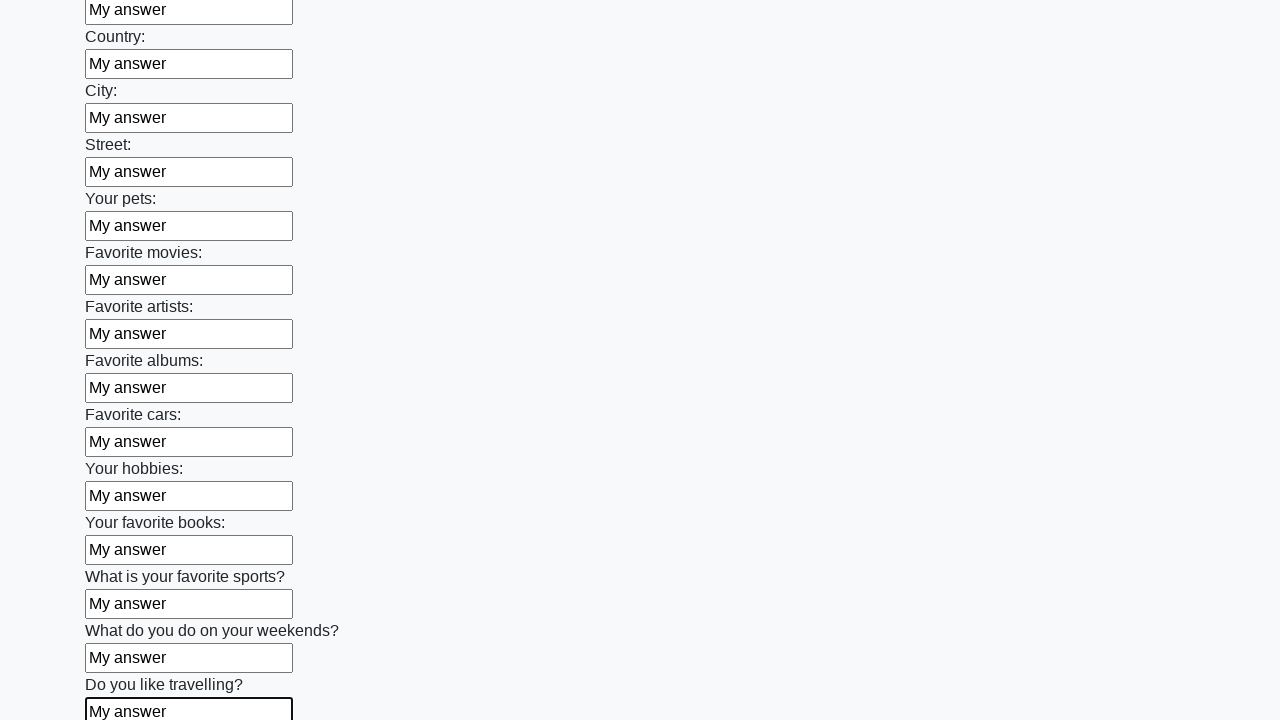

Filled text input field 17 of 100 with 'My answer' on [type="text"] >> nth=16
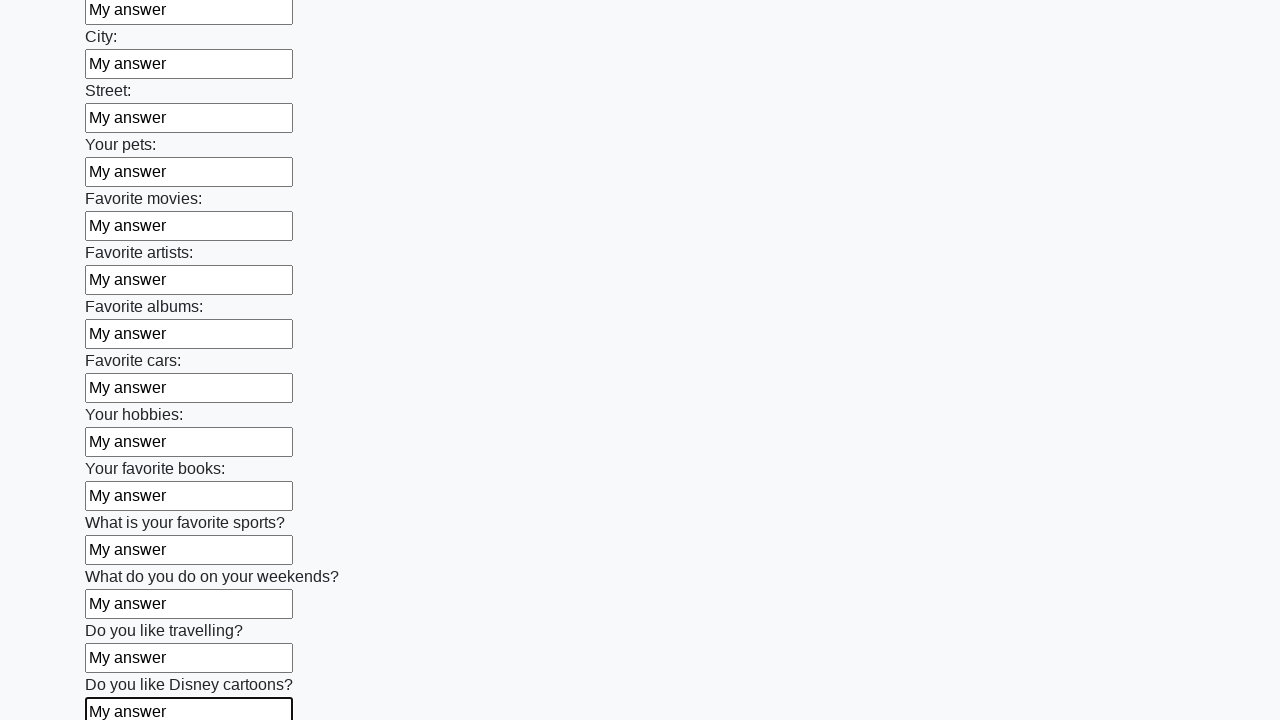

Filled text input field 18 of 100 with 'My answer' on [type="text"] >> nth=17
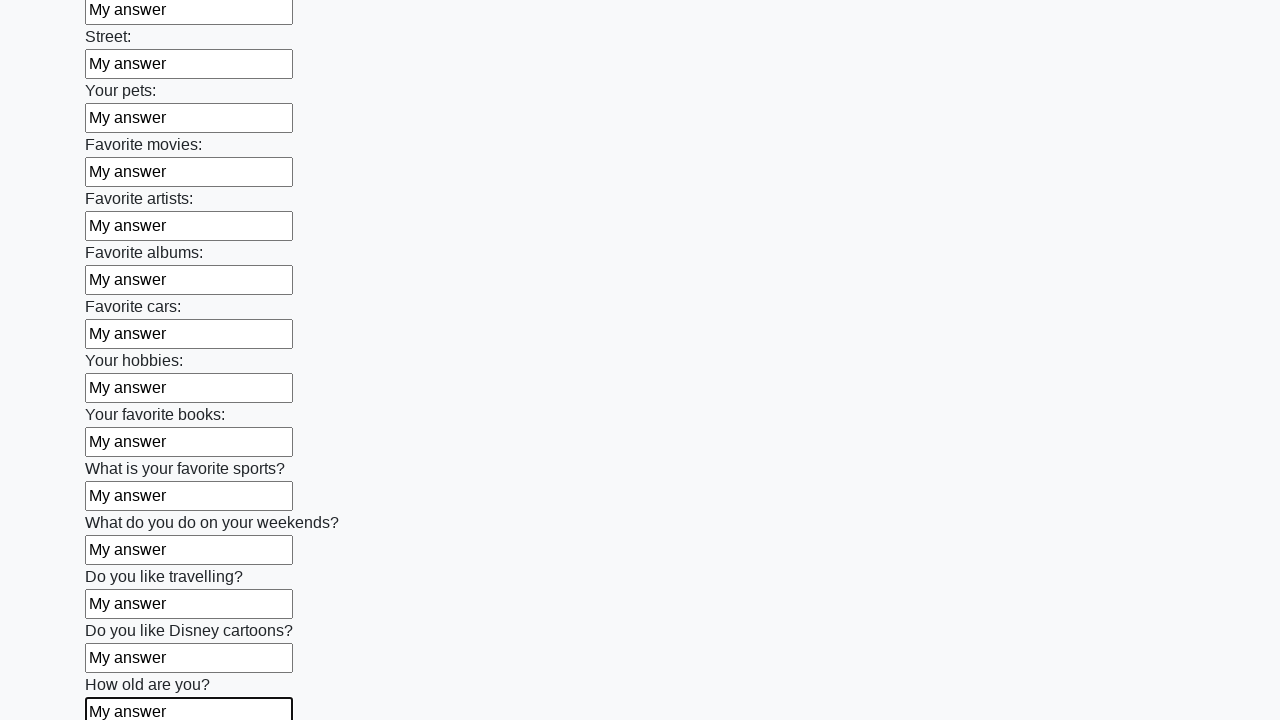

Filled text input field 19 of 100 with 'My answer' on [type="text"] >> nth=18
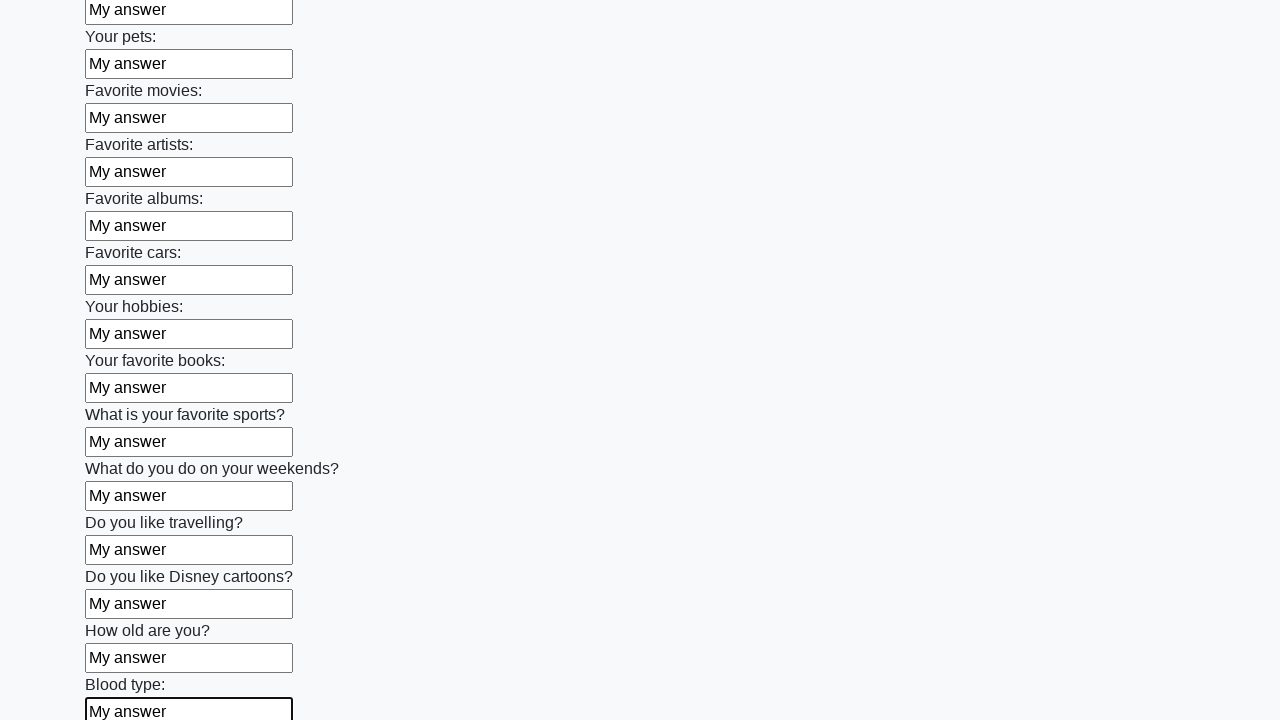

Filled text input field 20 of 100 with 'My answer' on [type="text"] >> nth=19
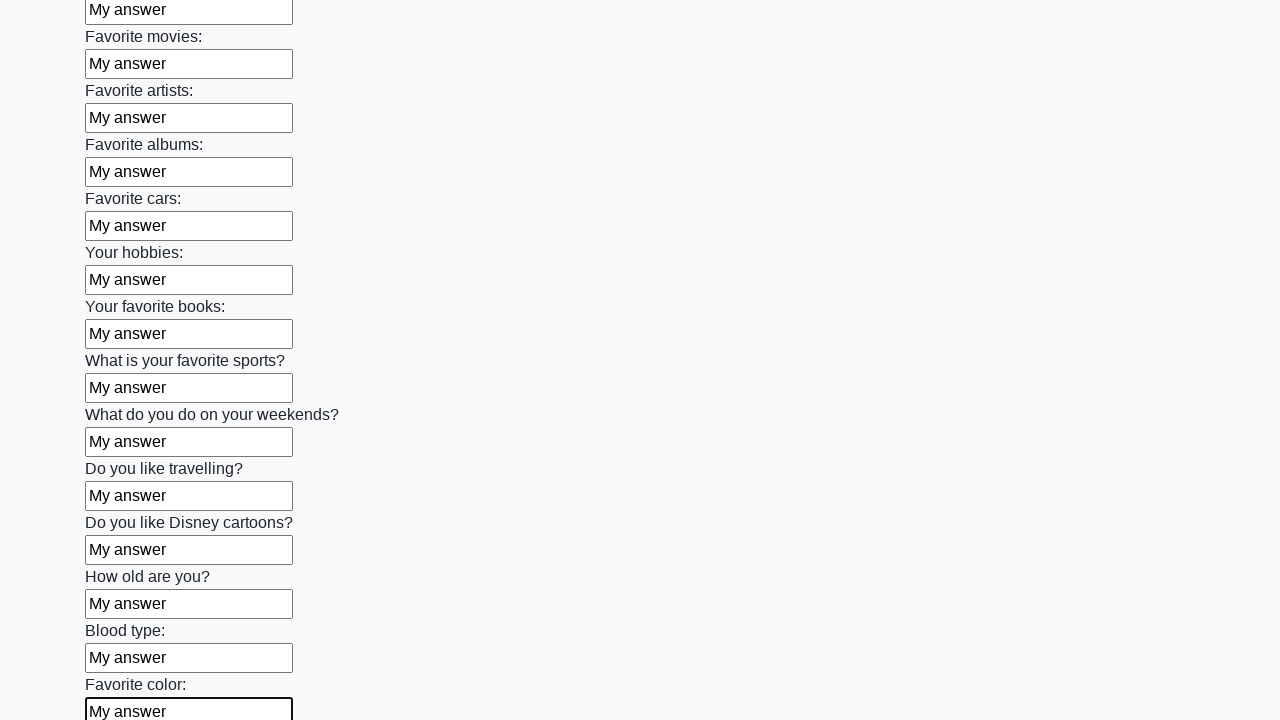

Filled text input field 21 of 100 with 'My answer' on [type="text"] >> nth=20
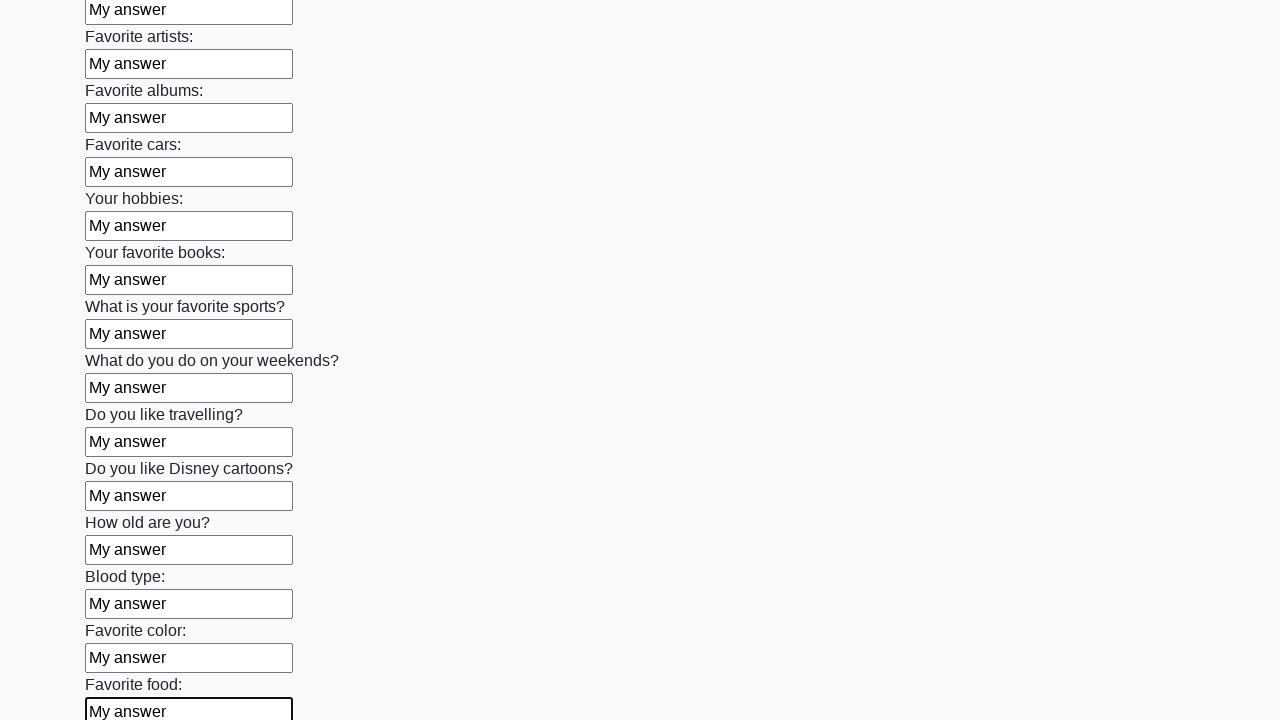

Filled text input field 22 of 100 with 'My answer' on [type="text"] >> nth=21
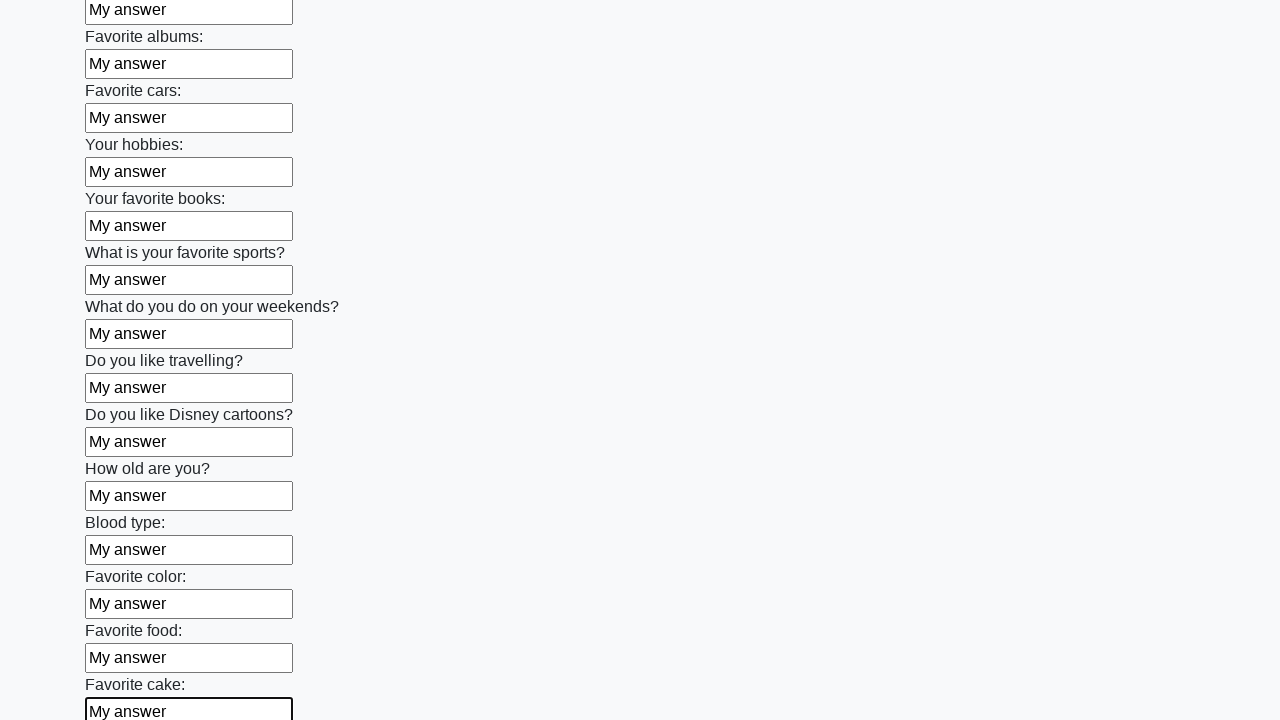

Filled text input field 23 of 100 with 'My answer' on [type="text"] >> nth=22
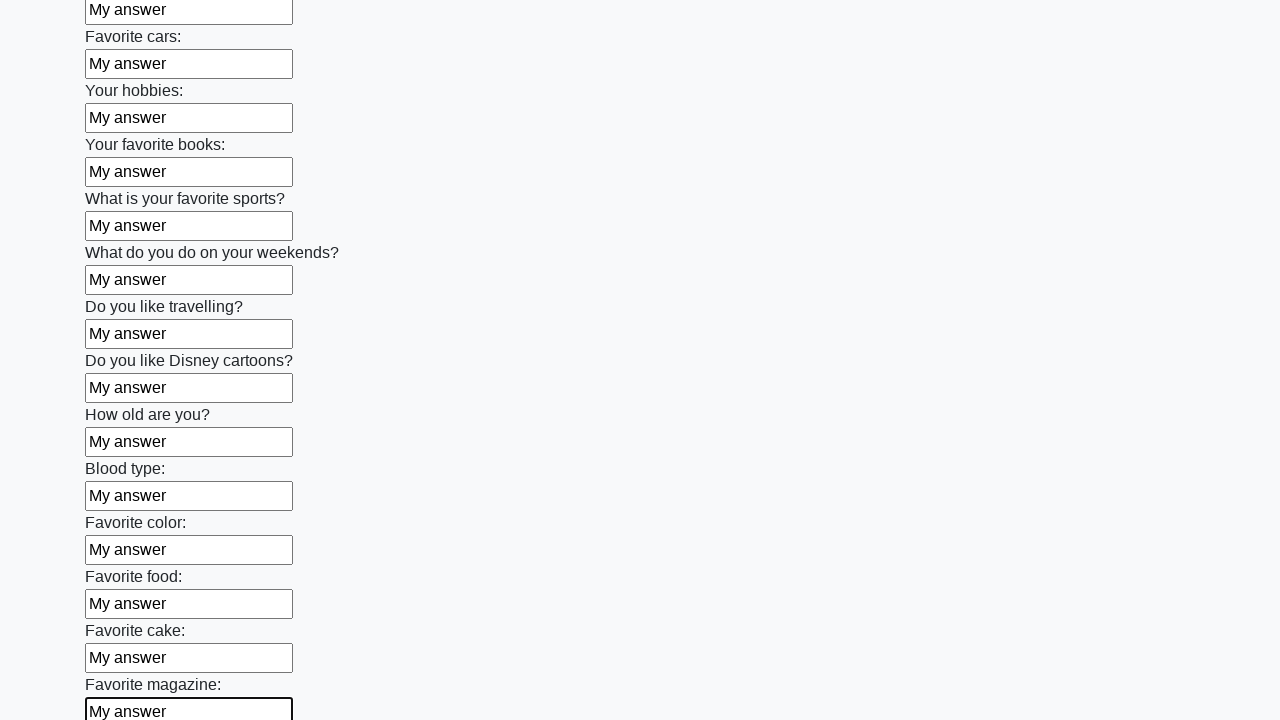

Filled text input field 24 of 100 with 'My answer' on [type="text"] >> nth=23
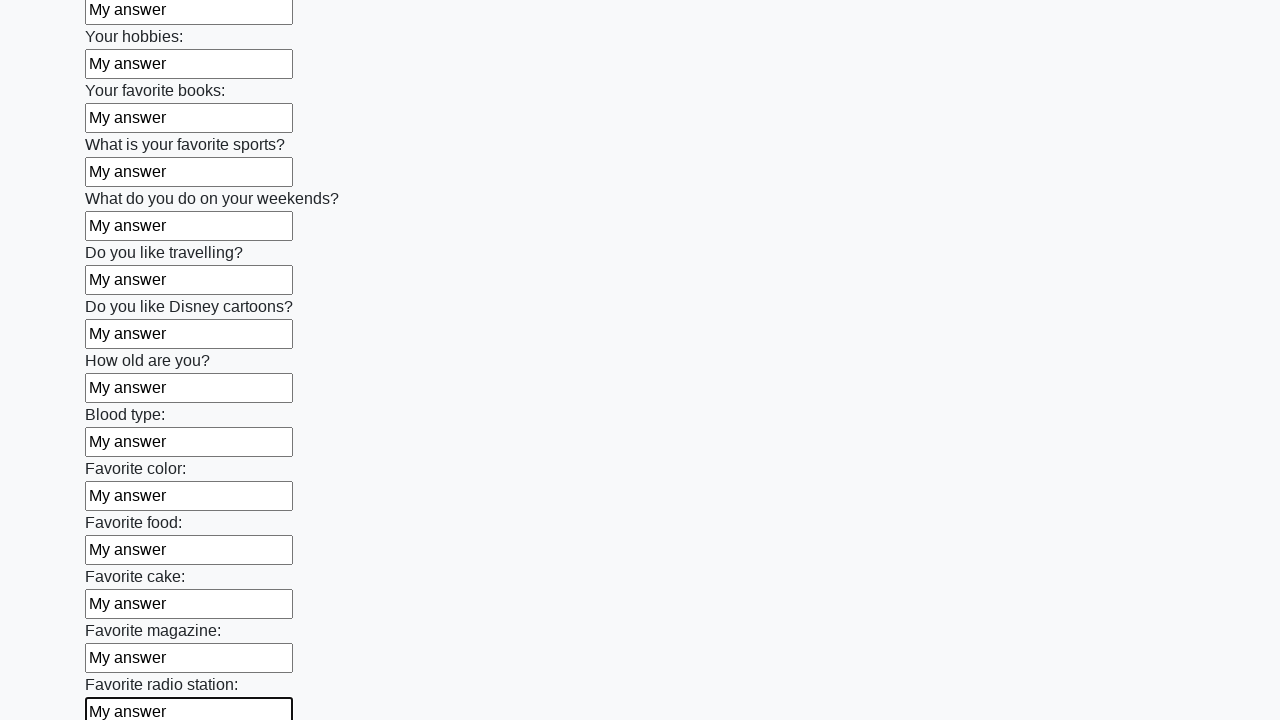

Filled text input field 25 of 100 with 'My answer' on [type="text"] >> nth=24
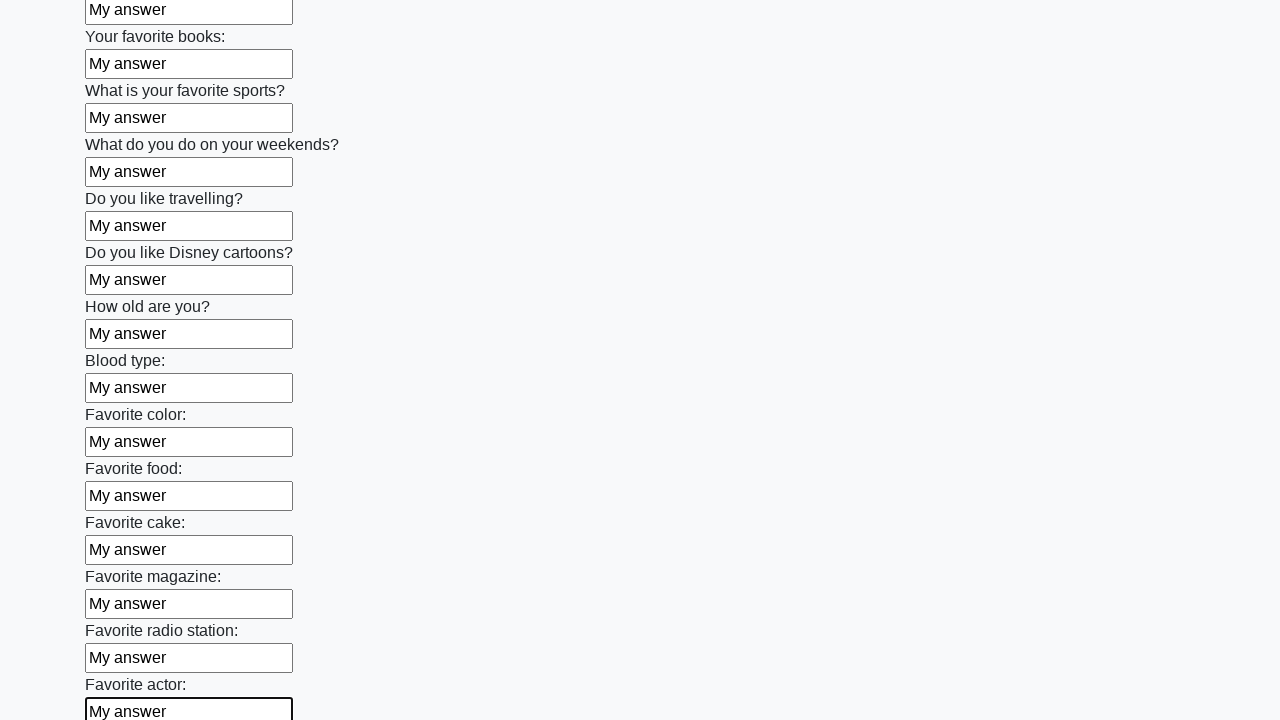

Filled text input field 26 of 100 with 'My answer' on [type="text"] >> nth=25
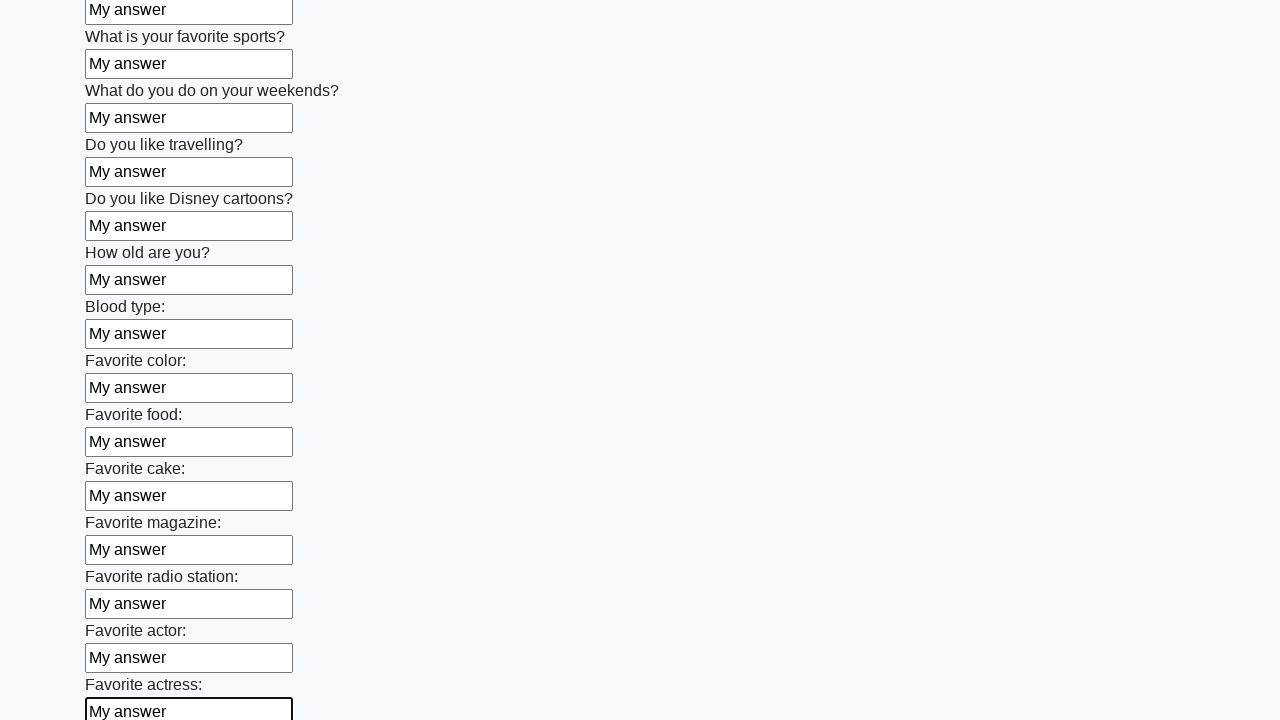

Filled text input field 27 of 100 with 'My answer' on [type="text"] >> nth=26
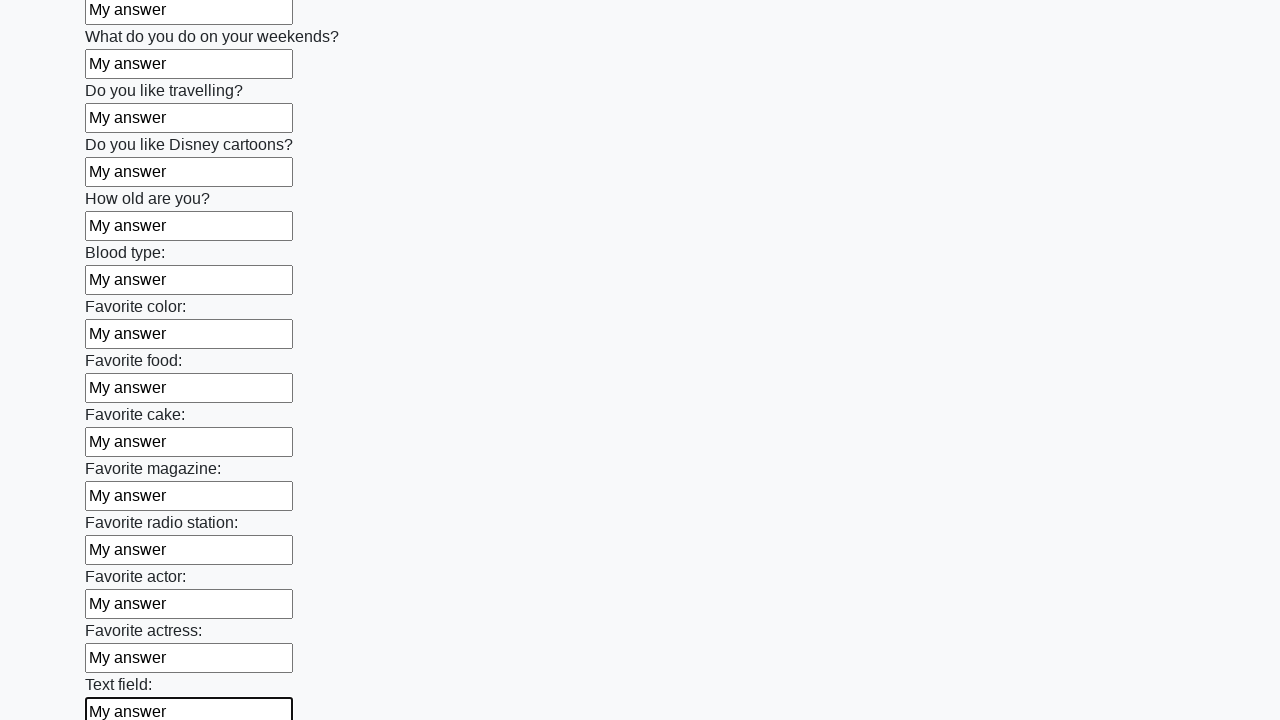

Filled text input field 28 of 100 with 'My answer' on [type="text"] >> nth=27
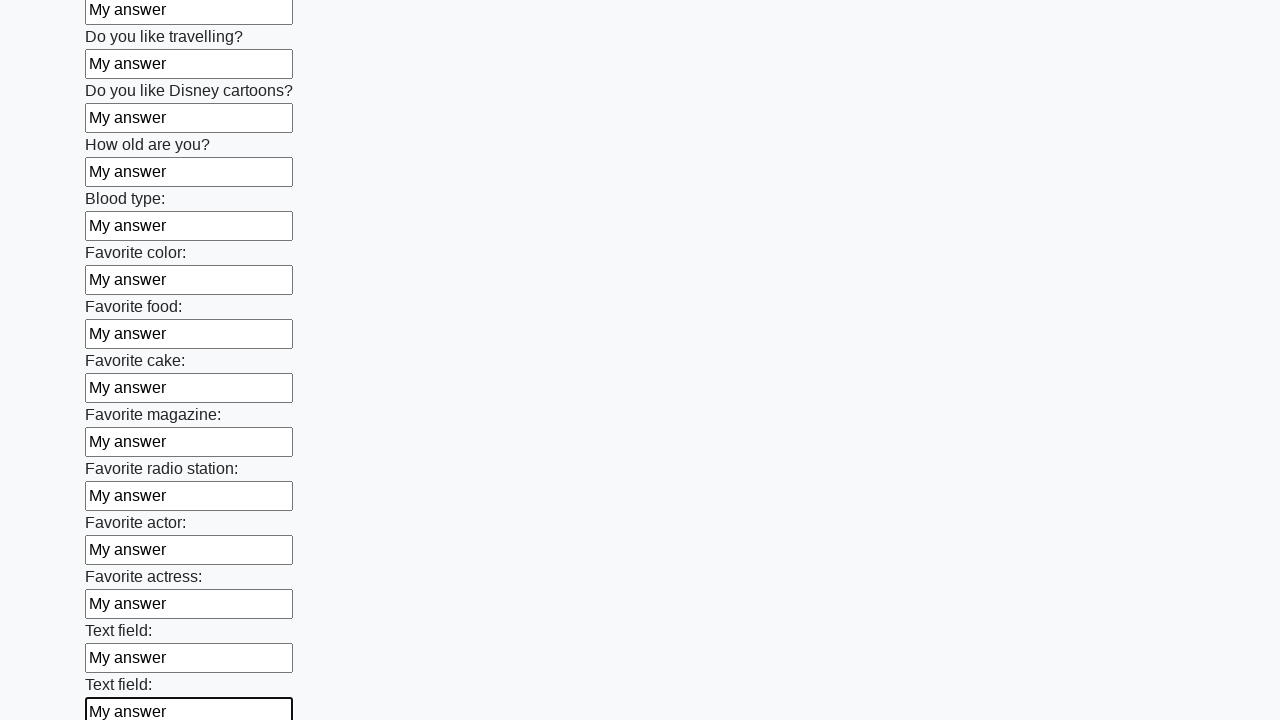

Filled text input field 29 of 100 with 'My answer' on [type="text"] >> nth=28
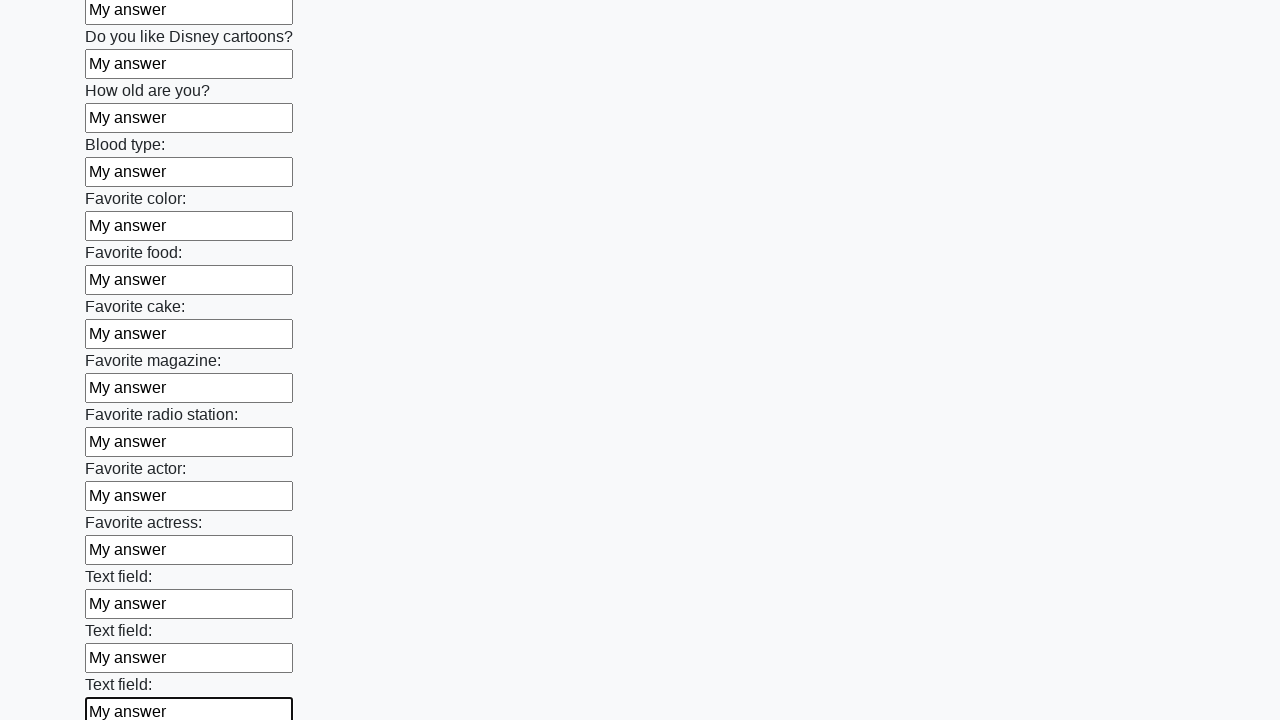

Filled text input field 30 of 100 with 'My answer' on [type="text"] >> nth=29
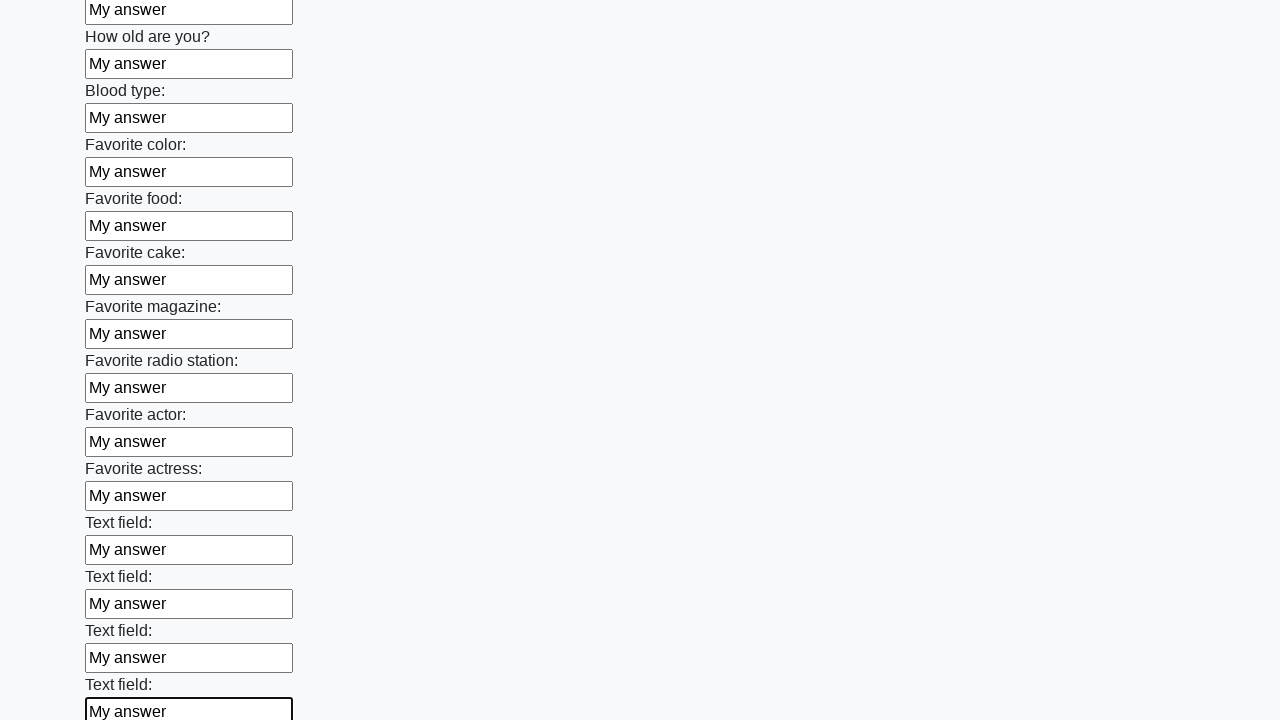

Filled text input field 31 of 100 with 'My answer' on [type="text"] >> nth=30
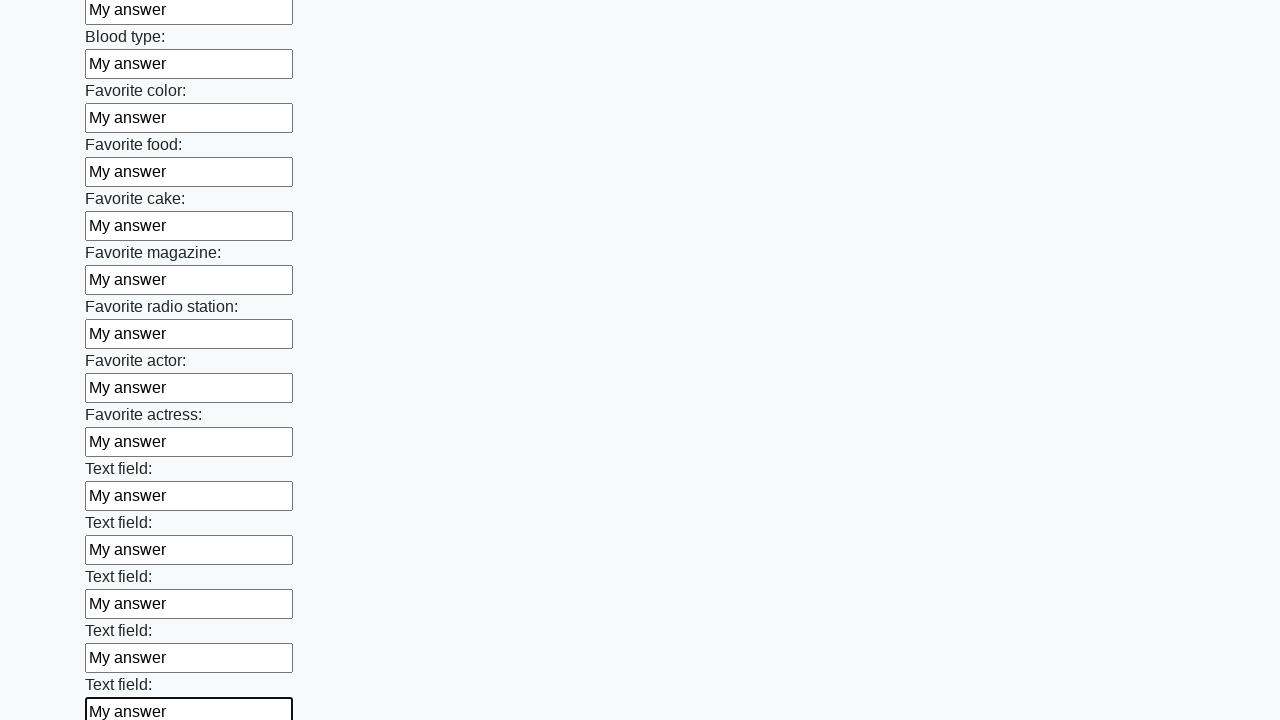

Filled text input field 32 of 100 with 'My answer' on [type="text"] >> nth=31
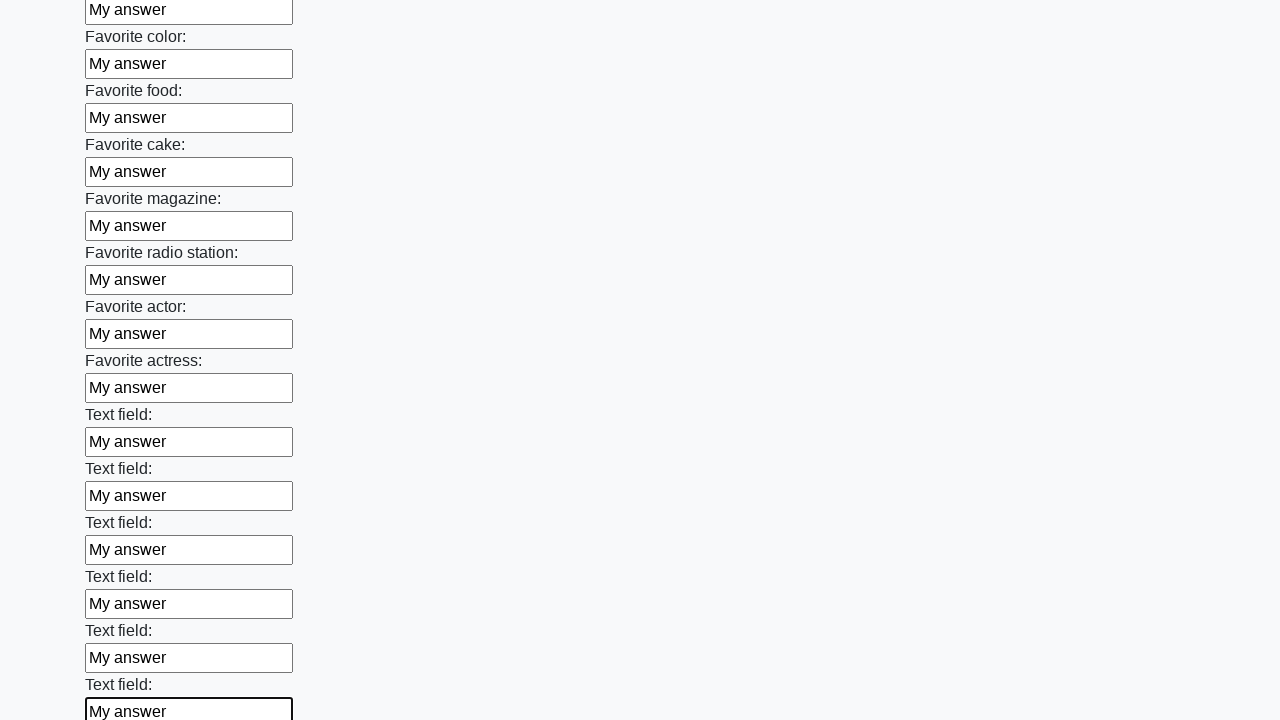

Filled text input field 33 of 100 with 'My answer' on [type="text"] >> nth=32
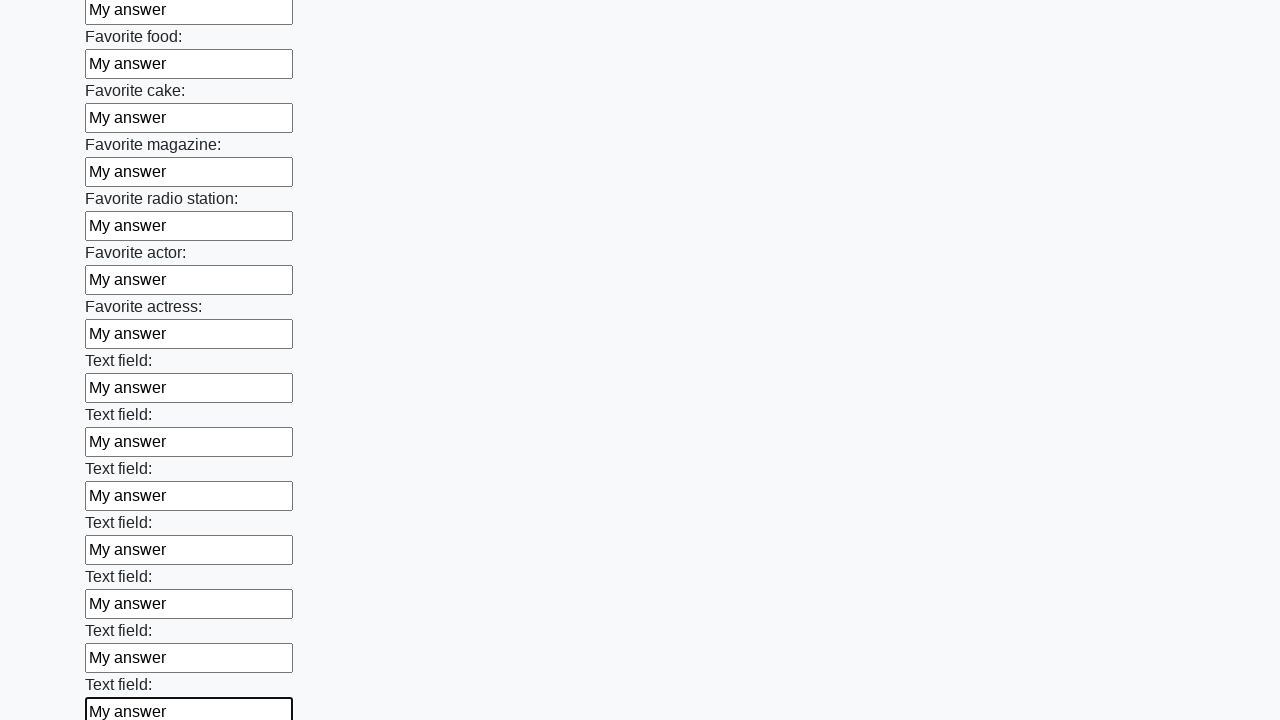

Filled text input field 34 of 100 with 'My answer' on [type="text"] >> nth=33
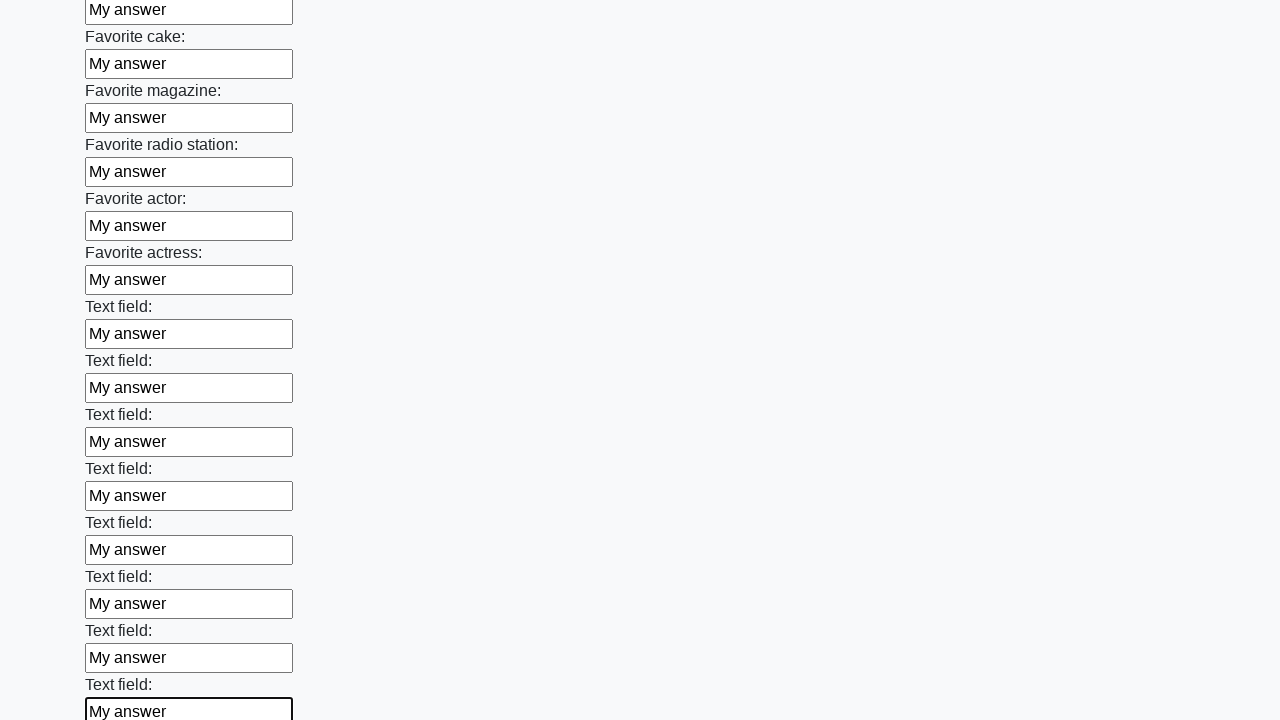

Filled text input field 35 of 100 with 'My answer' on [type="text"] >> nth=34
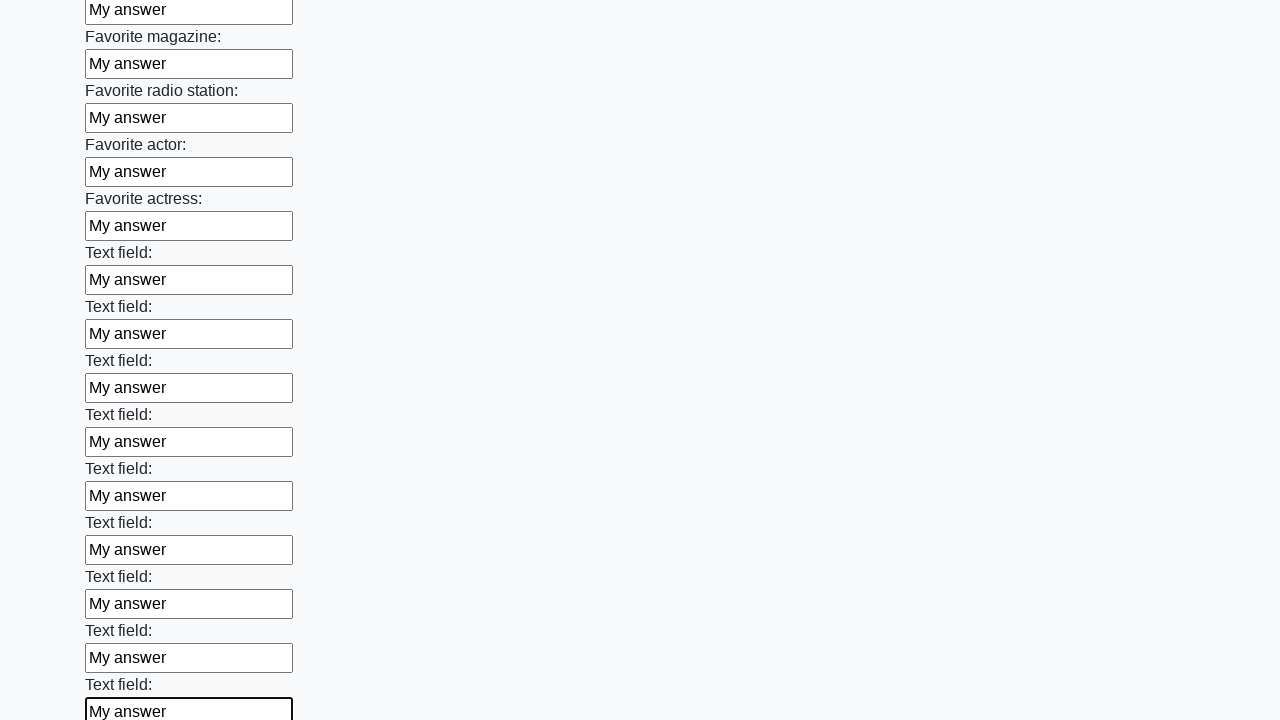

Filled text input field 36 of 100 with 'My answer' on [type="text"] >> nth=35
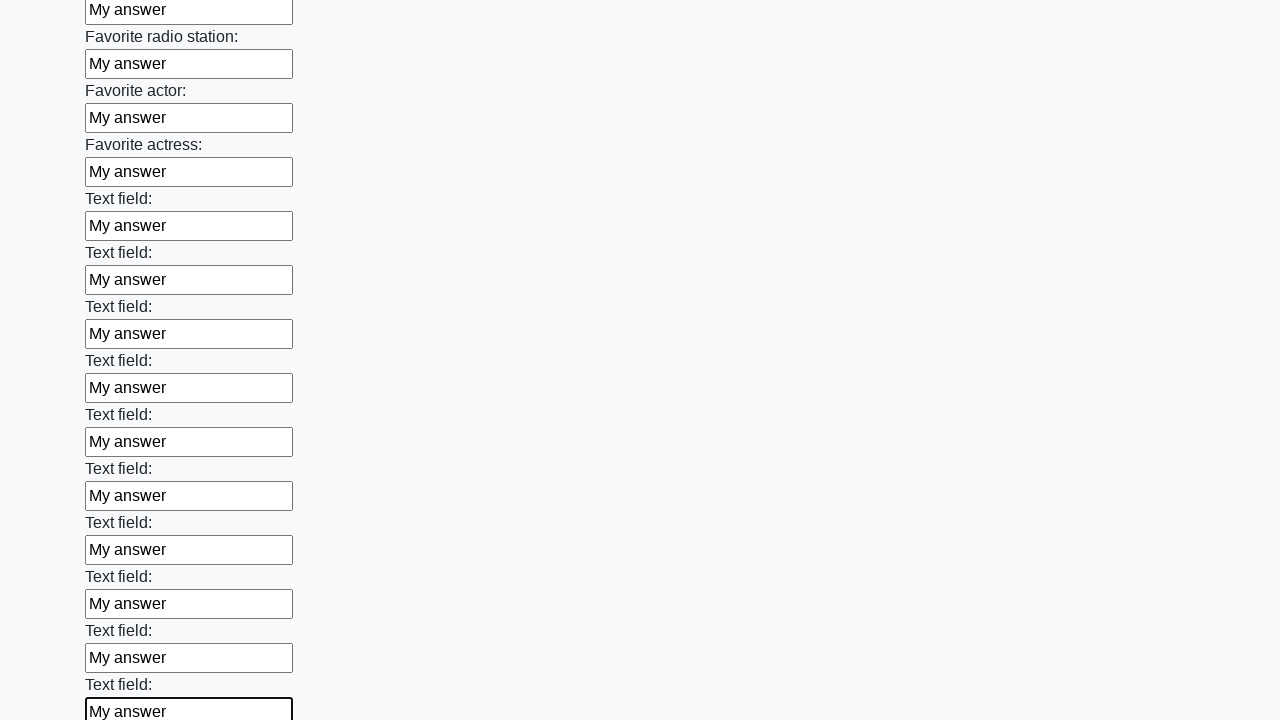

Filled text input field 37 of 100 with 'My answer' on [type="text"] >> nth=36
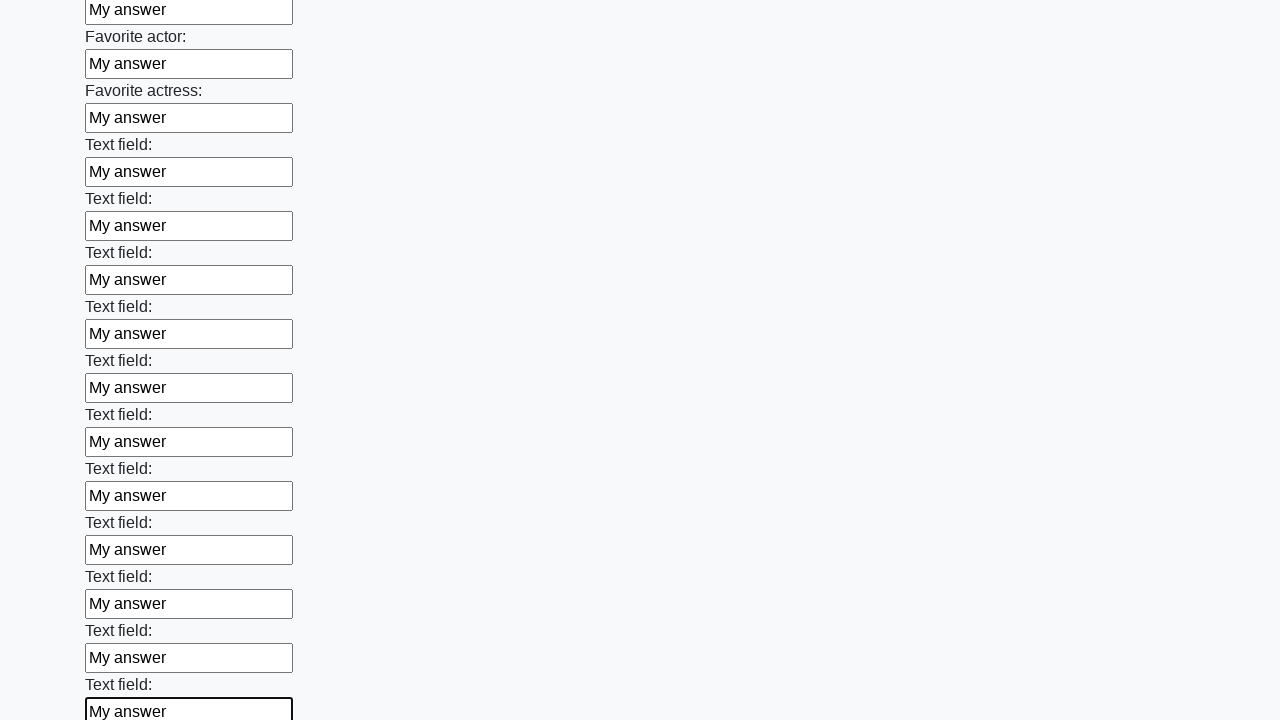

Filled text input field 38 of 100 with 'My answer' on [type="text"] >> nth=37
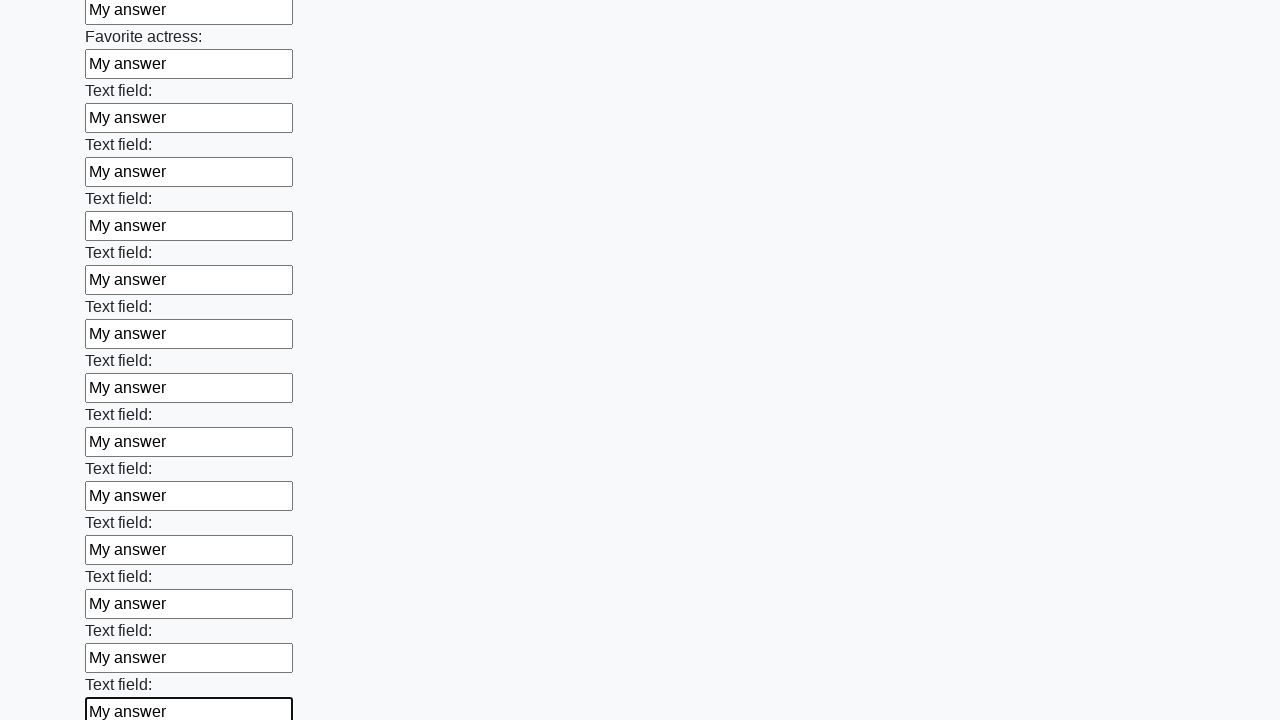

Filled text input field 39 of 100 with 'My answer' on [type="text"] >> nth=38
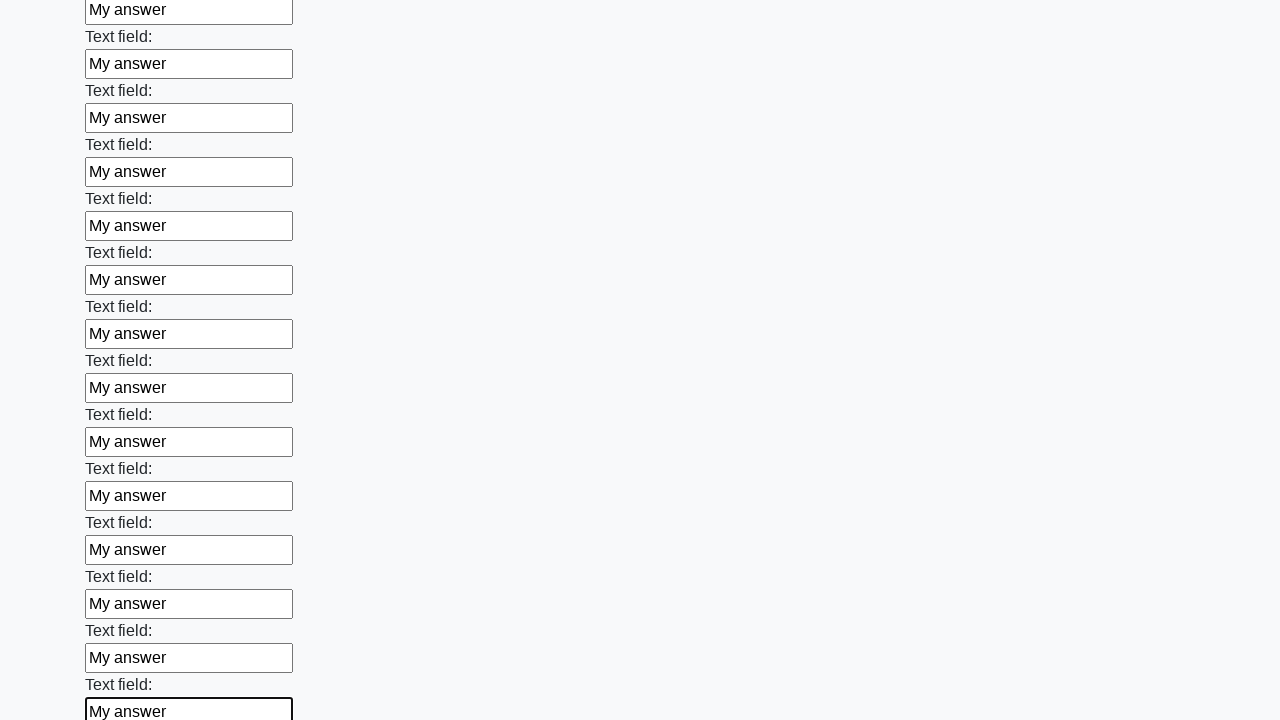

Filled text input field 40 of 100 with 'My answer' on [type="text"] >> nth=39
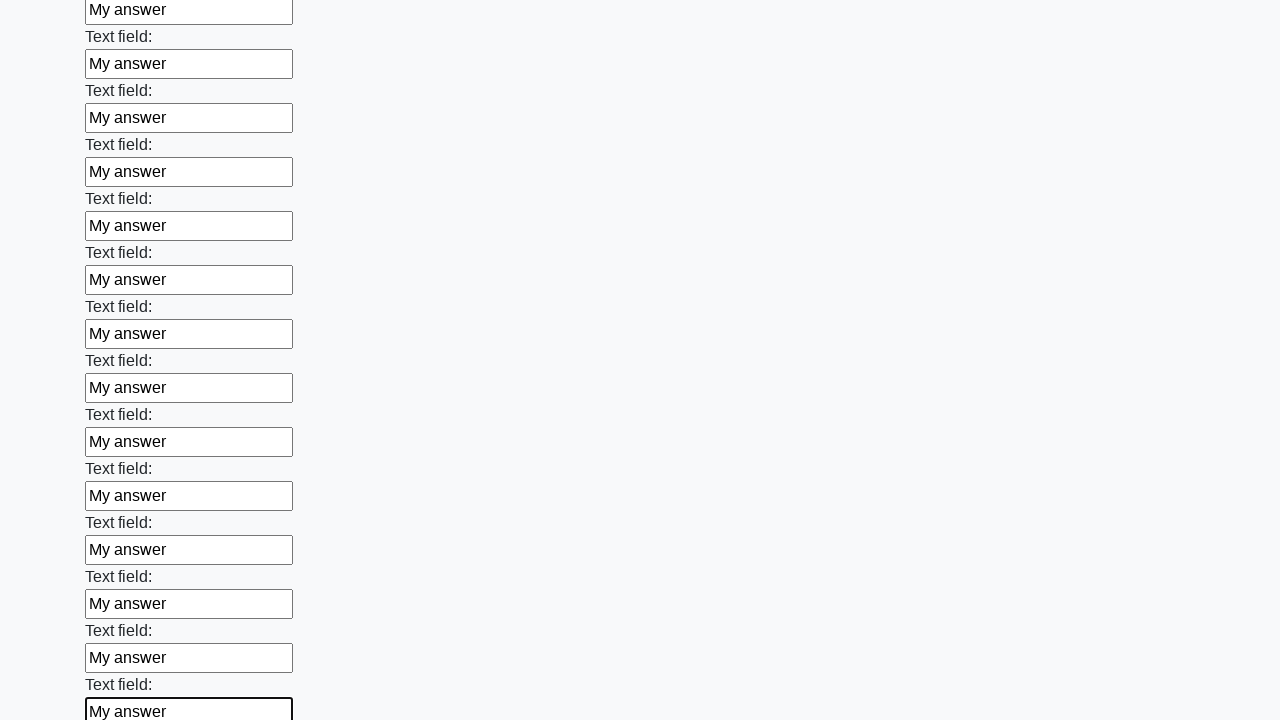

Filled text input field 41 of 100 with 'My answer' on [type="text"] >> nth=40
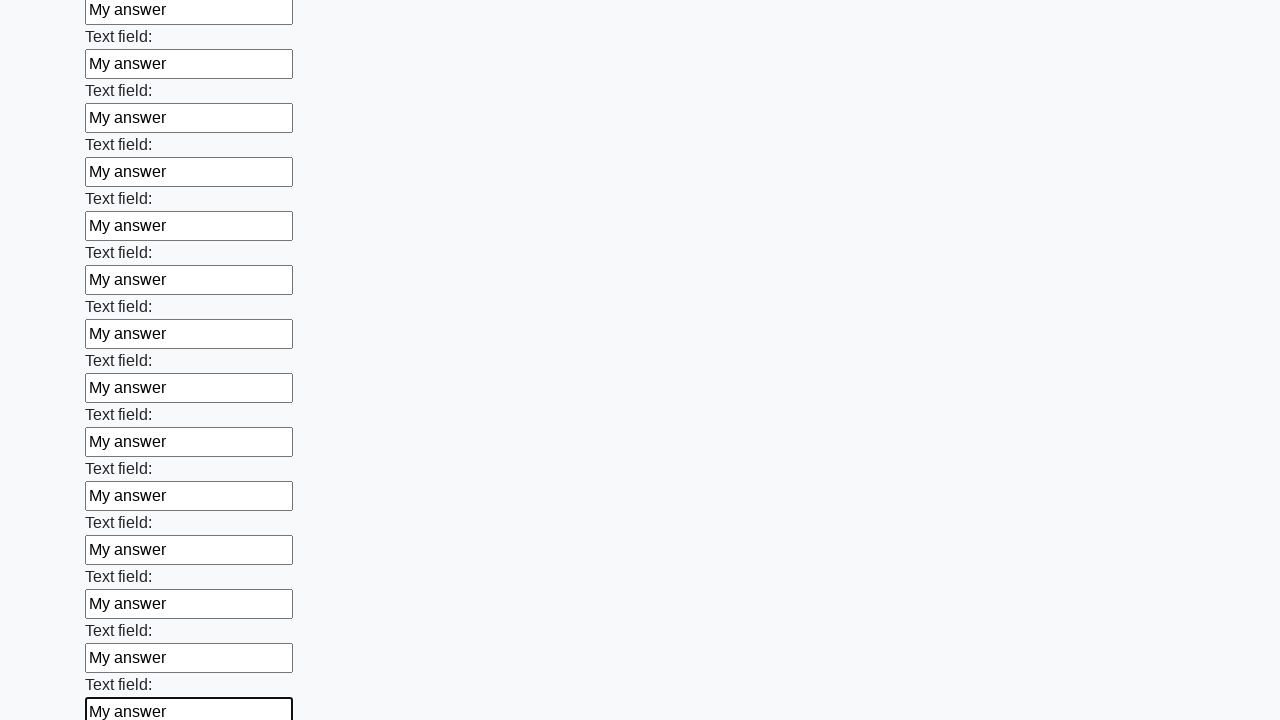

Filled text input field 42 of 100 with 'My answer' on [type="text"] >> nth=41
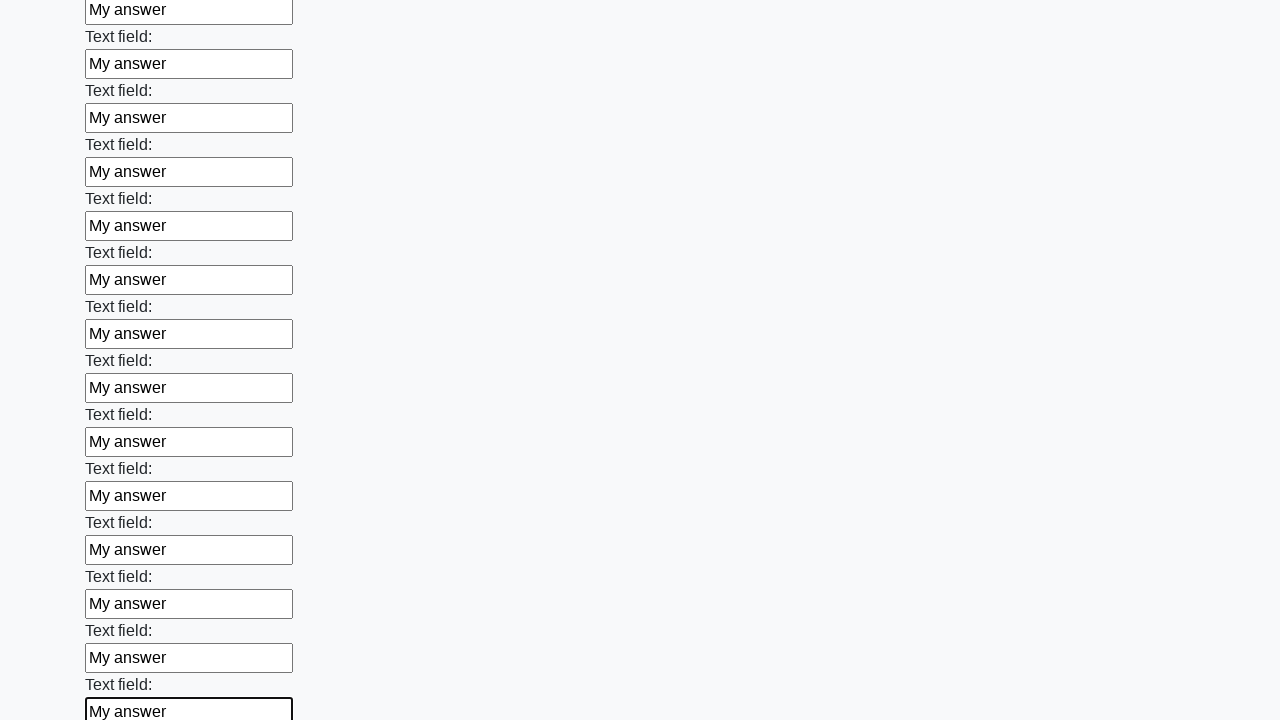

Filled text input field 43 of 100 with 'My answer' on [type="text"] >> nth=42
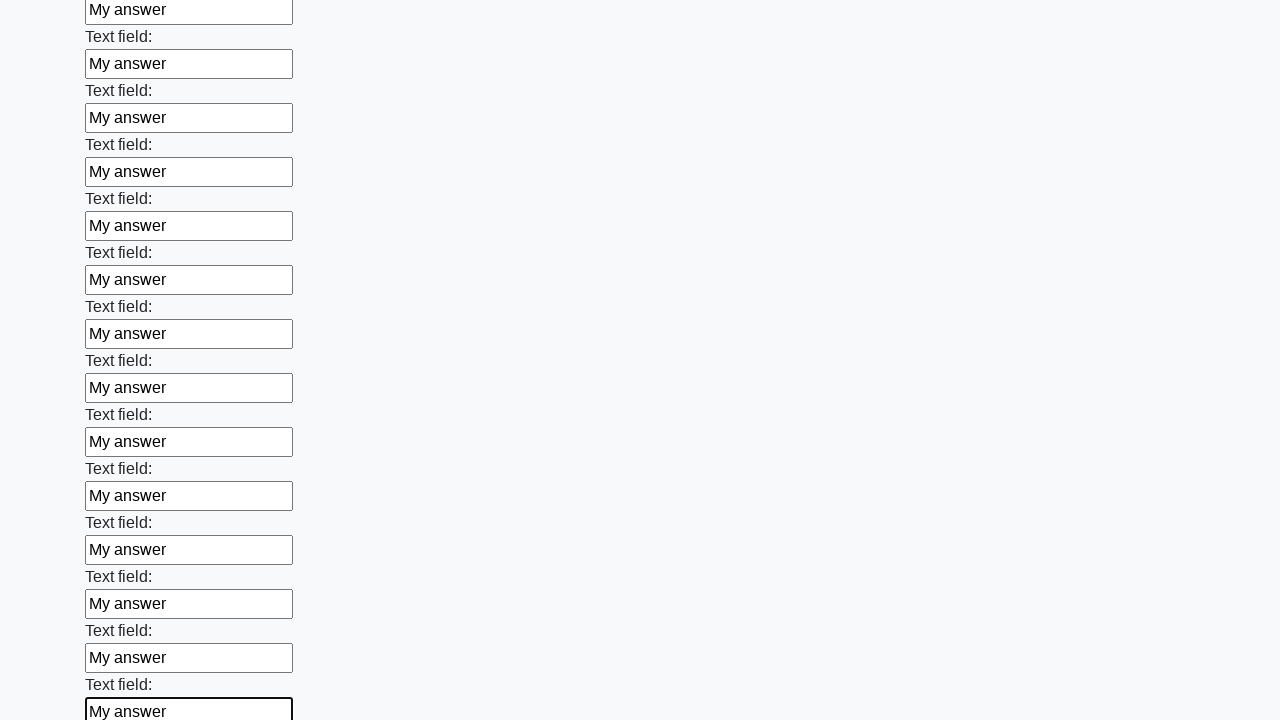

Filled text input field 44 of 100 with 'My answer' on [type="text"] >> nth=43
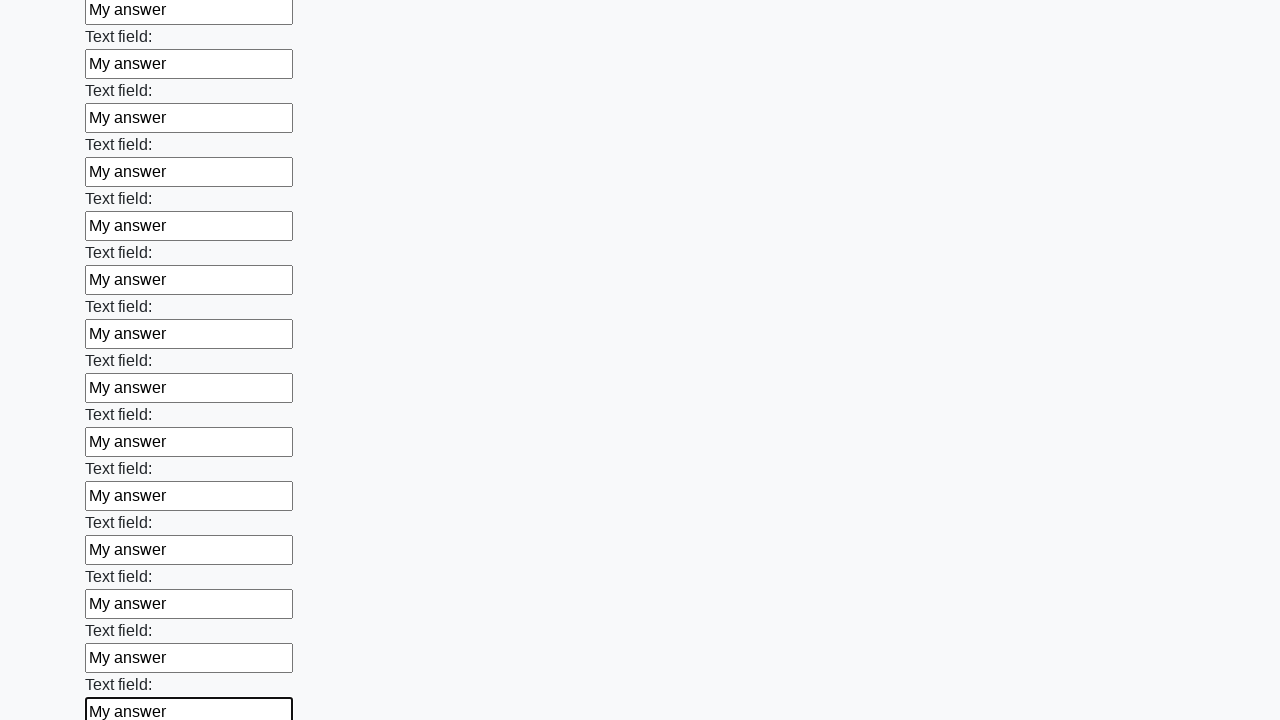

Filled text input field 45 of 100 with 'My answer' on [type="text"] >> nth=44
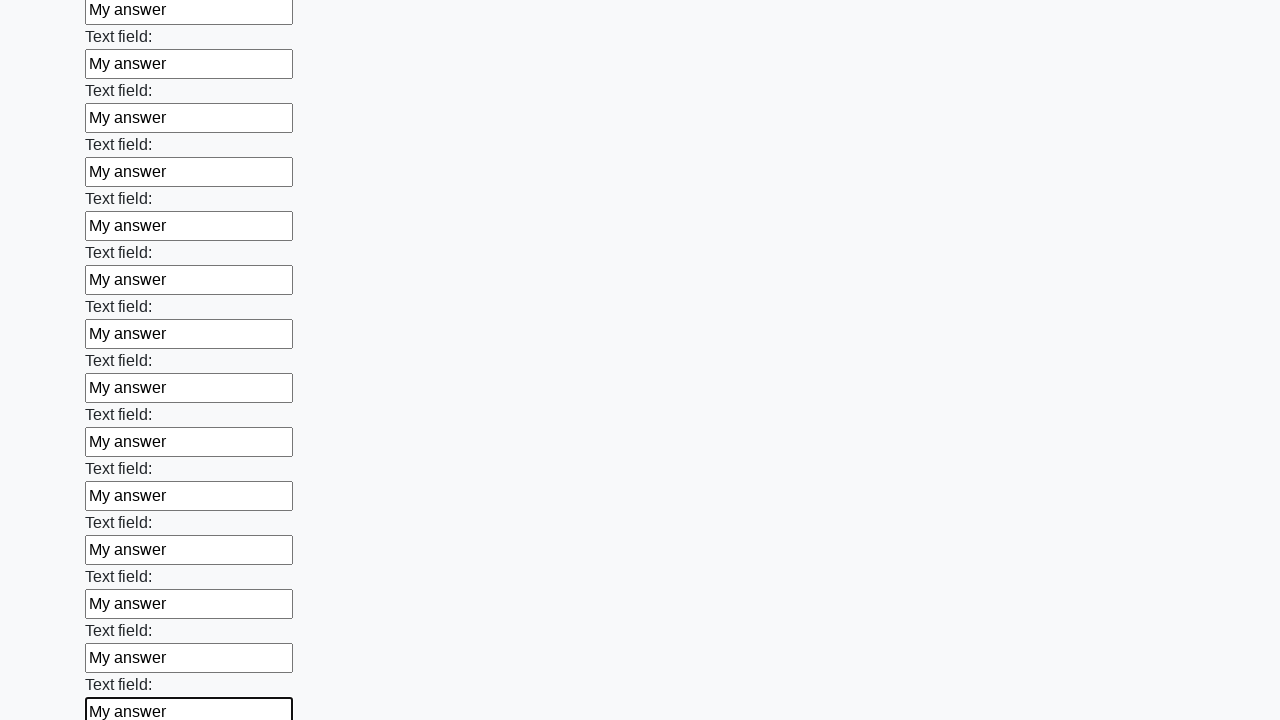

Filled text input field 46 of 100 with 'My answer' on [type="text"] >> nth=45
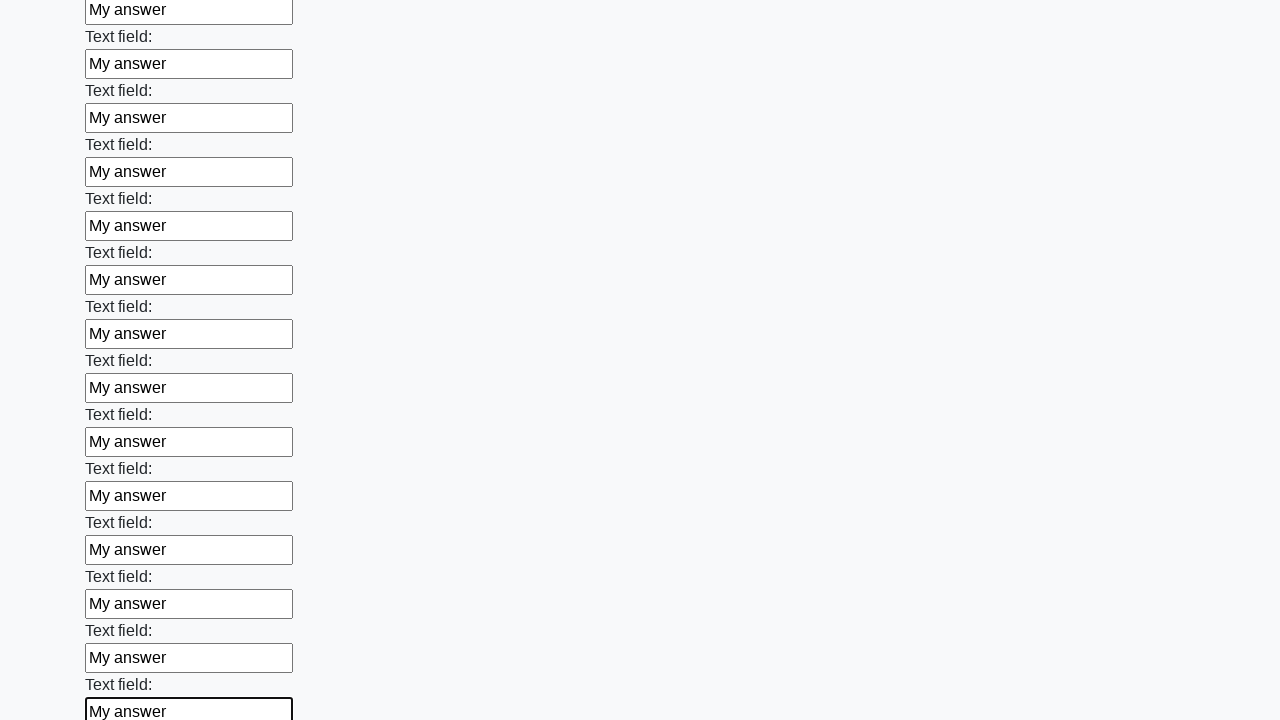

Filled text input field 47 of 100 with 'My answer' on [type="text"] >> nth=46
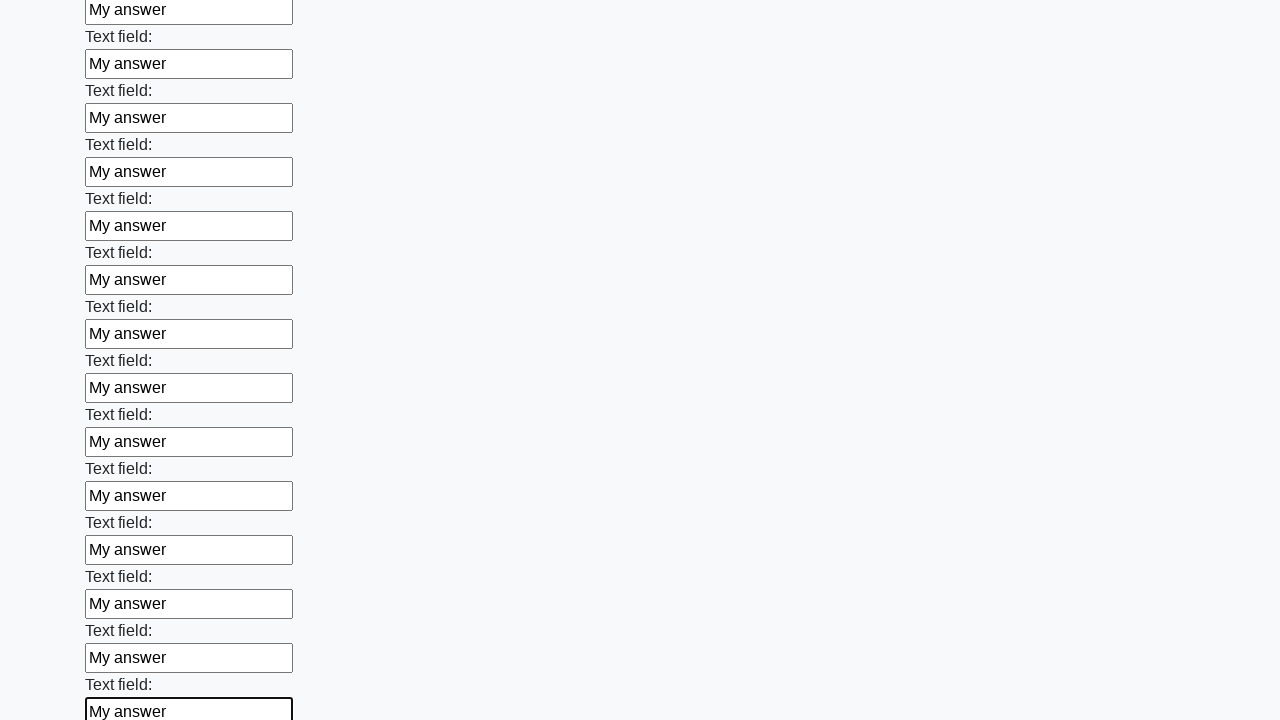

Filled text input field 48 of 100 with 'My answer' on [type="text"] >> nth=47
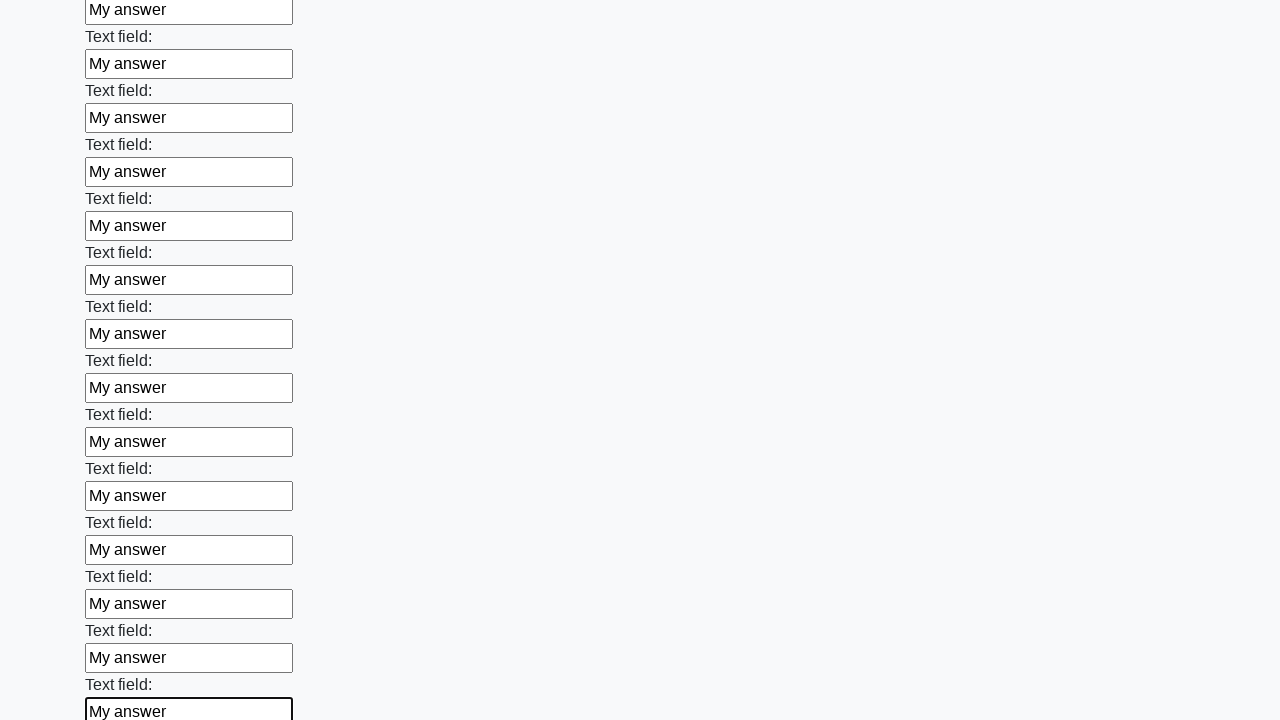

Filled text input field 49 of 100 with 'My answer' on [type="text"] >> nth=48
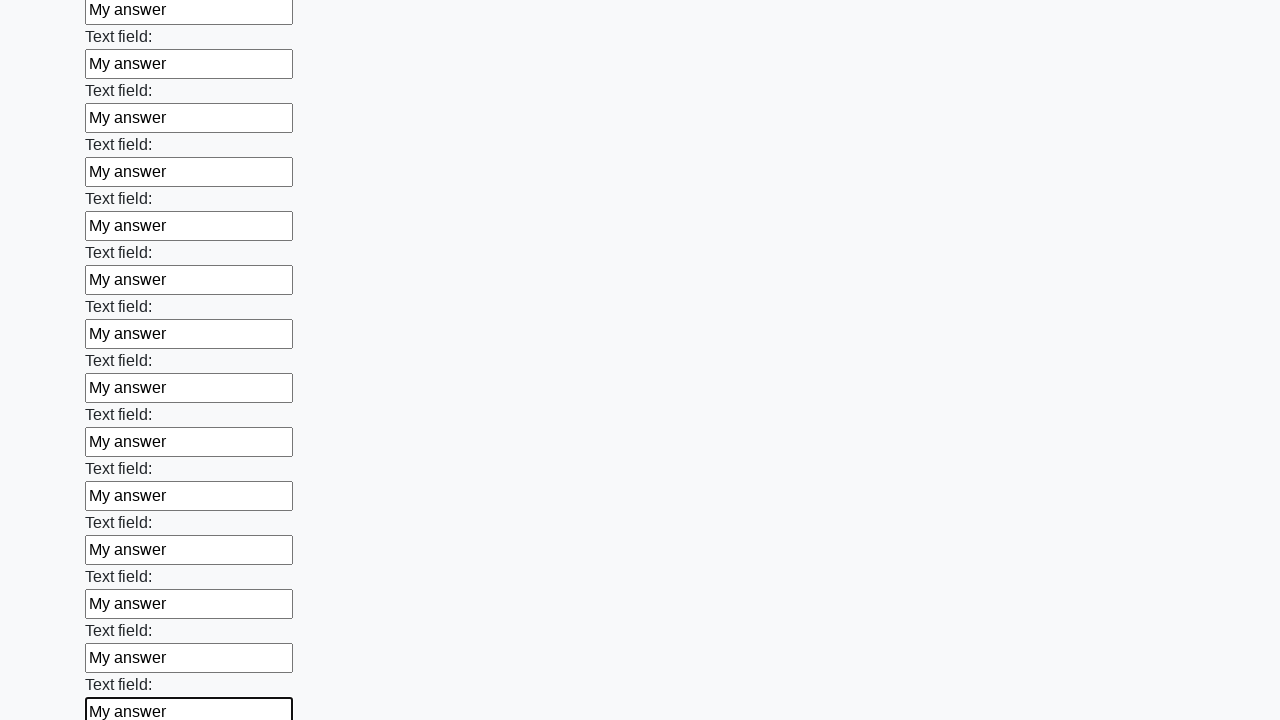

Filled text input field 50 of 100 with 'My answer' on [type="text"] >> nth=49
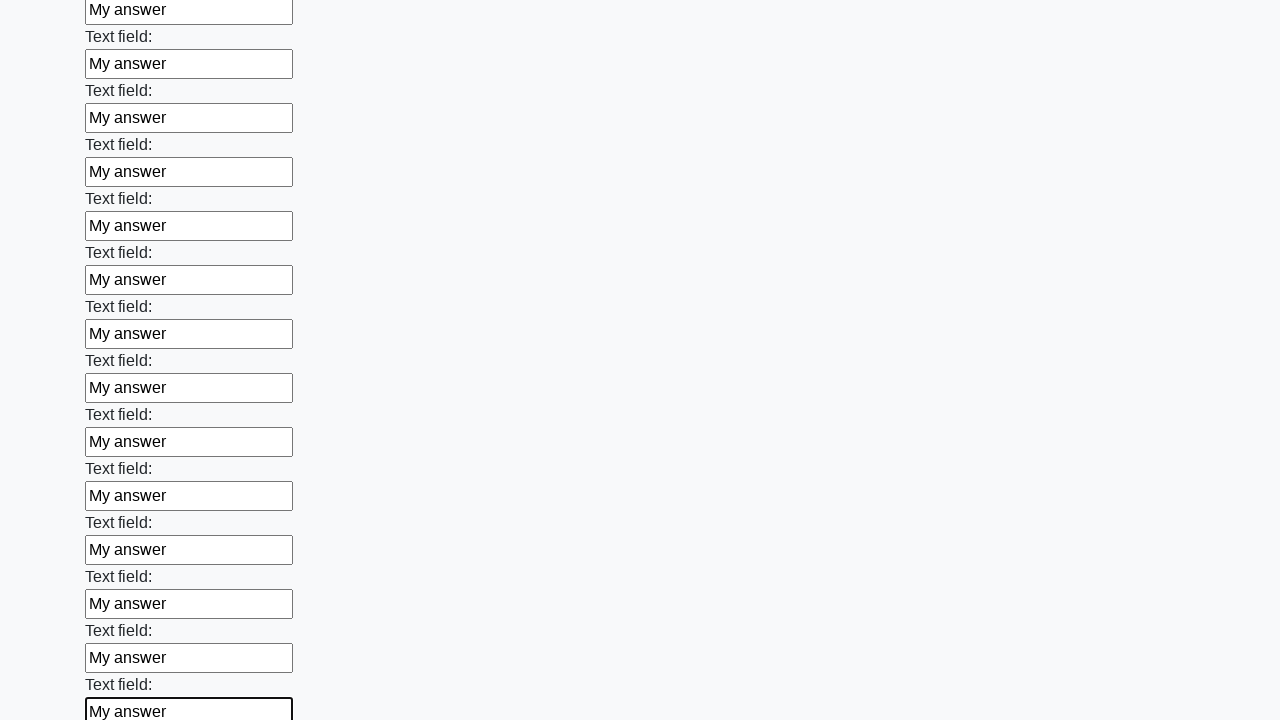

Filled text input field 51 of 100 with 'My answer' on [type="text"] >> nth=50
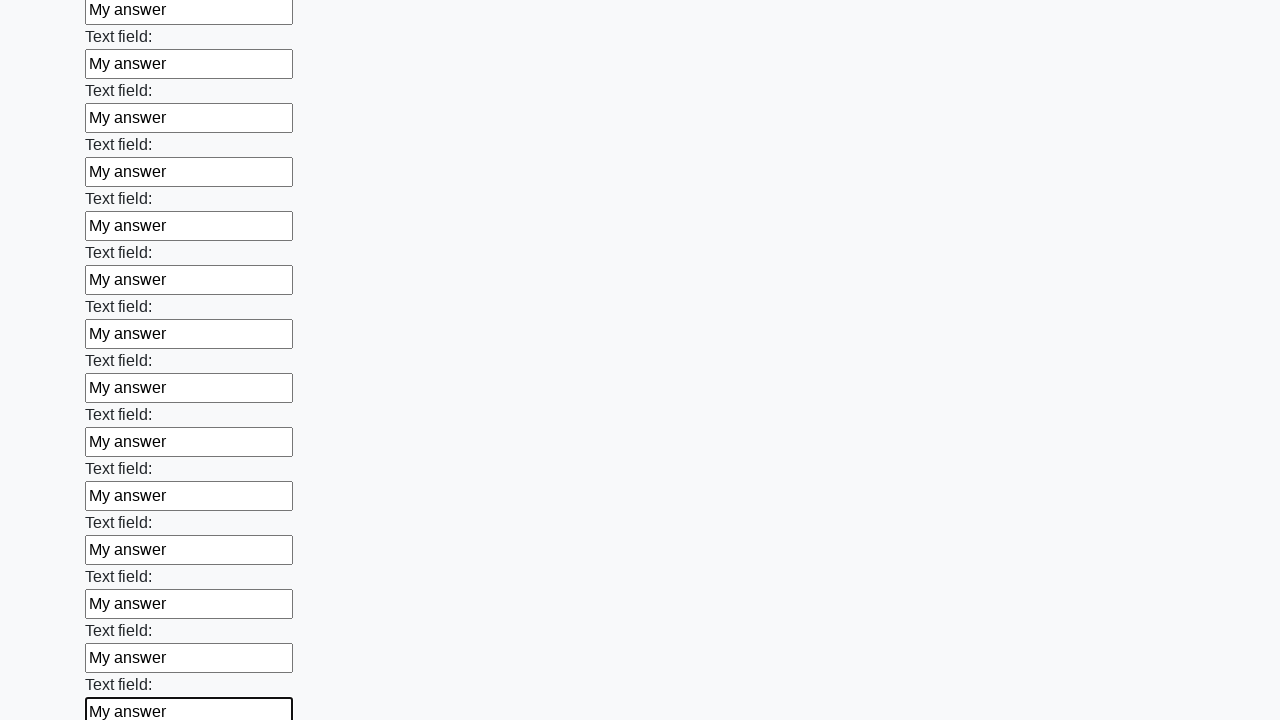

Filled text input field 52 of 100 with 'My answer' on [type="text"] >> nth=51
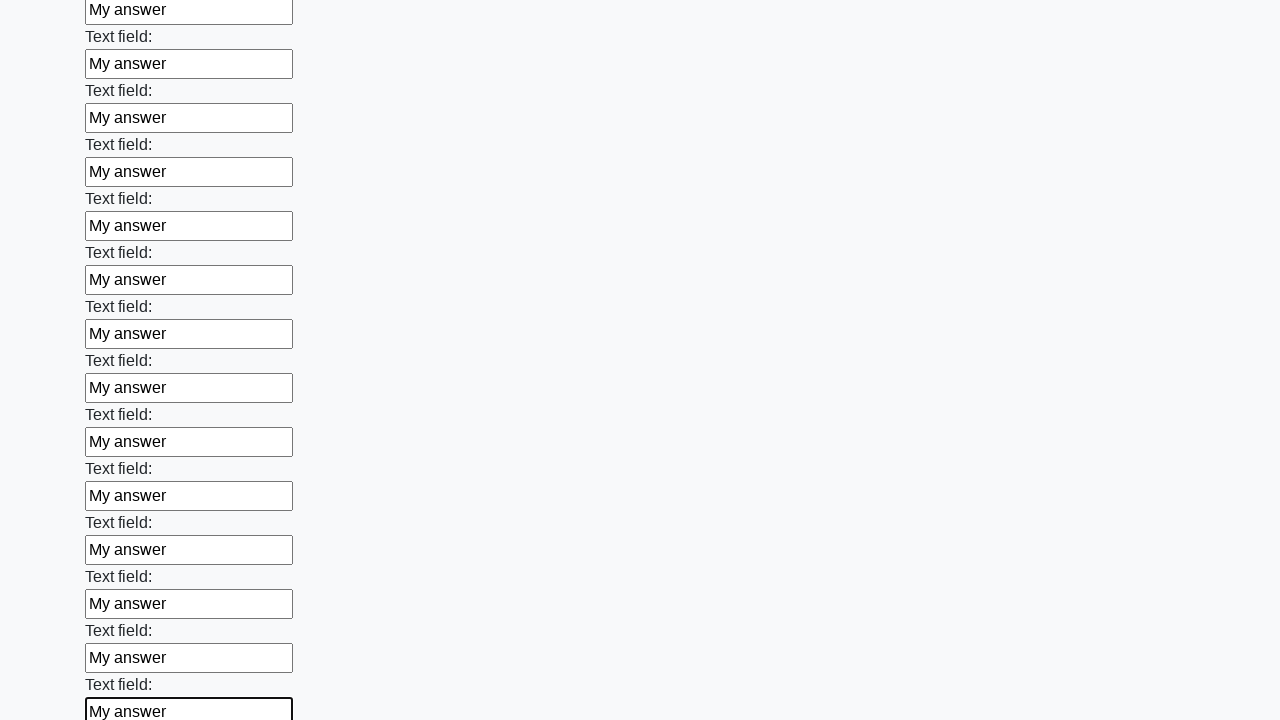

Filled text input field 53 of 100 with 'My answer' on [type="text"] >> nth=52
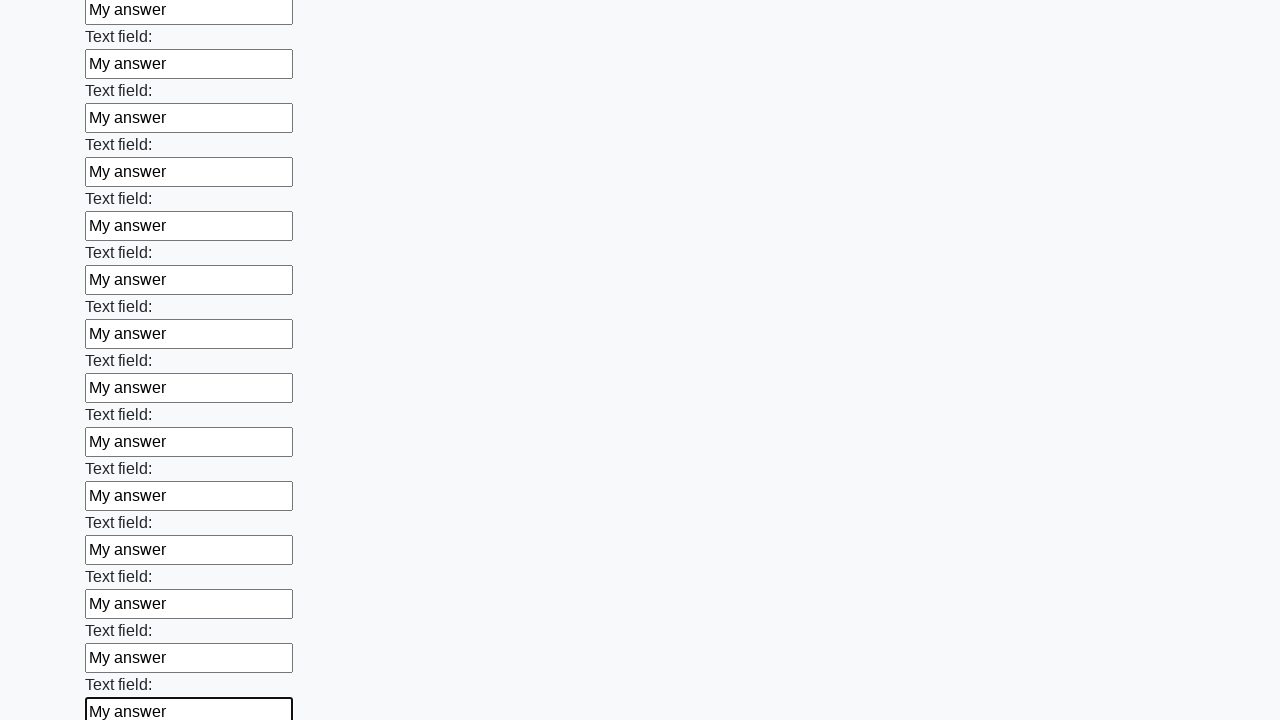

Filled text input field 54 of 100 with 'My answer' on [type="text"] >> nth=53
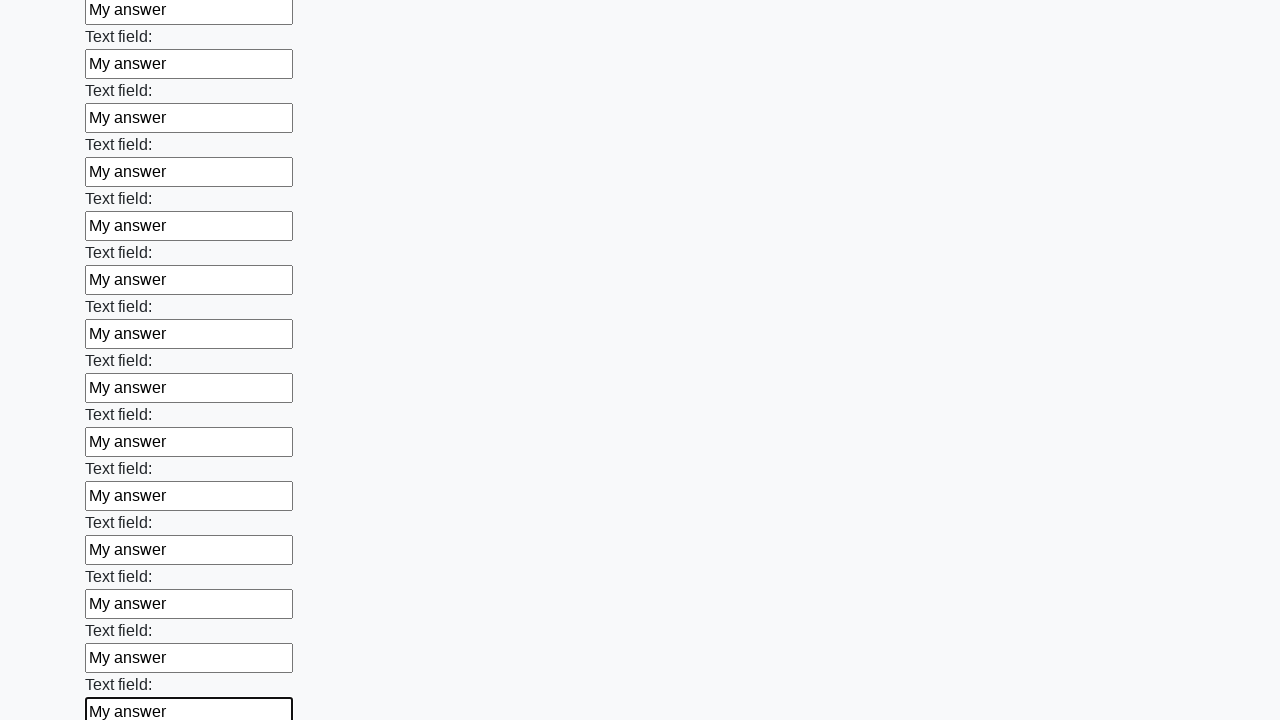

Filled text input field 55 of 100 with 'My answer' on [type="text"] >> nth=54
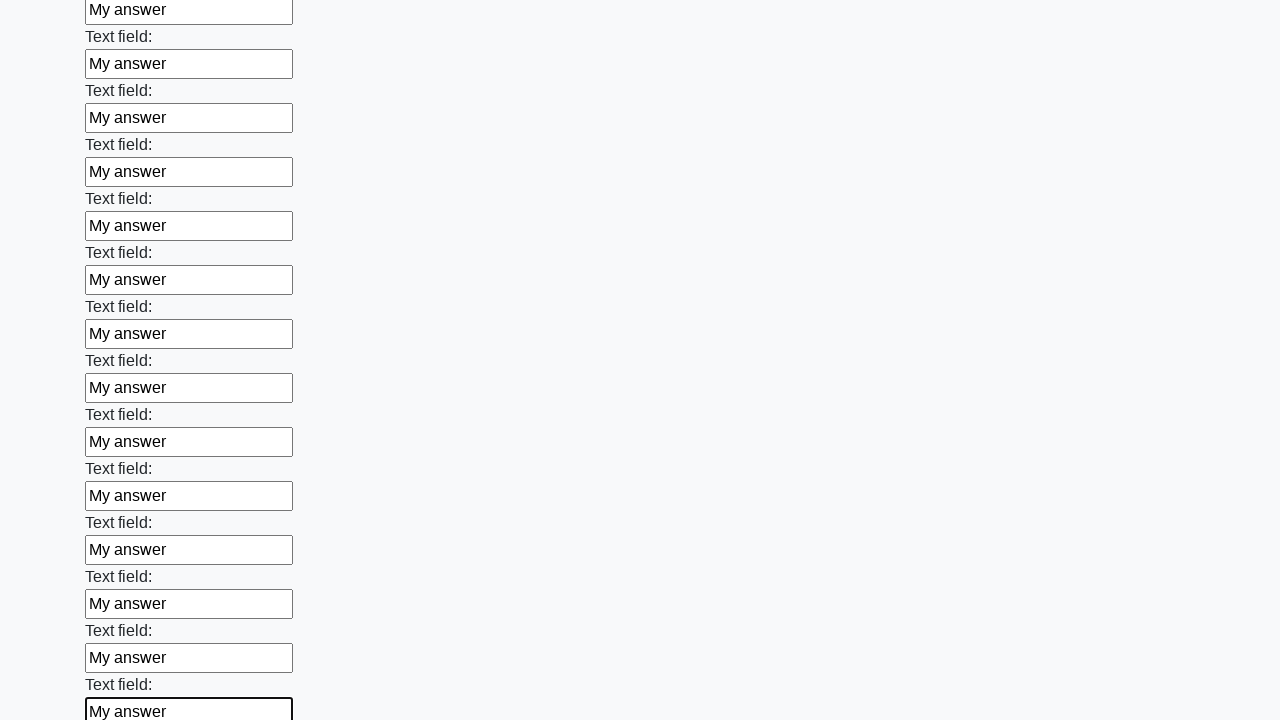

Filled text input field 56 of 100 with 'My answer' on [type="text"] >> nth=55
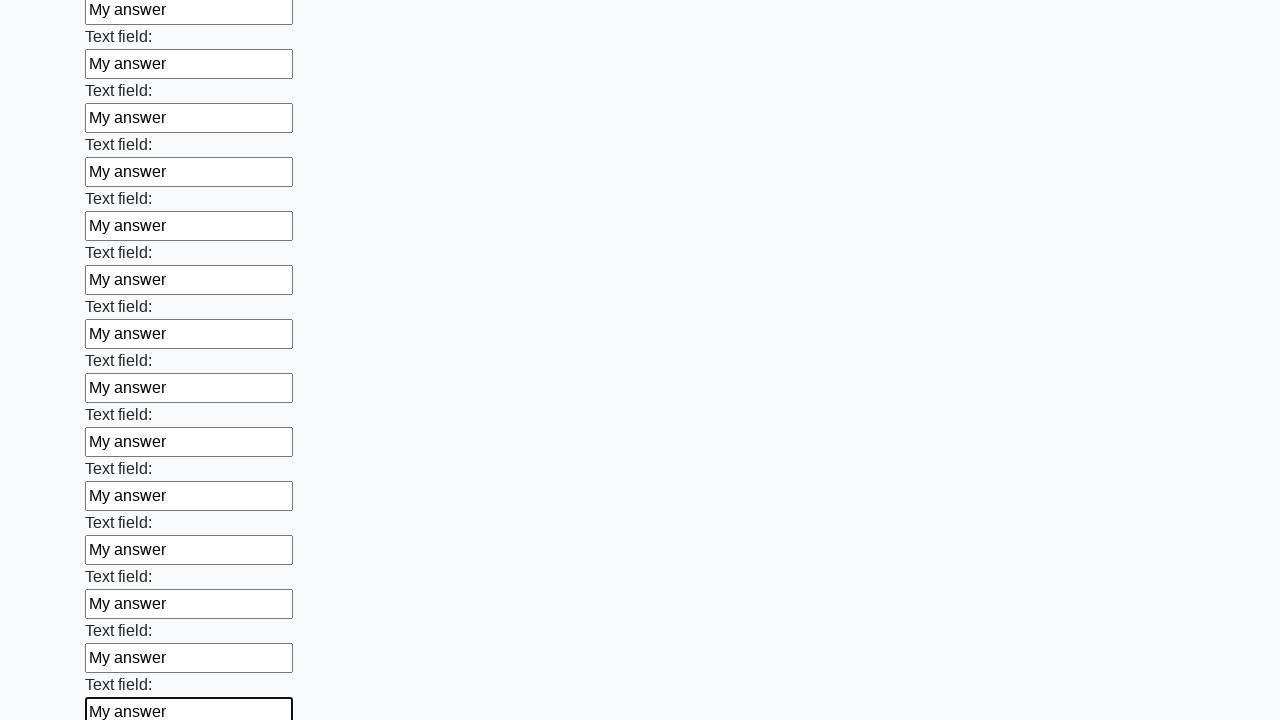

Filled text input field 57 of 100 with 'My answer' on [type="text"] >> nth=56
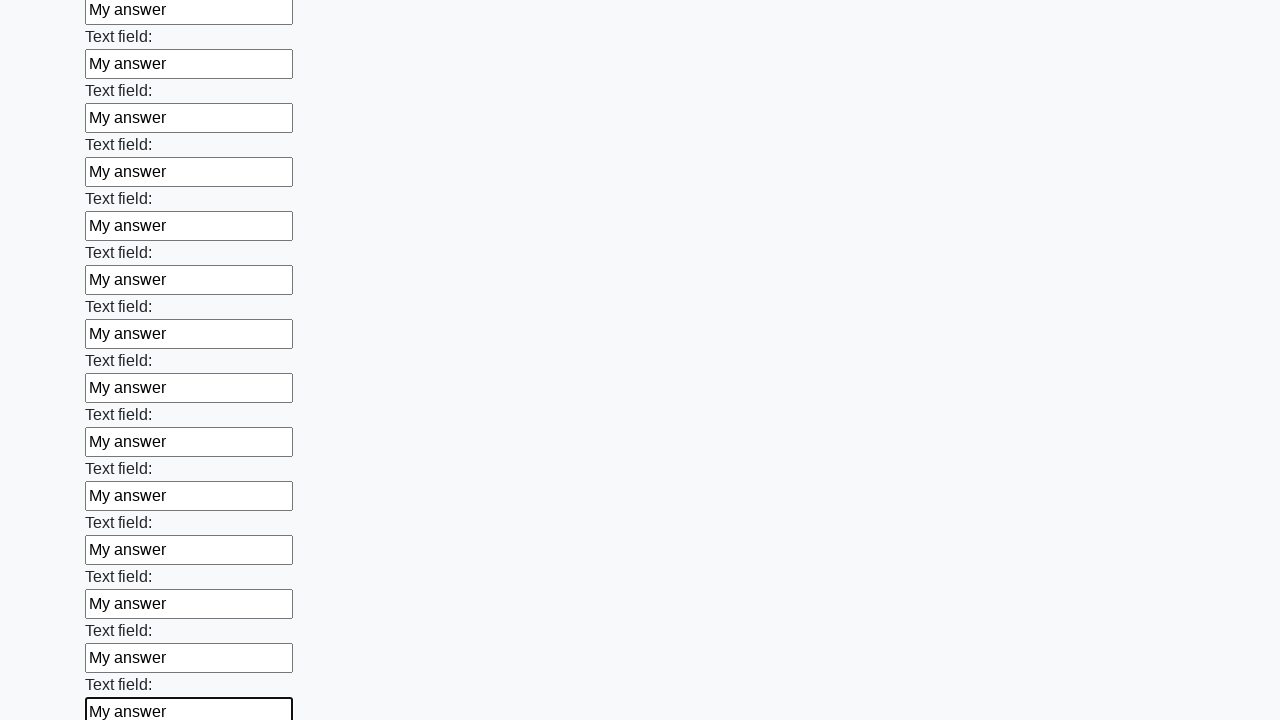

Filled text input field 58 of 100 with 'My answer' on [type="text"] >> nth=57
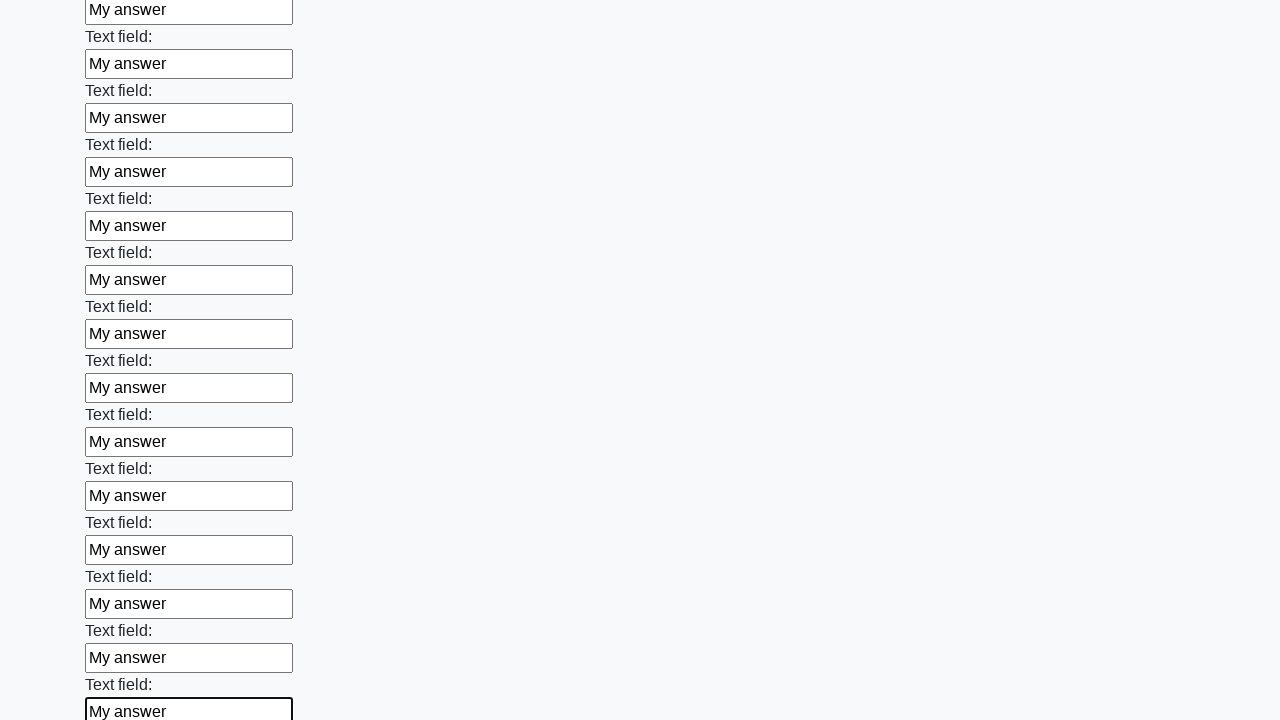

Filled text input field 59 of 100 with 'My answer' on [type="text"] >> nth=58
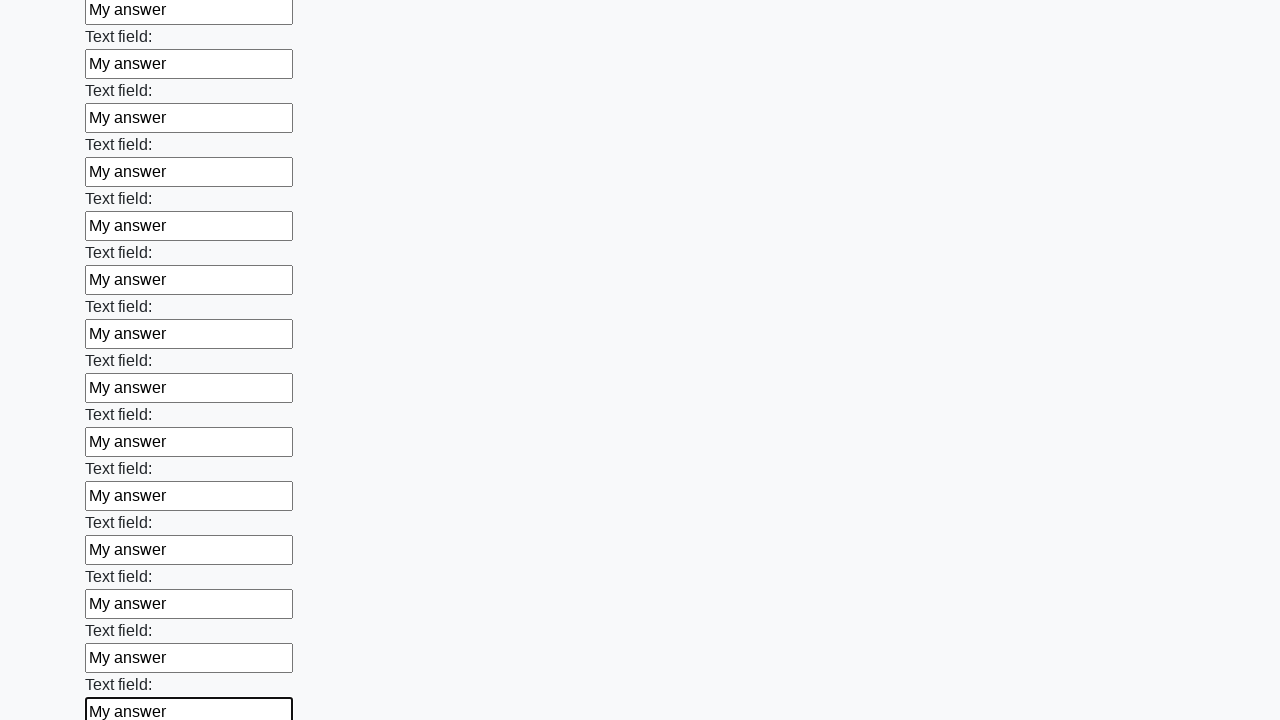

Filled text input field 60 of 100 with 'My answer' on [type="text"] >> nth=59
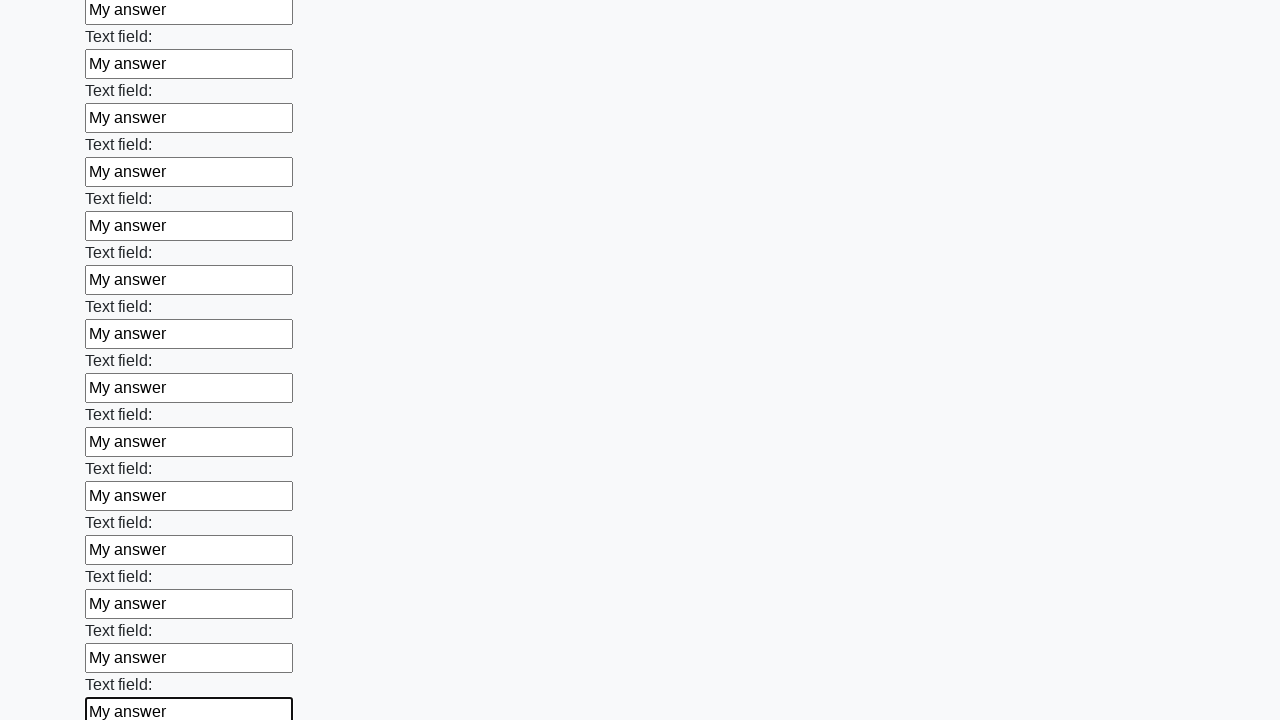

Filled text input field 61 of 100 with 'My answer' on [type="text"] >> nth=60
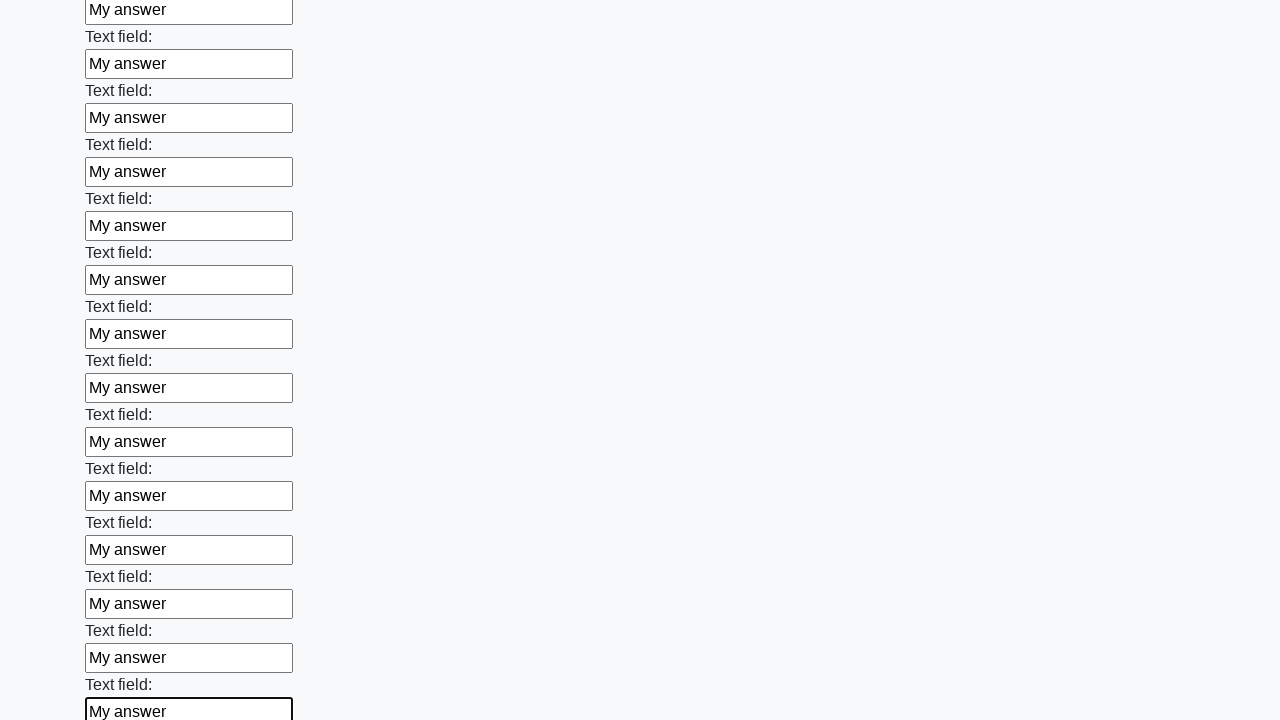

Filled text input field 62 of 100 with 'My answer' on [type="text"] >> nth=61
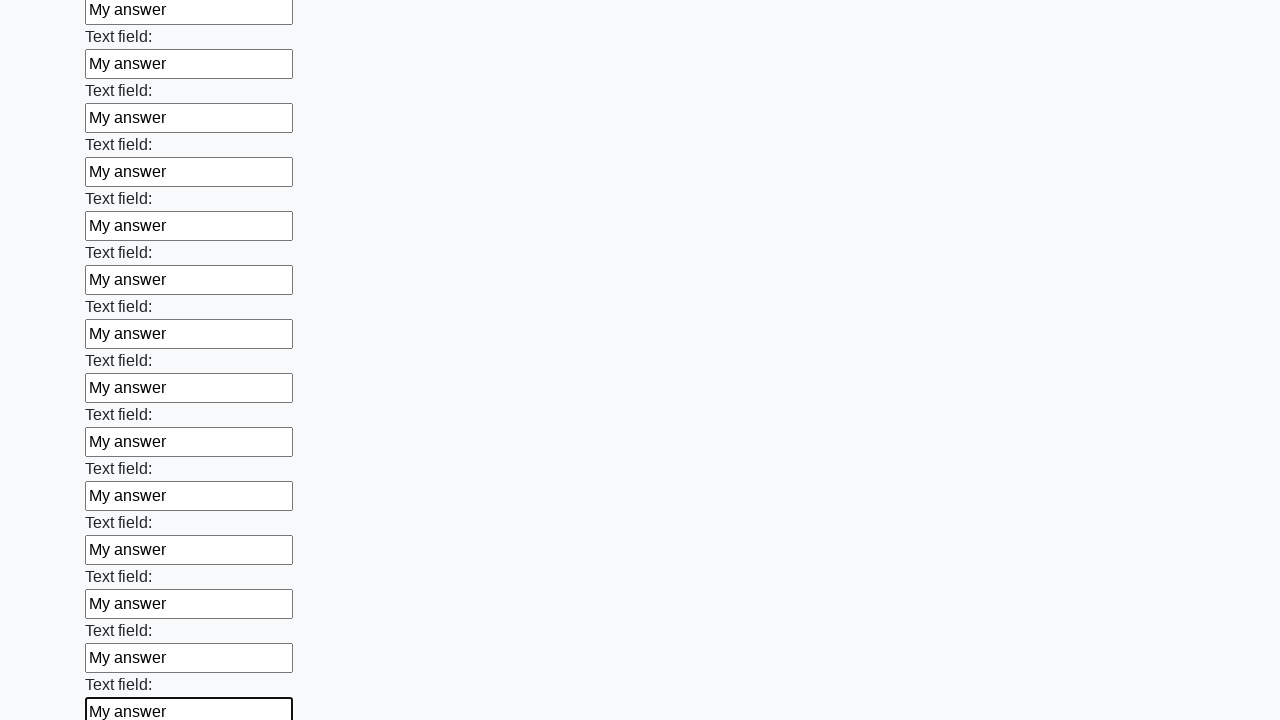

Filled text input field 63 of 100 with 'My answer' on [type="text"] >> nth=62
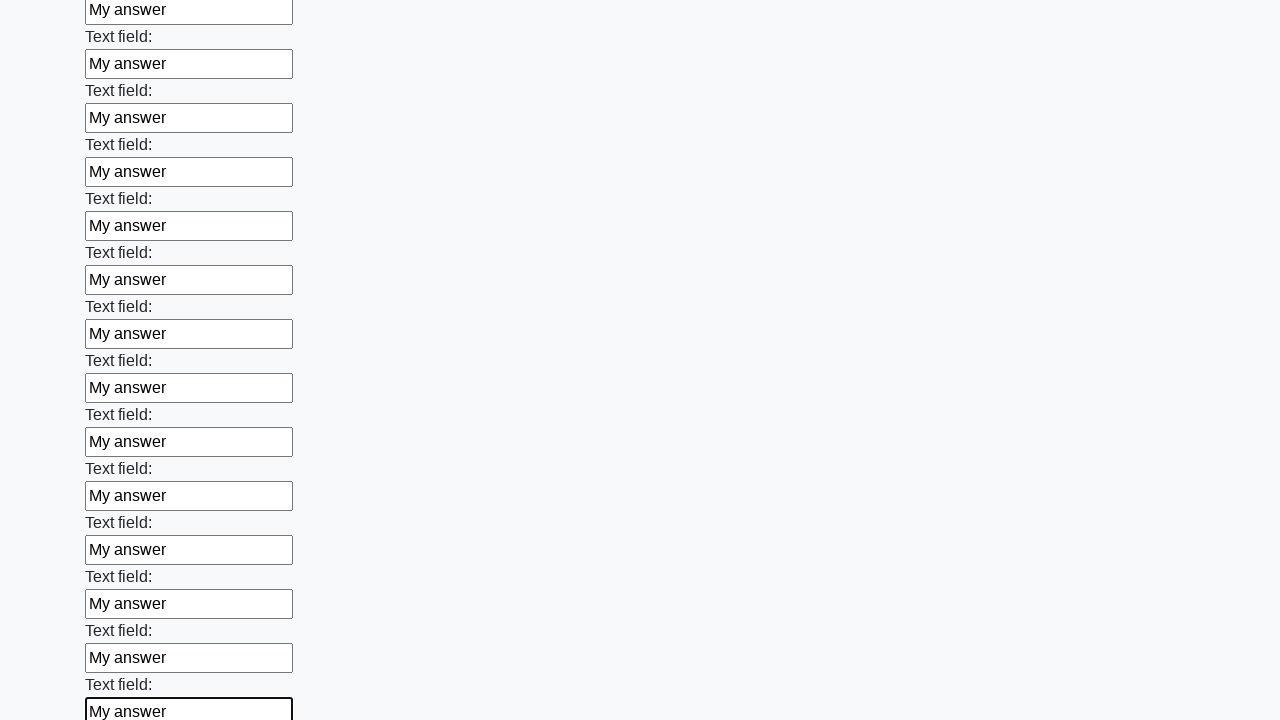

Filled text input field 64 of 100 with 'My answer' on [type="text"] >> nth=63
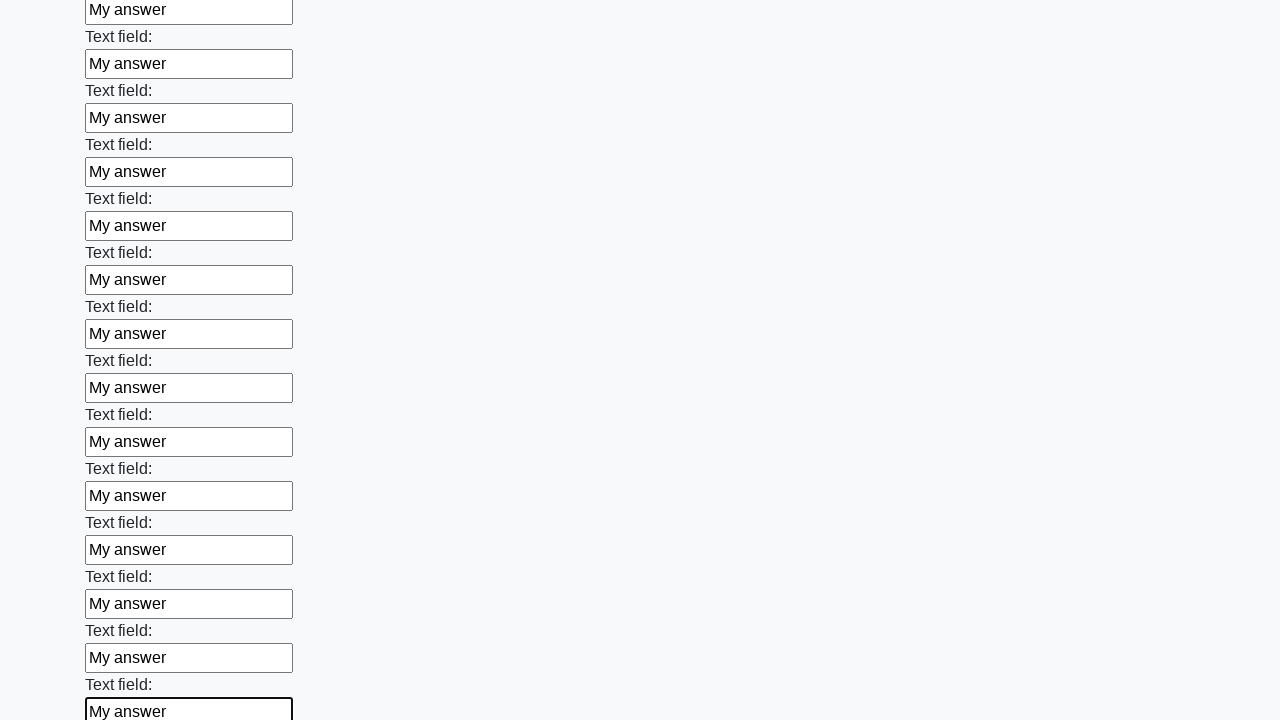

Filled text input field 65 of 100 with 'My answer' on [type="text"] >> nth=64
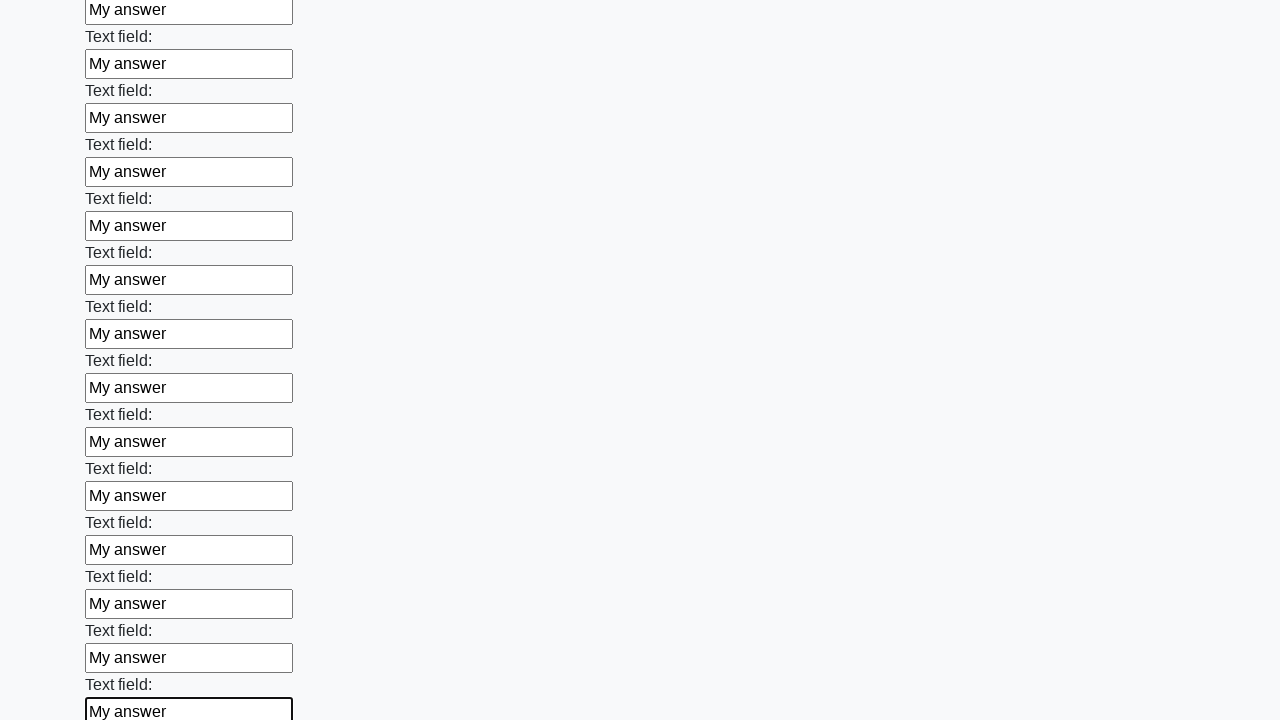

Filled text input field 66 of 100 with 'My answer' on [type="text"] >> nth=65
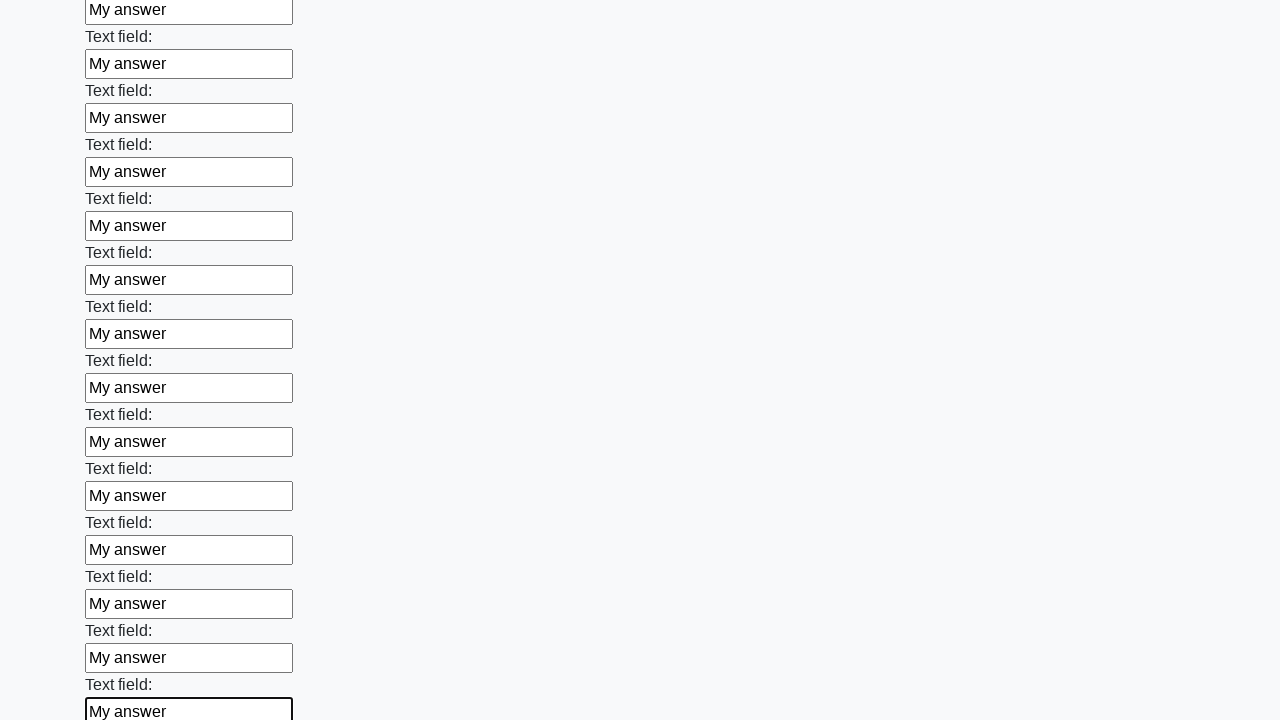

Filled text input field 67 of 100 with 'My answer' on [type="text"] >> nth=66
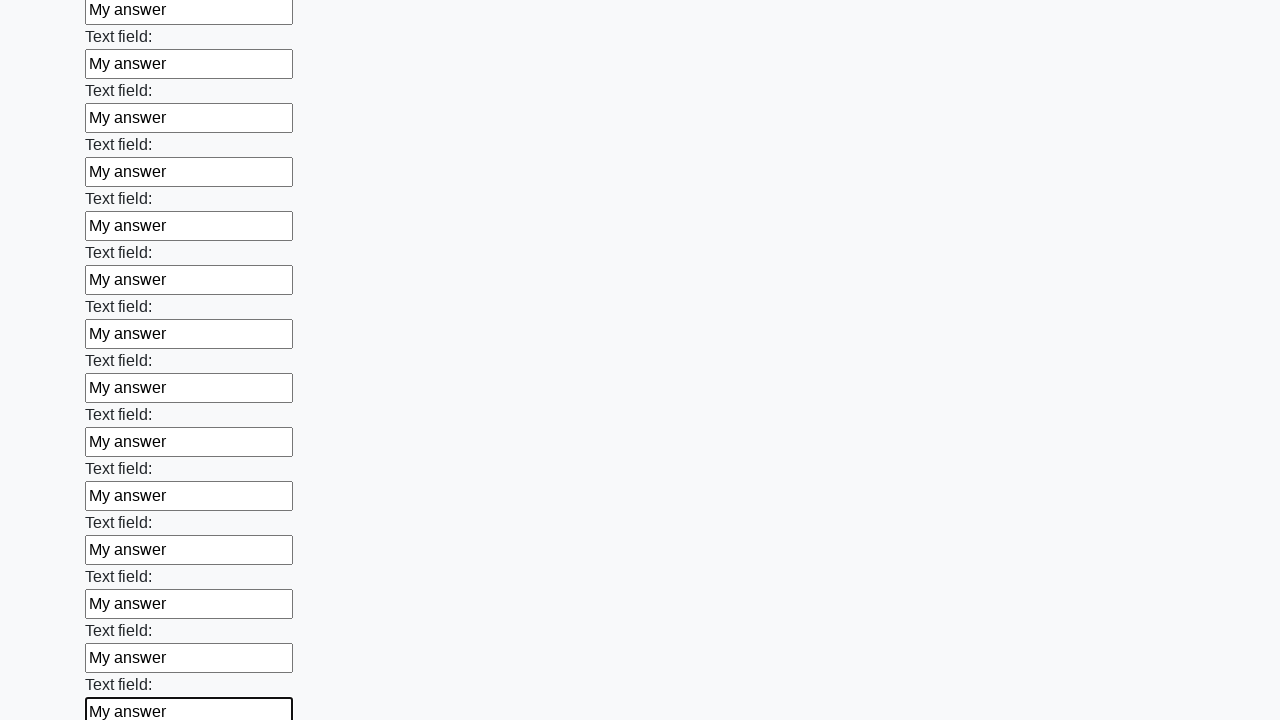

Filled text input field 68 of 100 with 'My answer' on [type="text"] >> nth=67
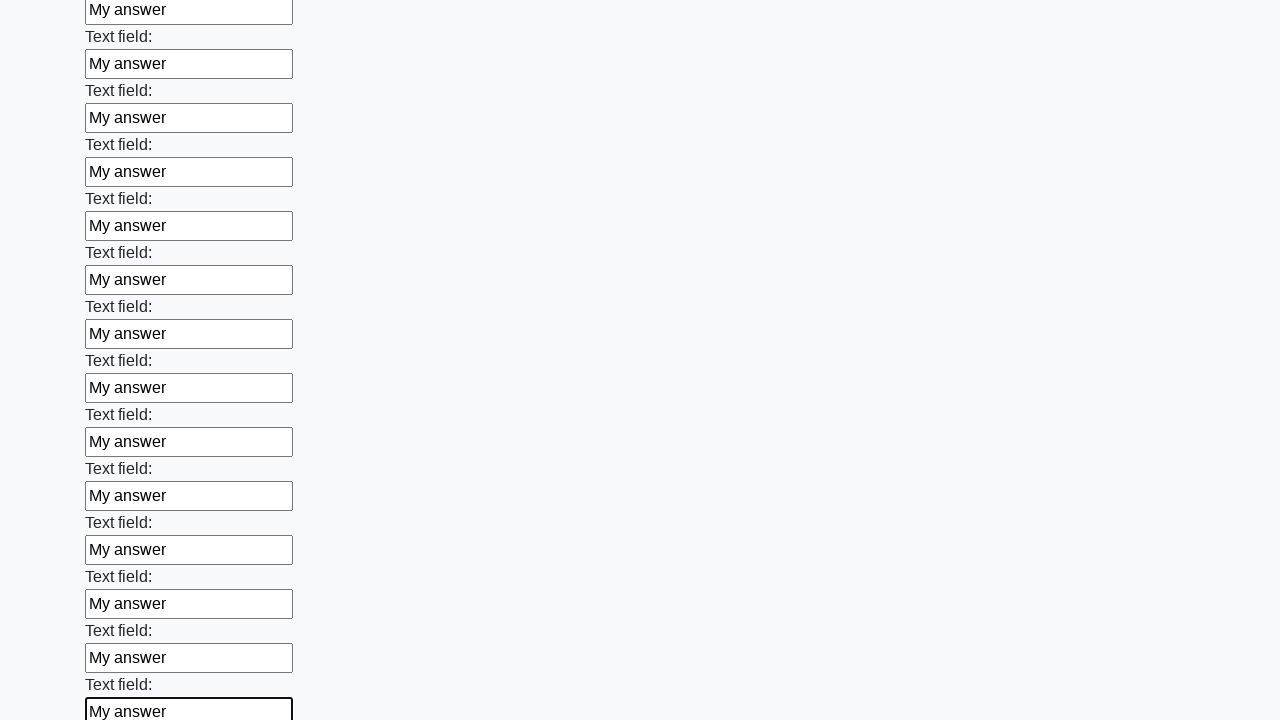

Filled text input field 69 of 100 with 'My answer' on [type="text"] >> nth=68
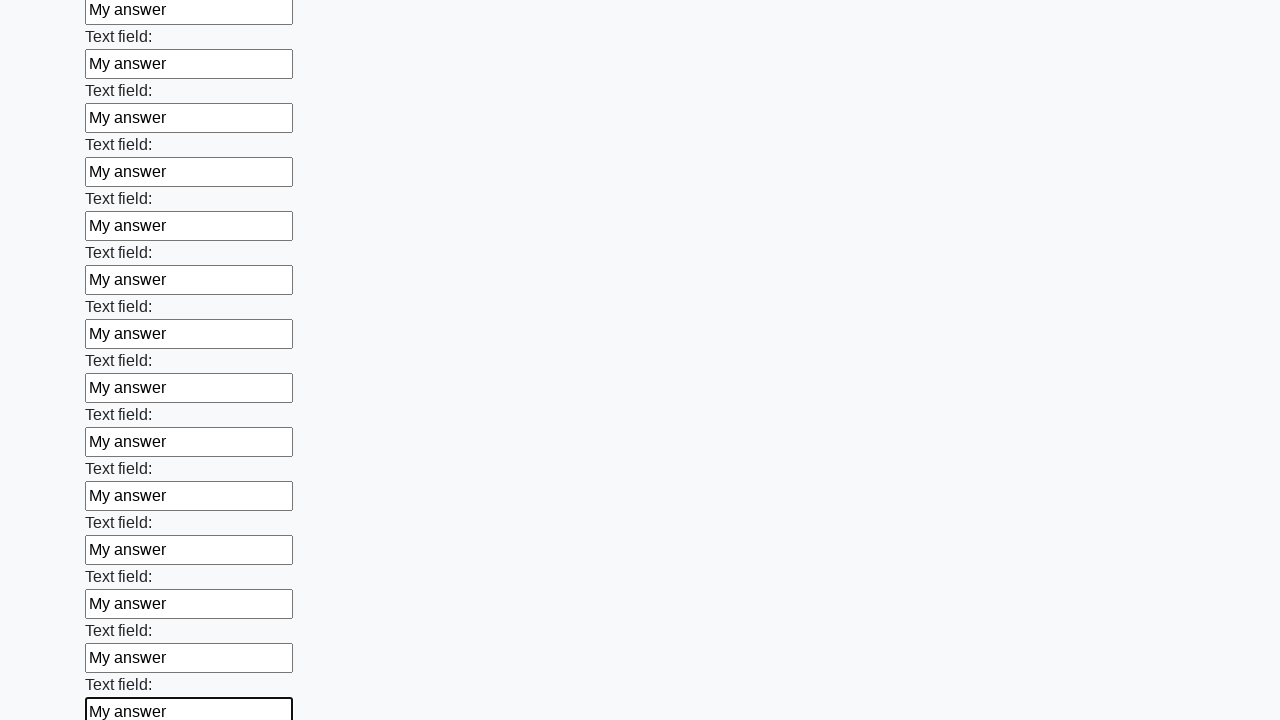

Filled text input field 70 of 100 with 'My answer' on [type="text"] >> nth=69
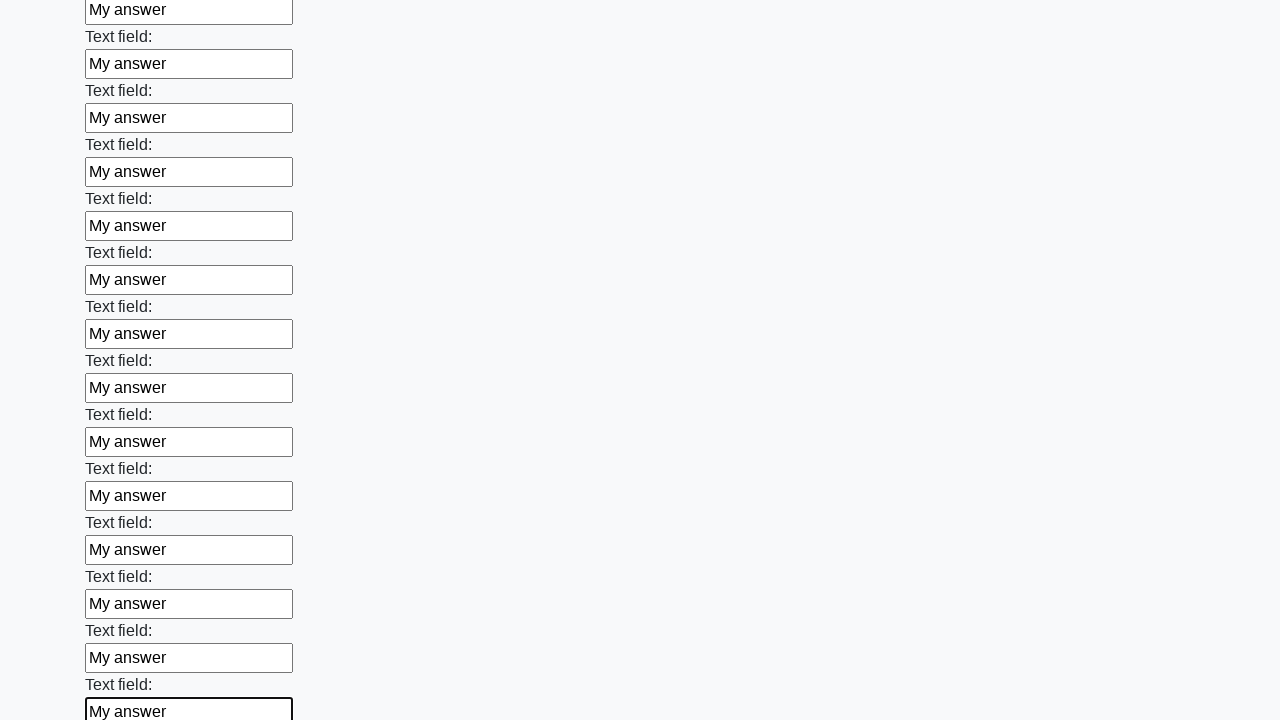

Filled text input field 71 of 100 with 'My answer' on [type="text"] >> nth=70
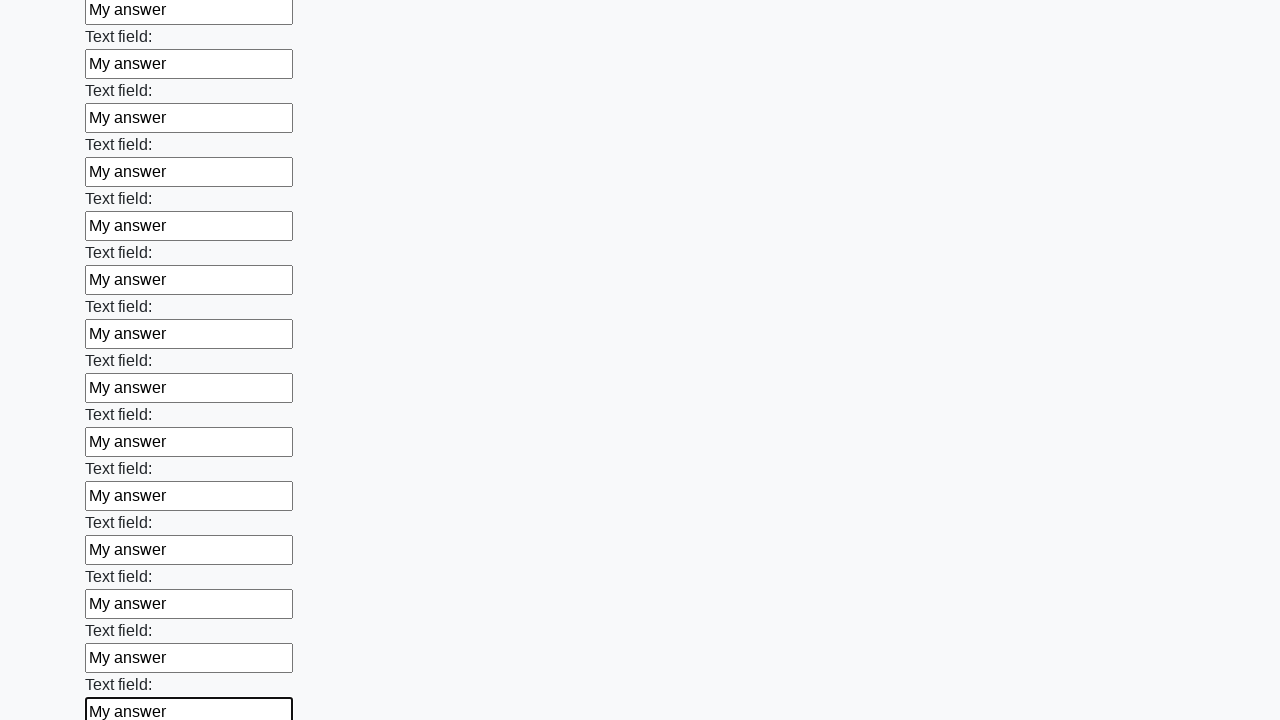

Filled text input field 72 of 100 with 'My answer' on [type="text"] >> nth=71
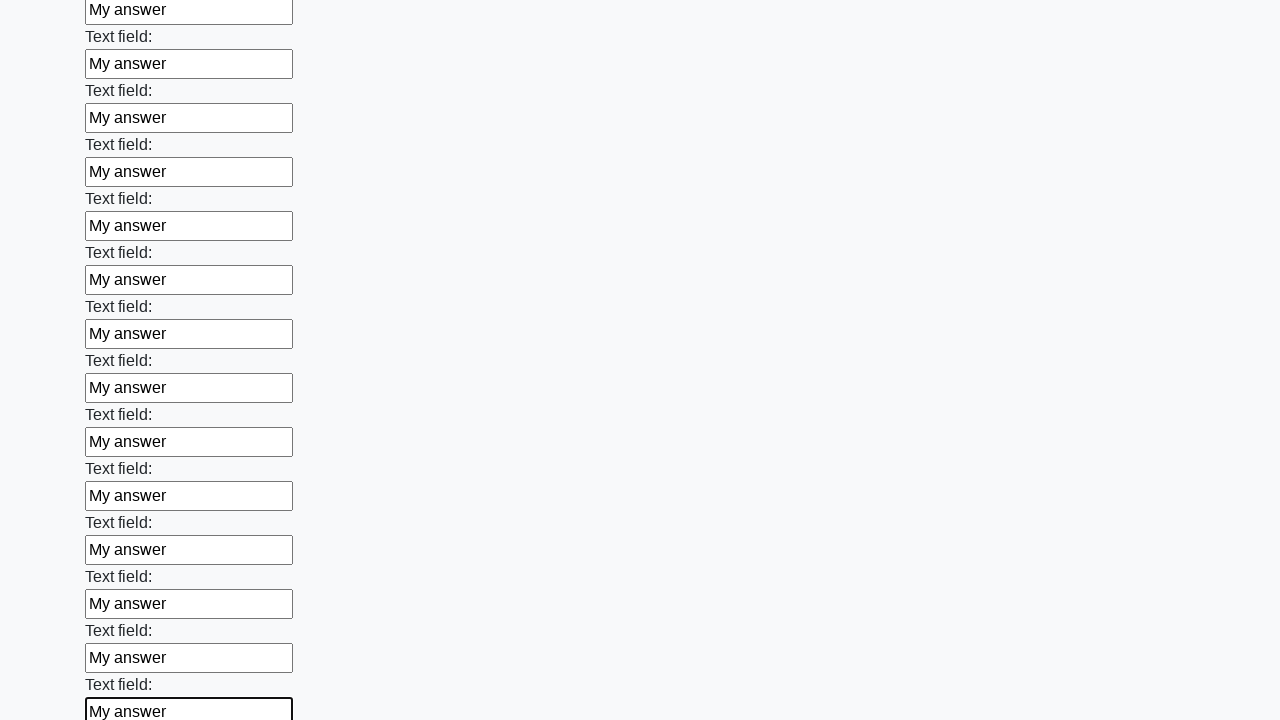

Filled text input field 73 of 100 with 'My answer' on [type="text"] >> nth=72
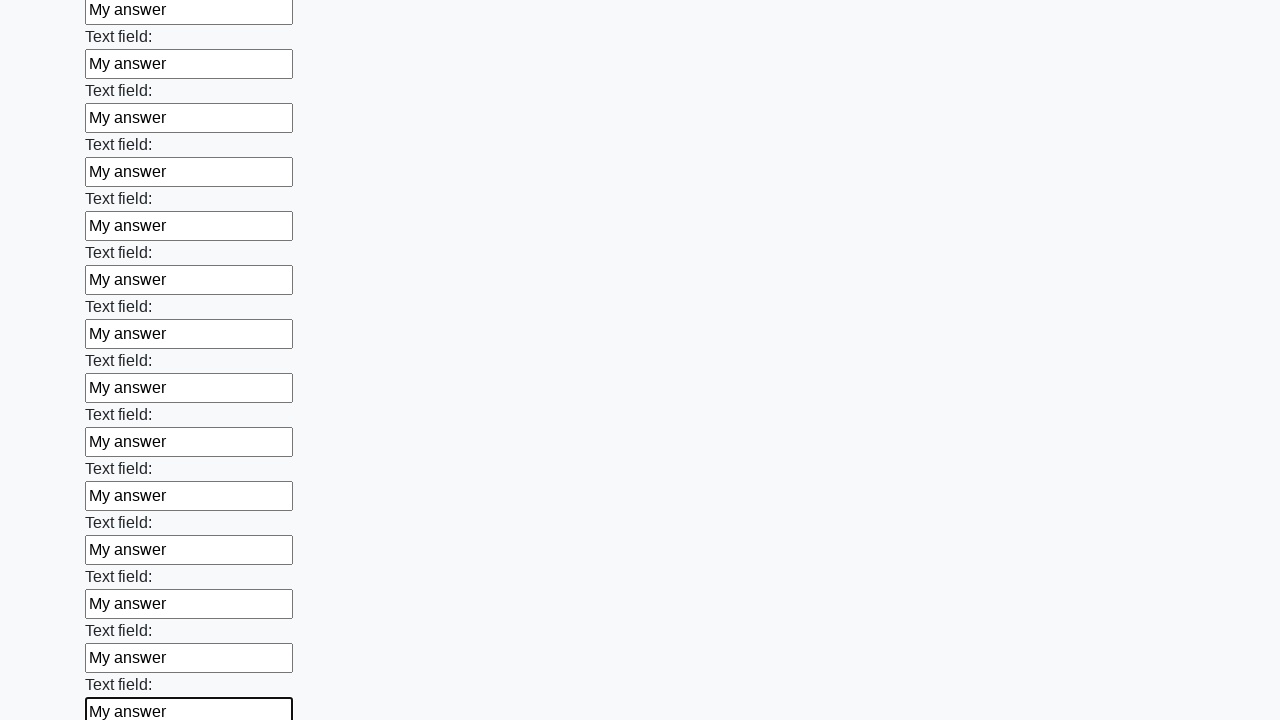

Filled text input field 74 of 100 with 'My answer' on [type="text"] >> nth=73
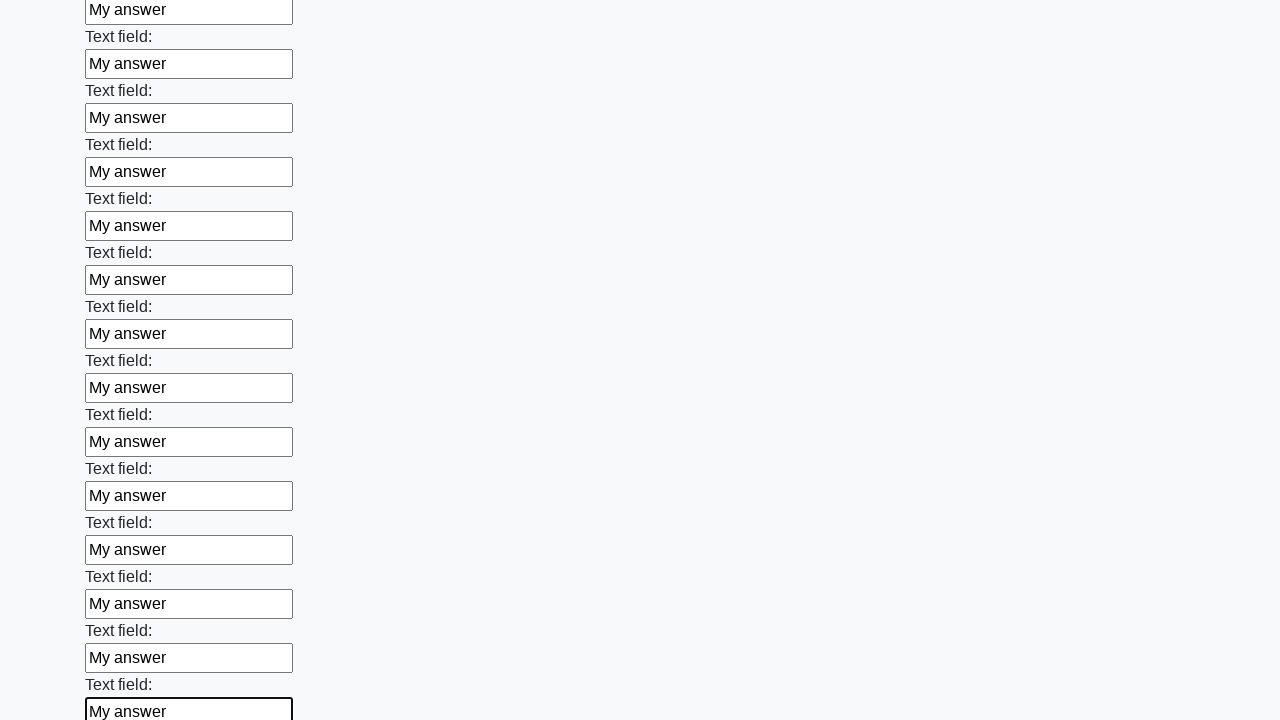

Filled text input field 75 of 100 with 'My answer' on [type="text"] >> nth=74
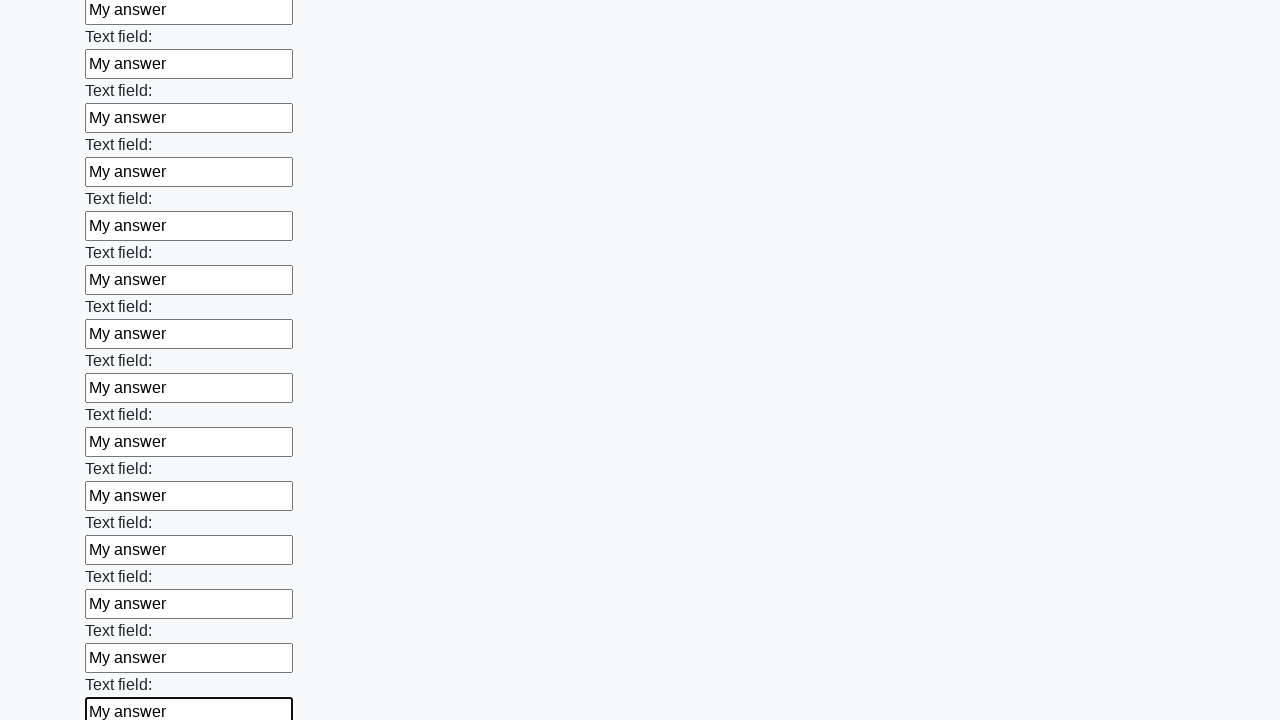

Filled text input field 76 of 100 with 'My answer' on [type="text"] >> nth=75
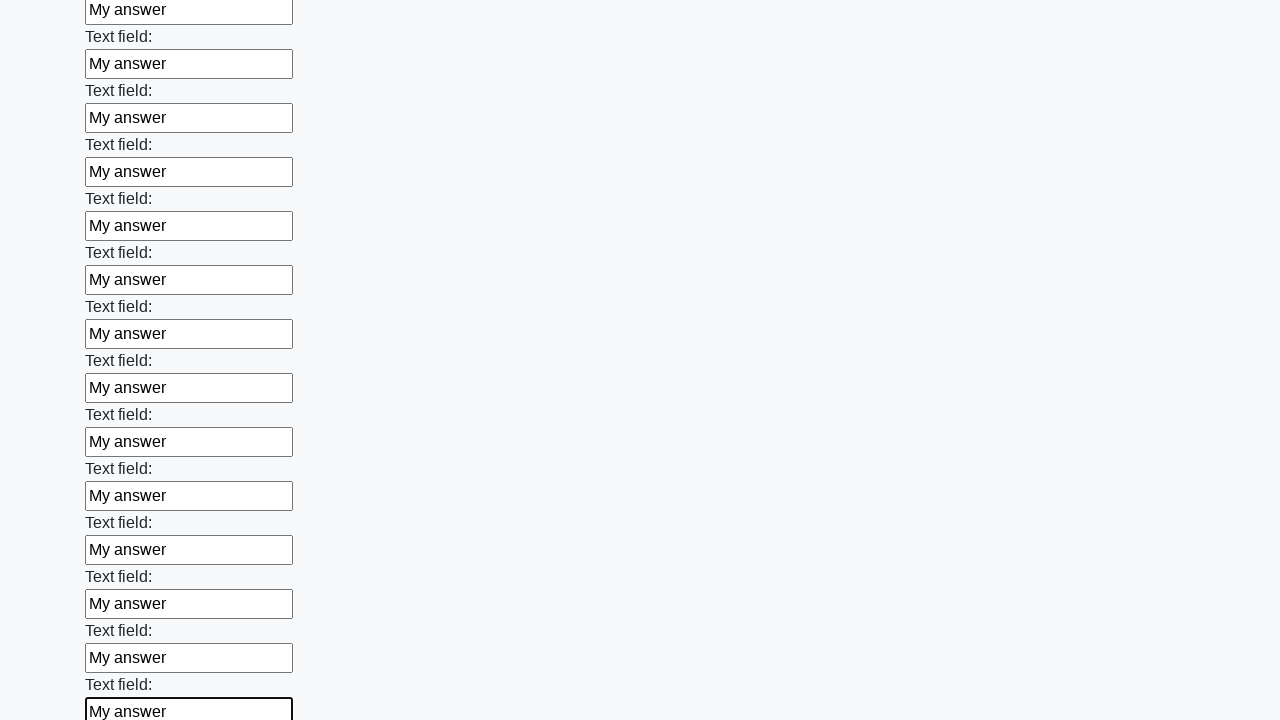

Filled text input field 77 of 100 with 'My answer' on [type="text"] >> nth=76
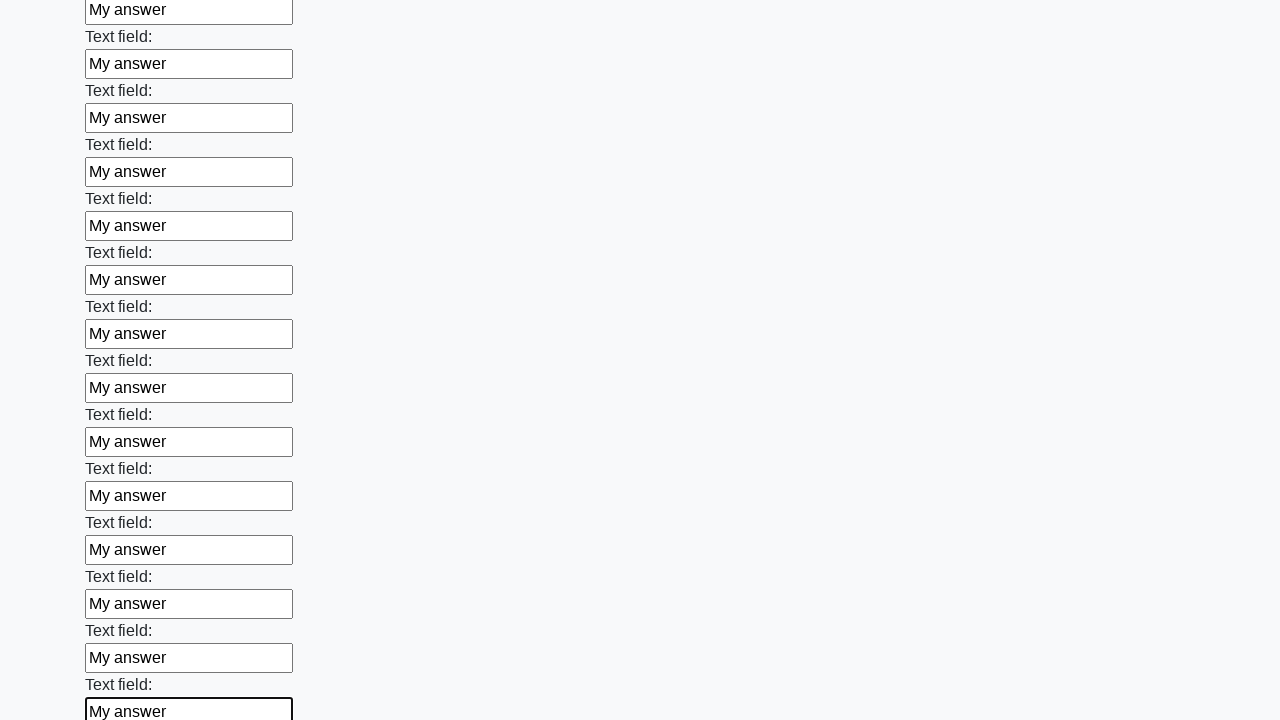

Filled text input field 78 of 100 with 'My answer' on [type="text"] >> nth=77
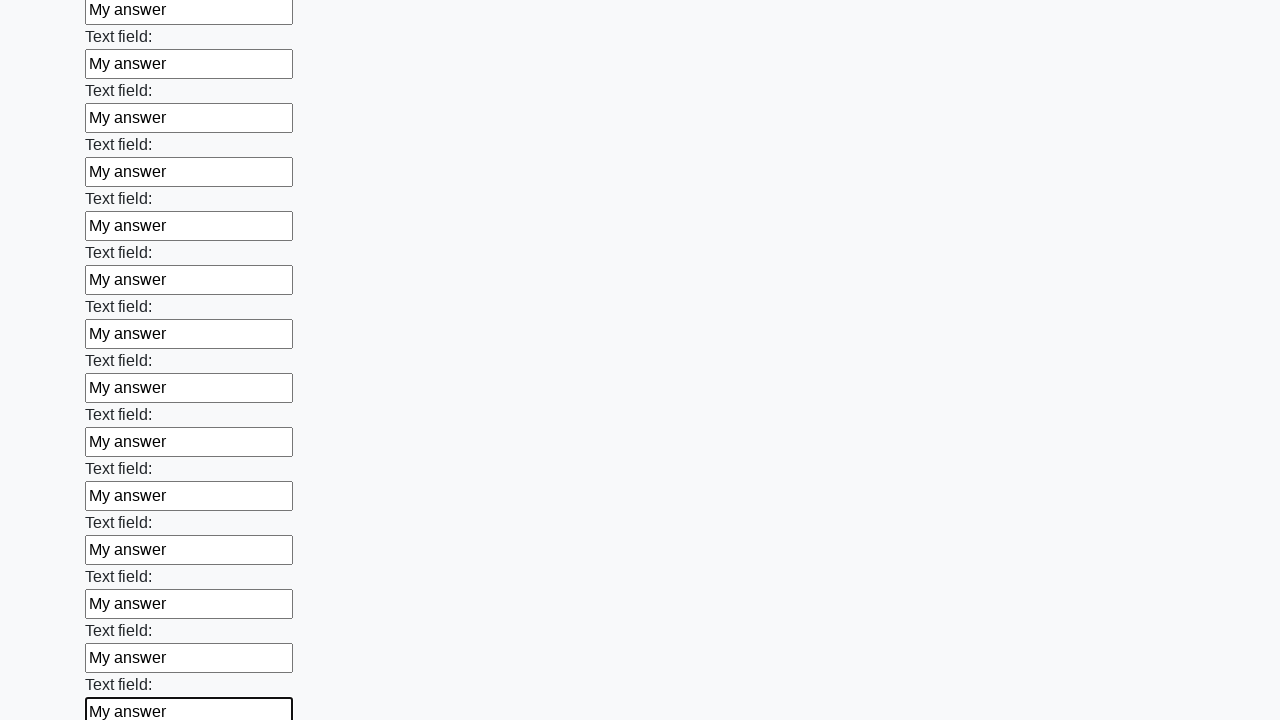

Filled text input field 79 of 100 with 'My answer' on [type="text"] >> nth=78
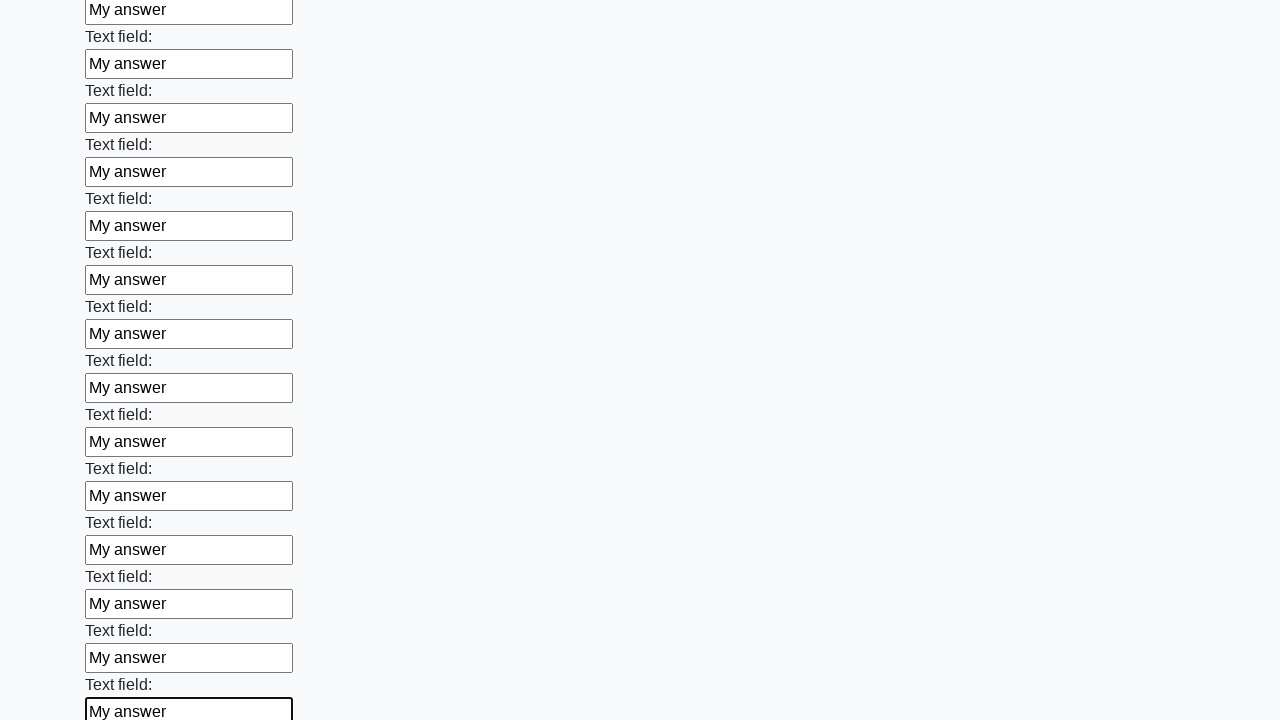

Filled text input field 80 of 100 with 'My answer' on [type="text"] >> nth=79
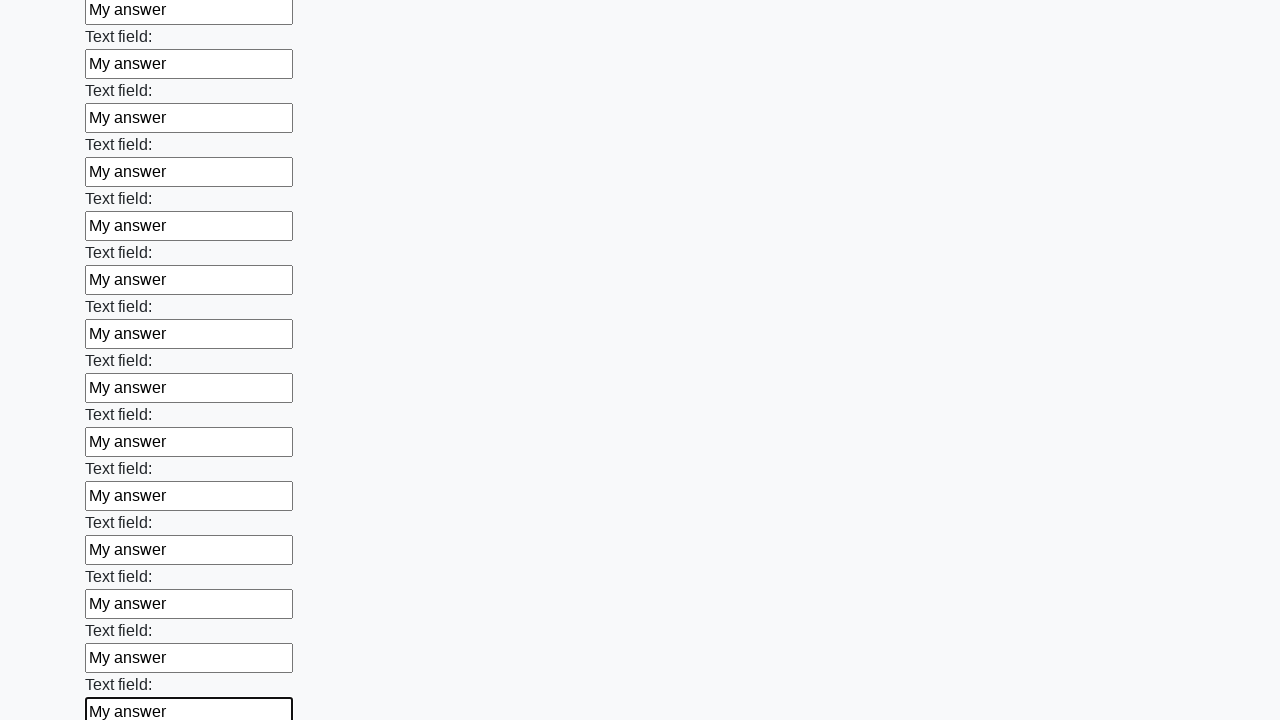

Filled text input field 81 of 100 with 'My answer' on [type="text"] >> nth=80
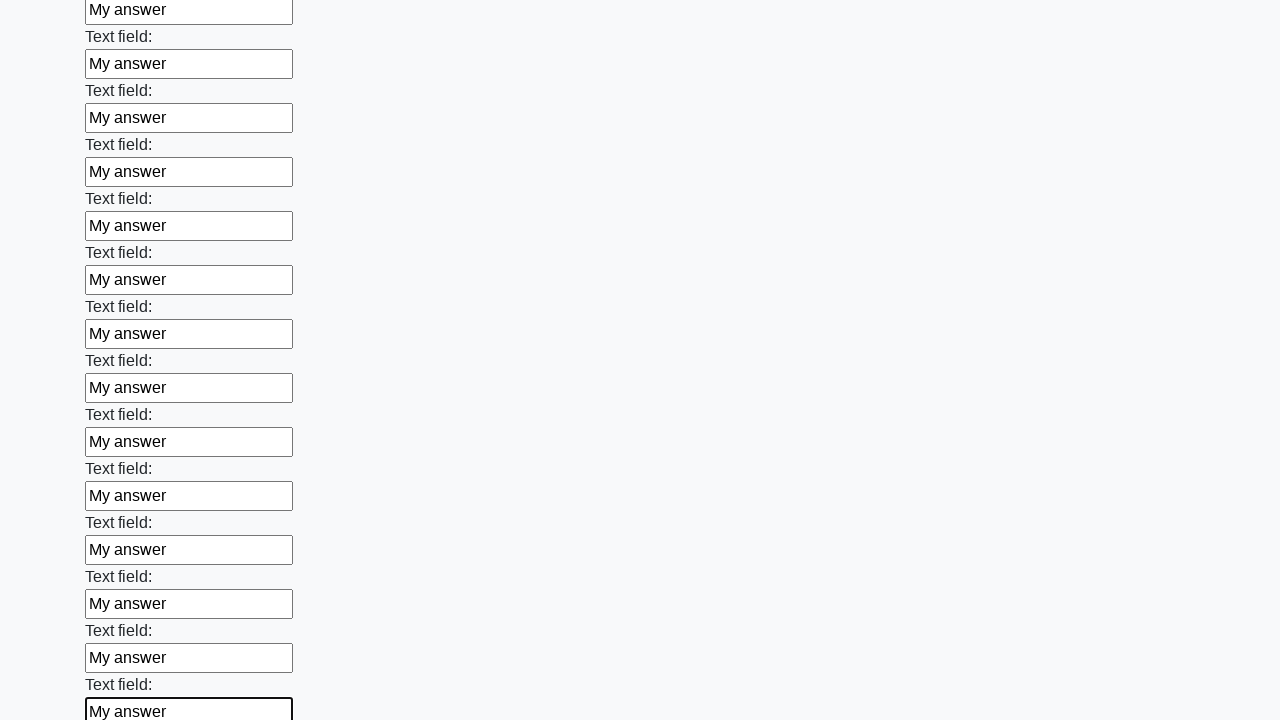

Filled text input field 82 of 100 with 'My answer' on [type="text"] >> nth=81
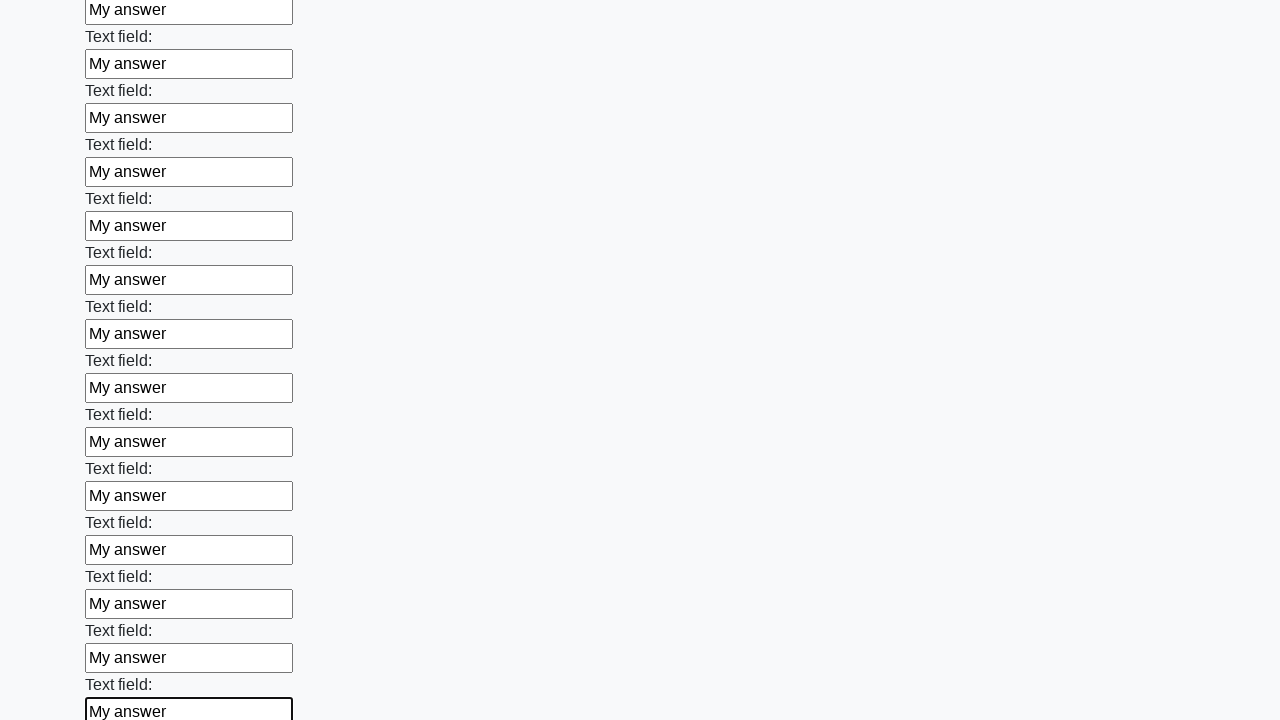

Filled text input field 83 of 100 with 'My answer' on [type="text"] >> nth=82
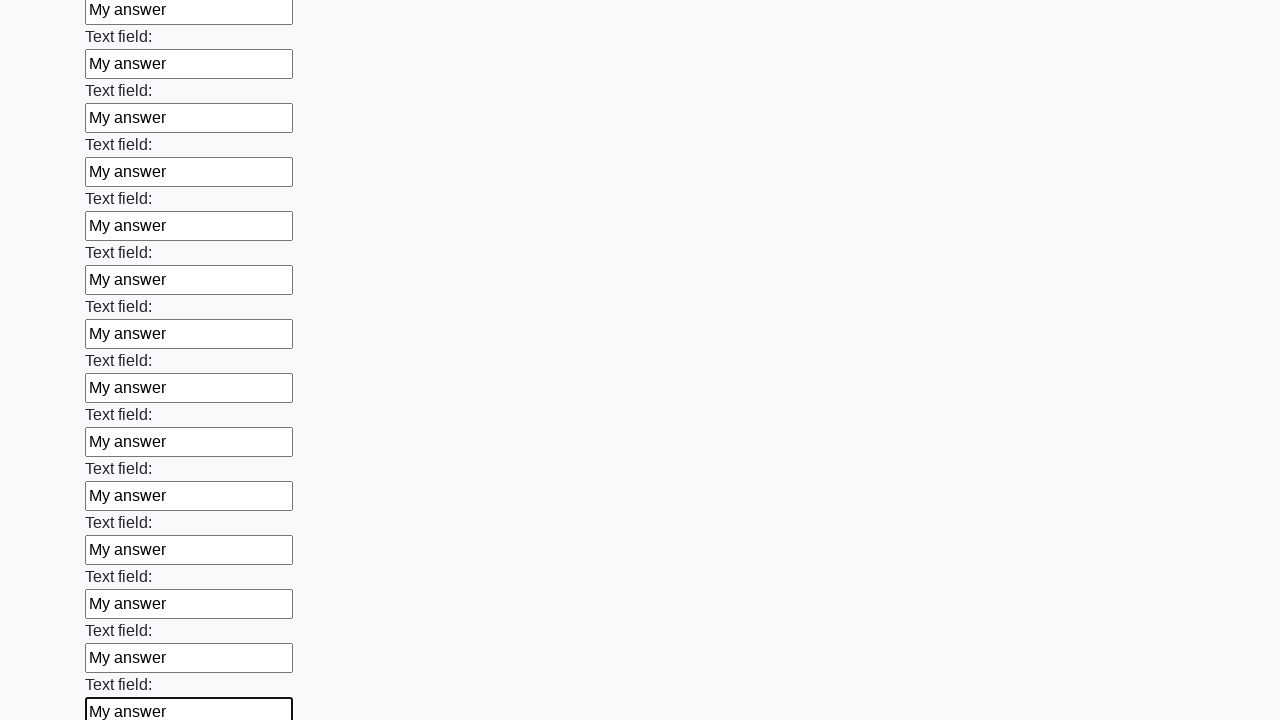

Filled text input field 84 of 100 with 'My answer' on [type="text"] >> nth=83
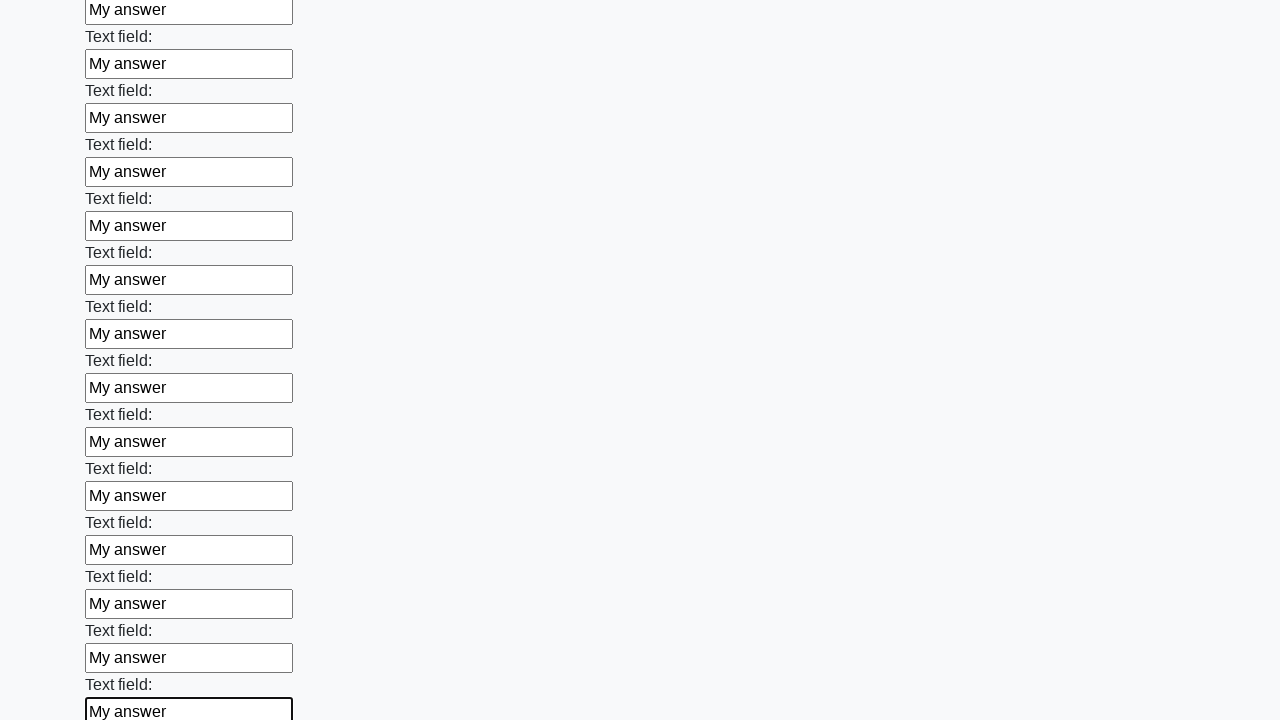

Filled text input field 85 of 100 with 'My answer' on [type="text"] >> nth=84
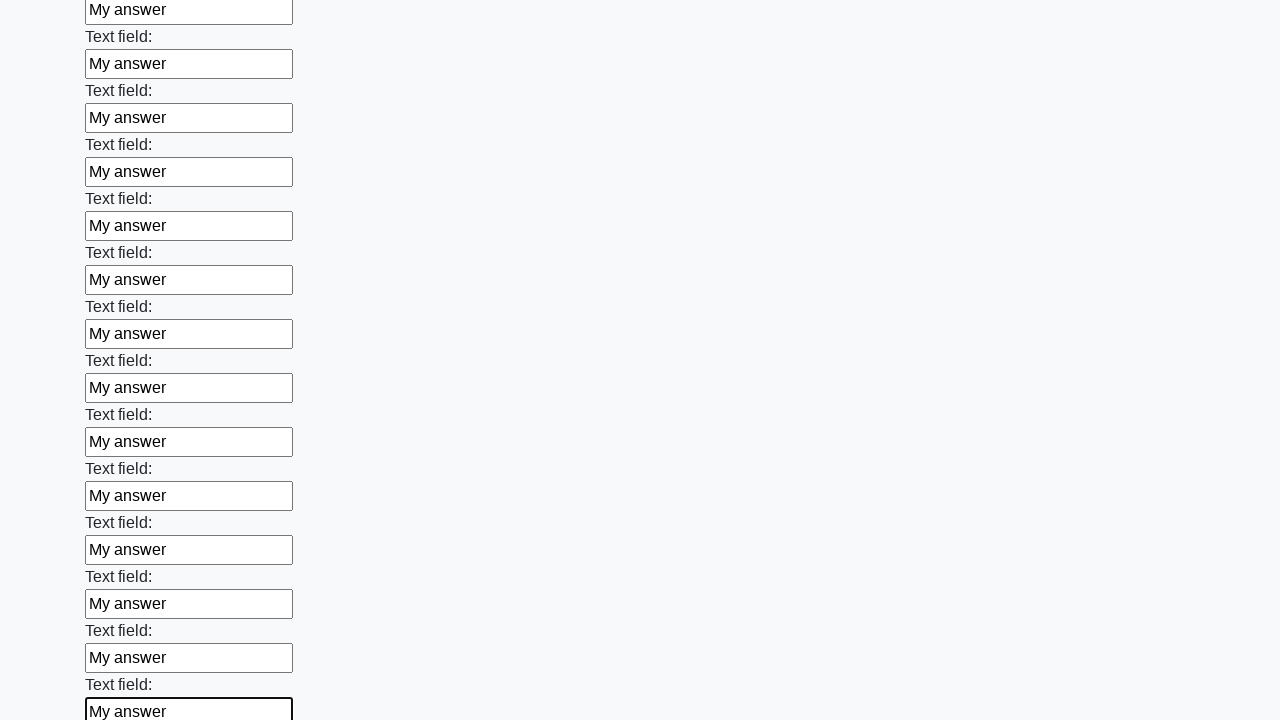

Filled text input field 86 of 100 with 'My answer' on [type="text"] >> nth=85
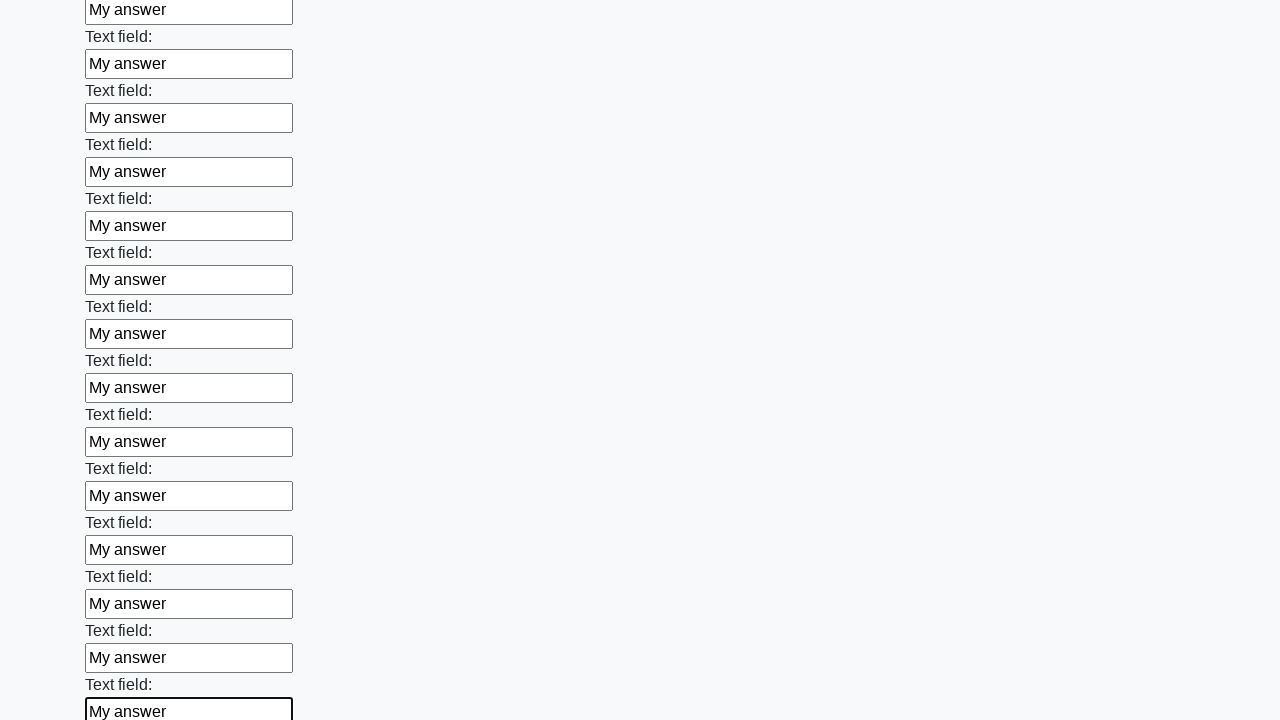

Filled text input field 87 of 100 with 'My answer' on [type="text"] >> nth=86
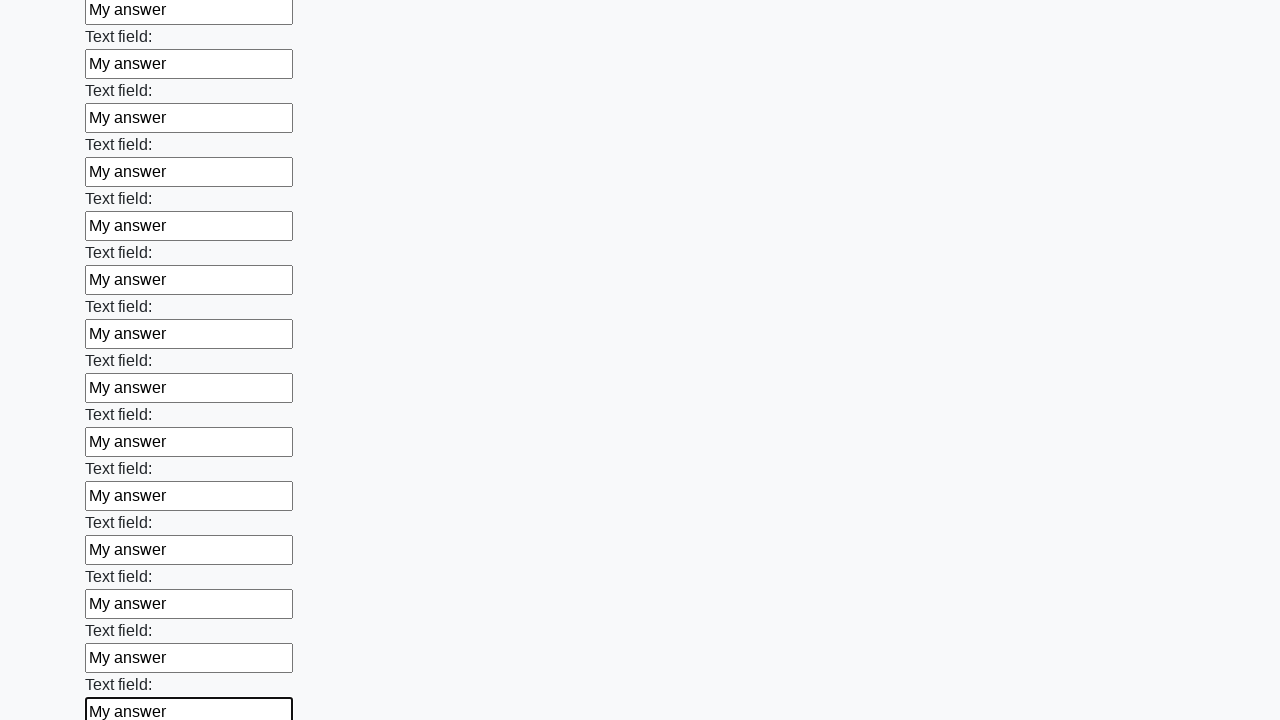

Filled text input field 88 of 100 with 'My answer' on [type="text"] >> nth=87
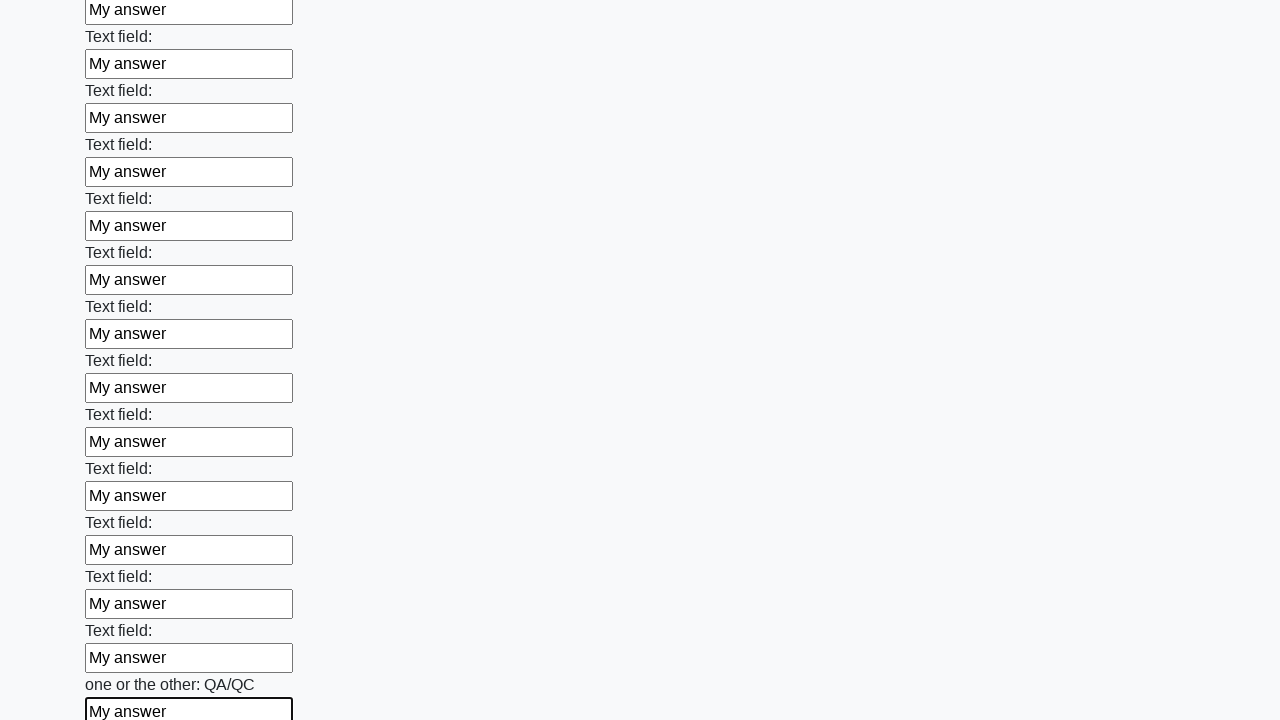

Filled text input field 89 of 100 with 'My answer' on [type="text"] >> nth=88
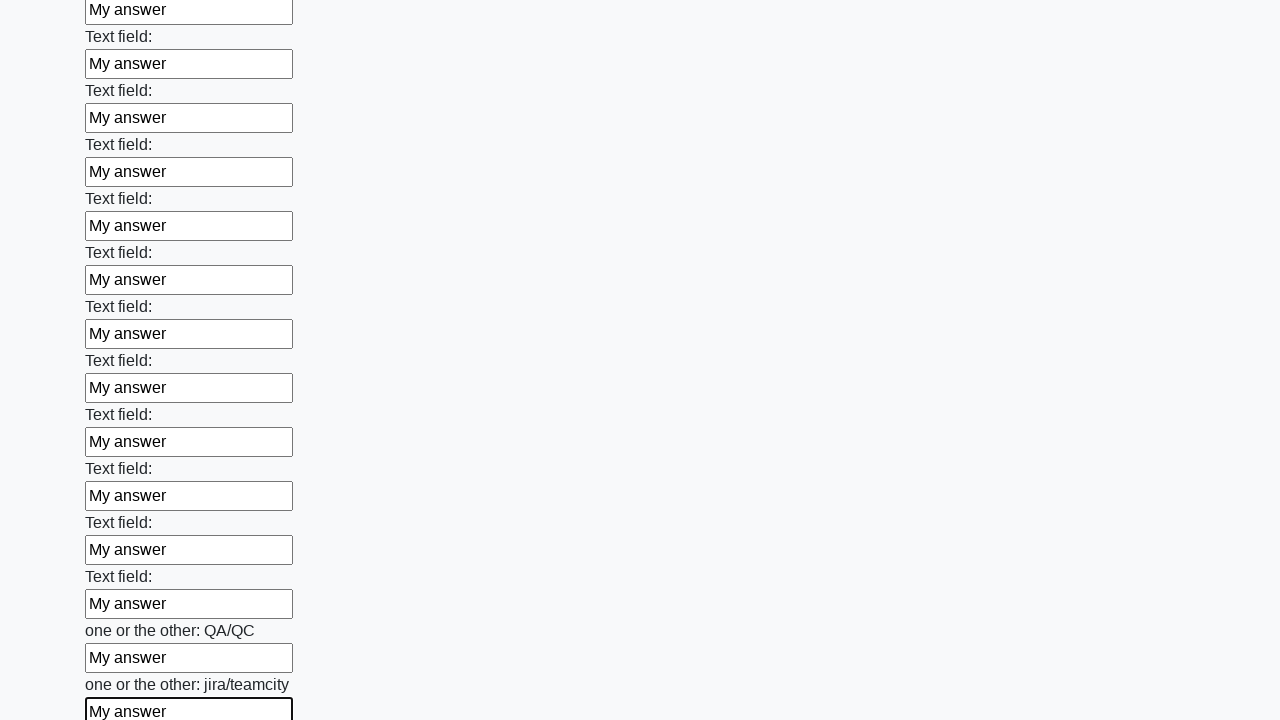

Filled text input field 90 of 100 with 'My answer' on [type="text"] >> nth=89
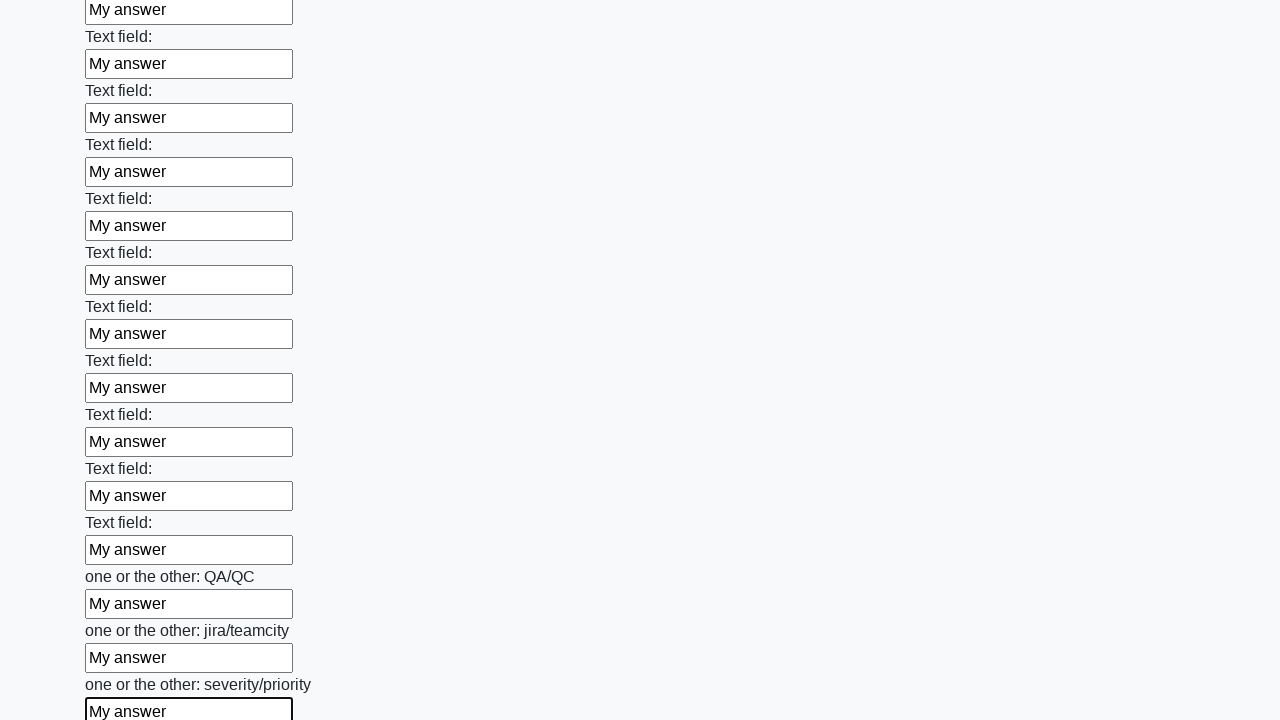

Filled text input field 91 of 100 with 'My answer' on [type="text"] >> nth=90
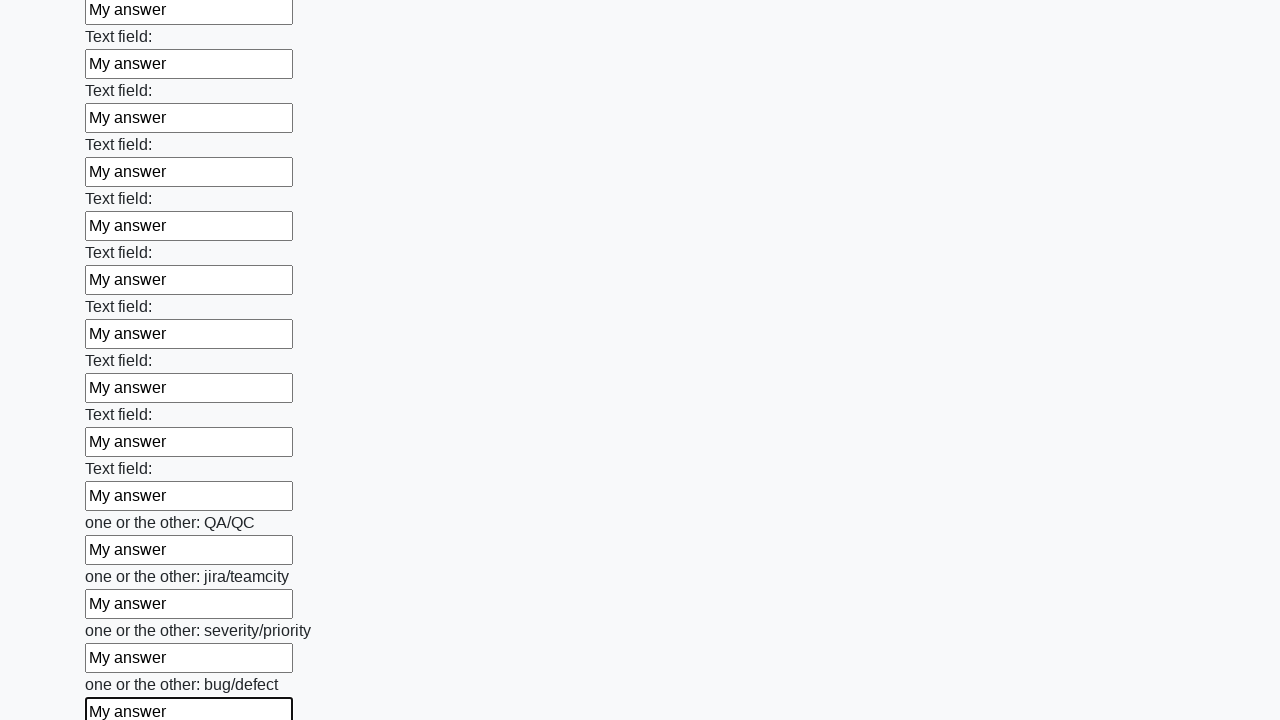

Filled text input field 92 of 100 with 'My answer' on [type="text"] >> nth=91
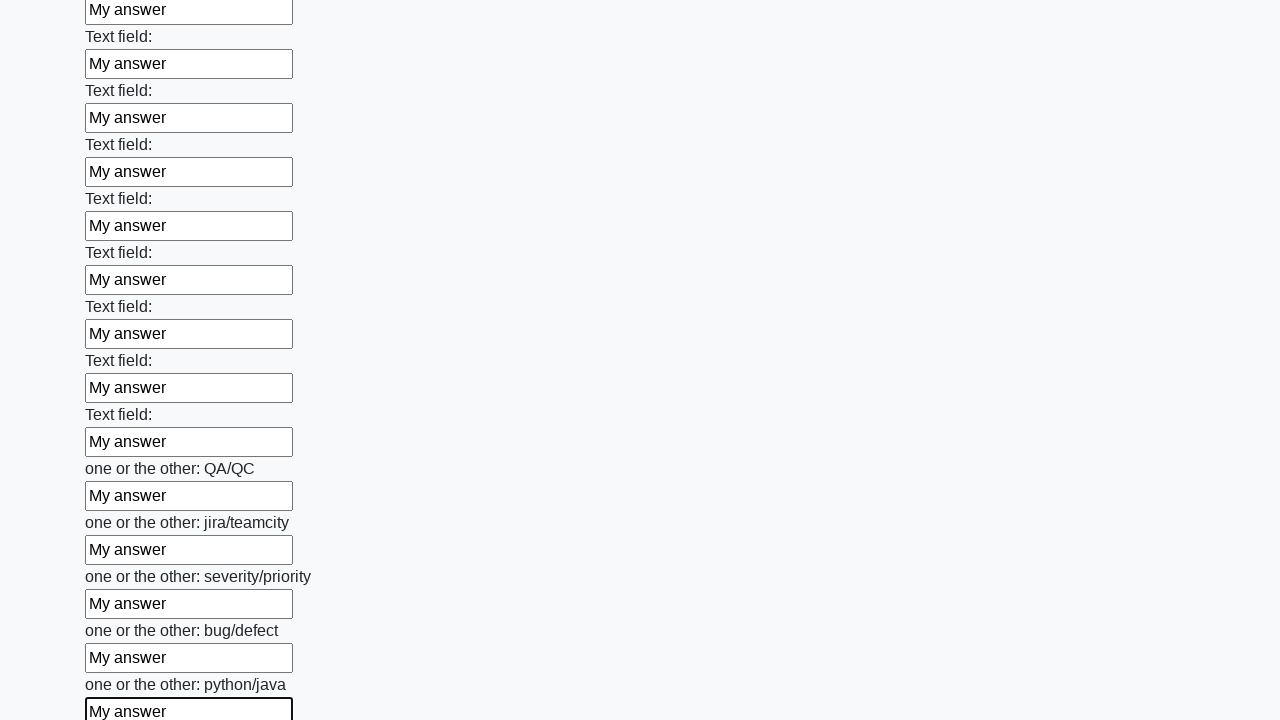

Filled text input field 93 of 100 with 'My answer' on [type="text"] >> nth=92
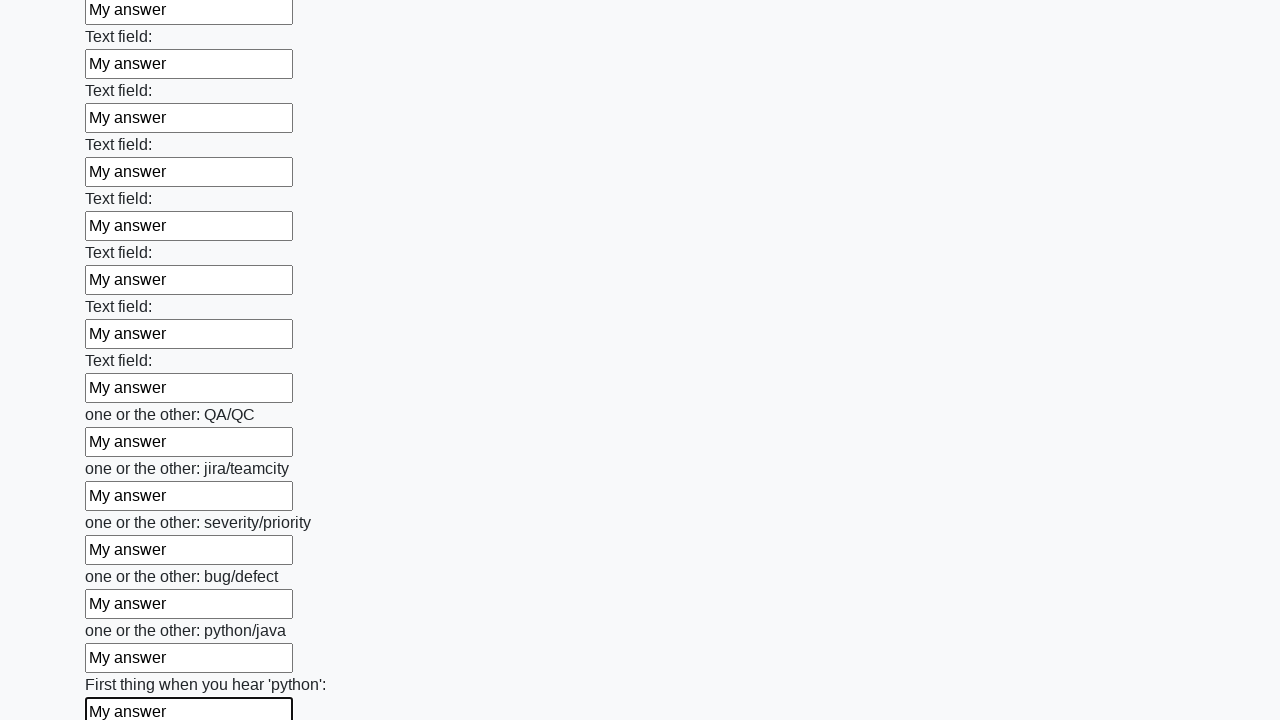

Filled text input field 94 of 100 with 'My answer' on [type="text"] >> nth=93
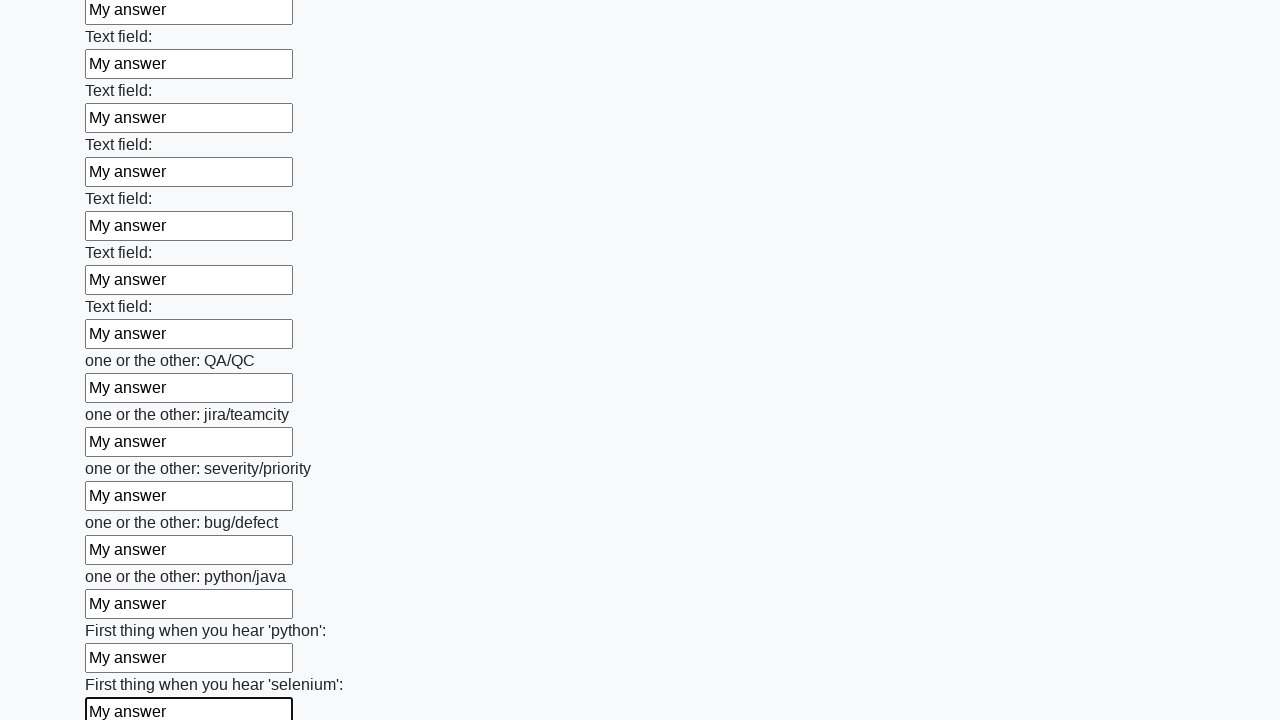

Filled text input field 95 of 100 with 'My answer' on [type="text"] >> nth=94
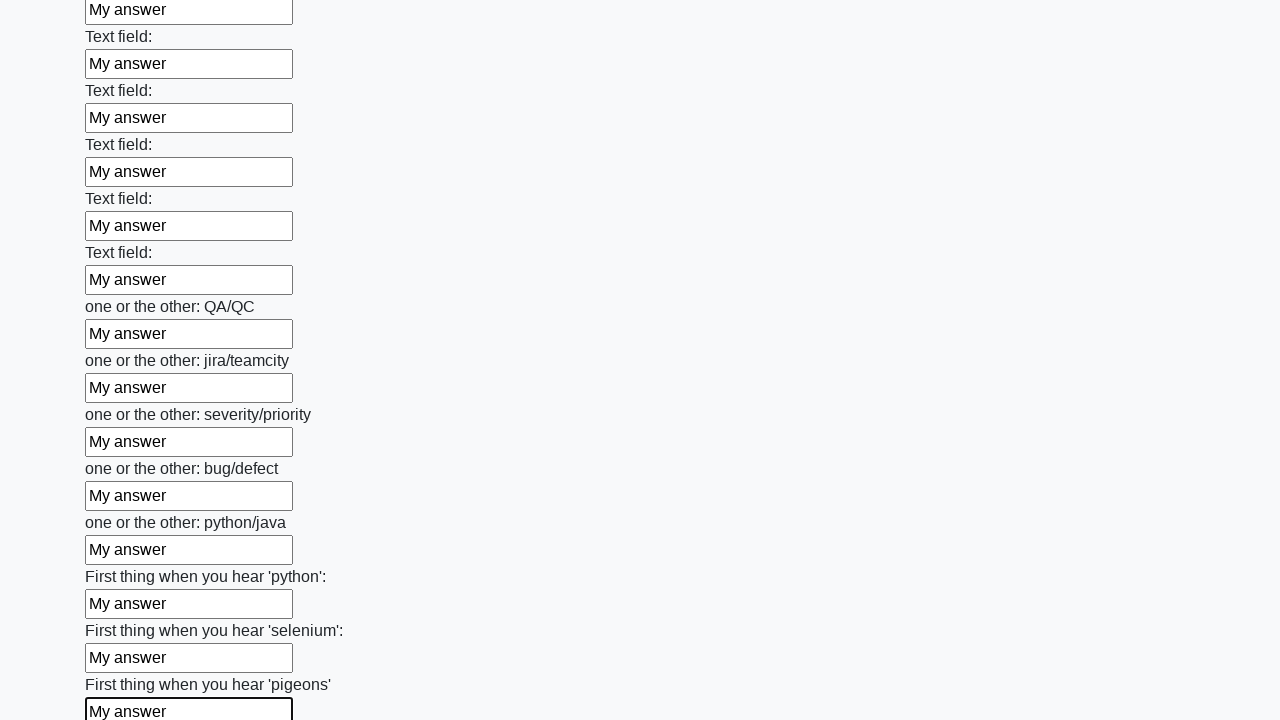

Filled text input field 96 of 100 with 'My answer' on [type="text"] >> nth=95
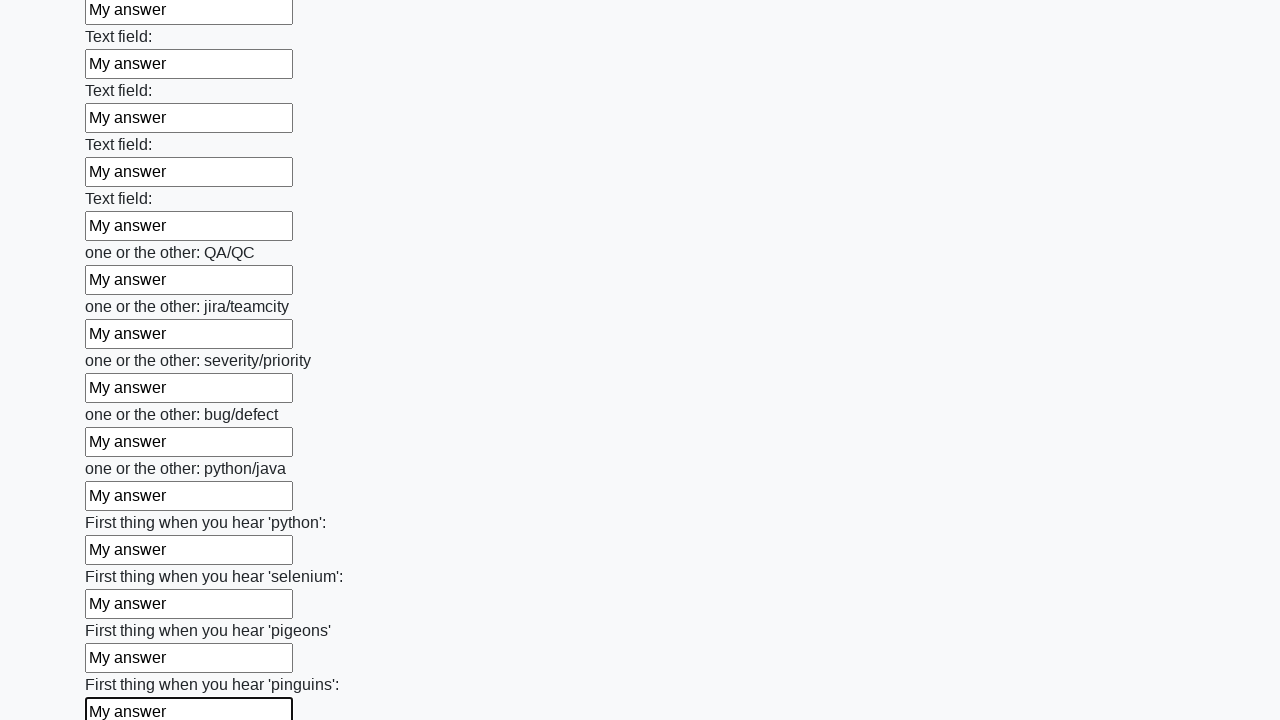

Filled text input field 97 of 100 with 'My answer' on [type="text"] >> nth=96
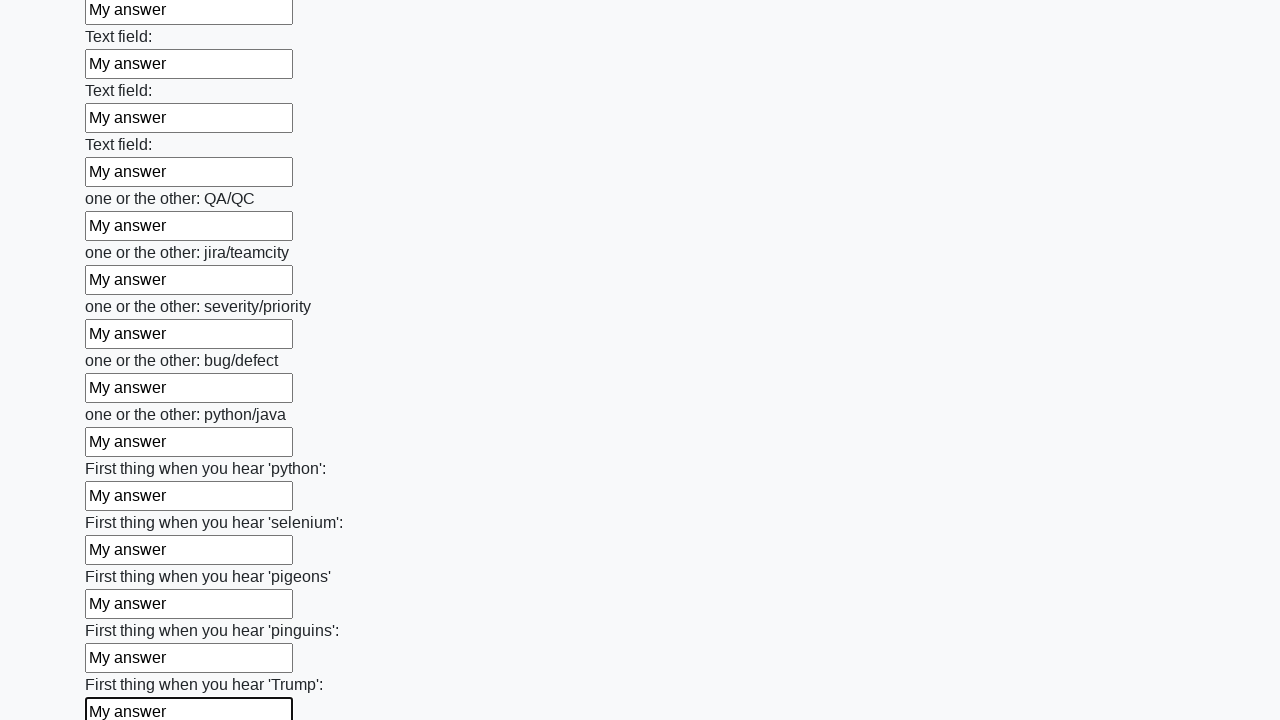

Filled text input field 98 of 100 with 'My answer' on [type="text"] >> nth=97
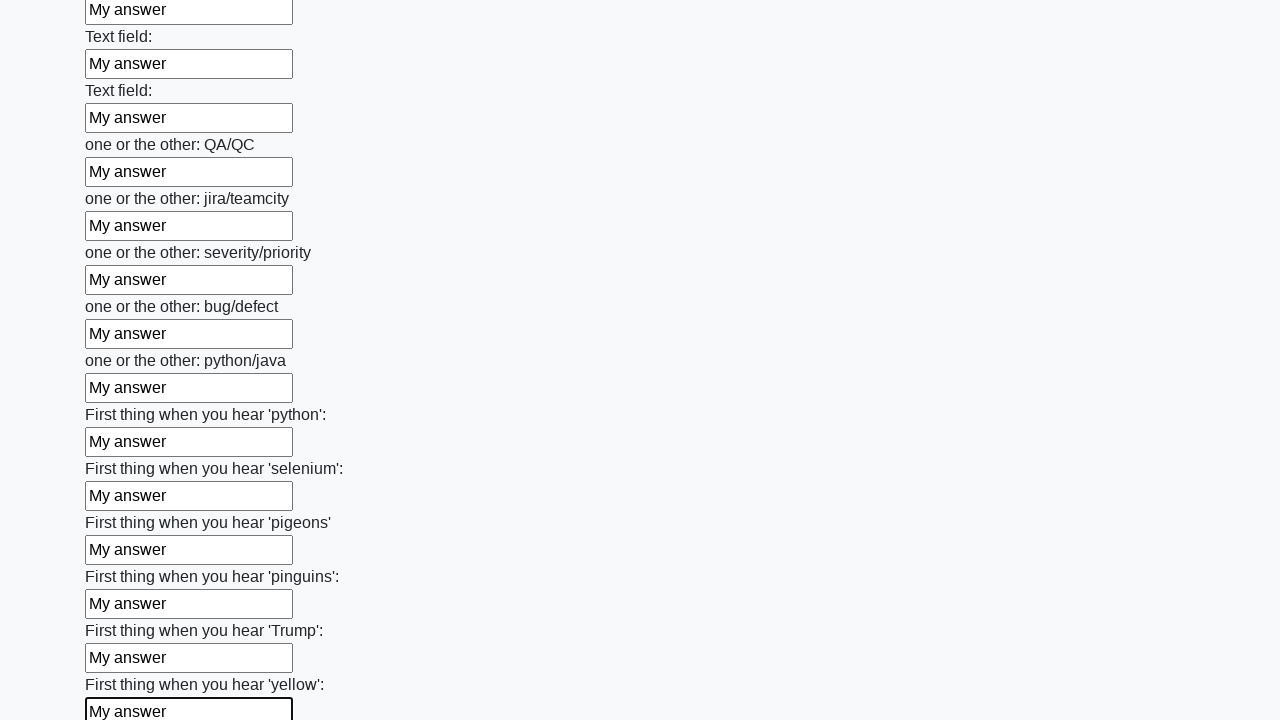

Filled text input field 99 of 100 with 'My answer' on [type="text"] >> nth=98
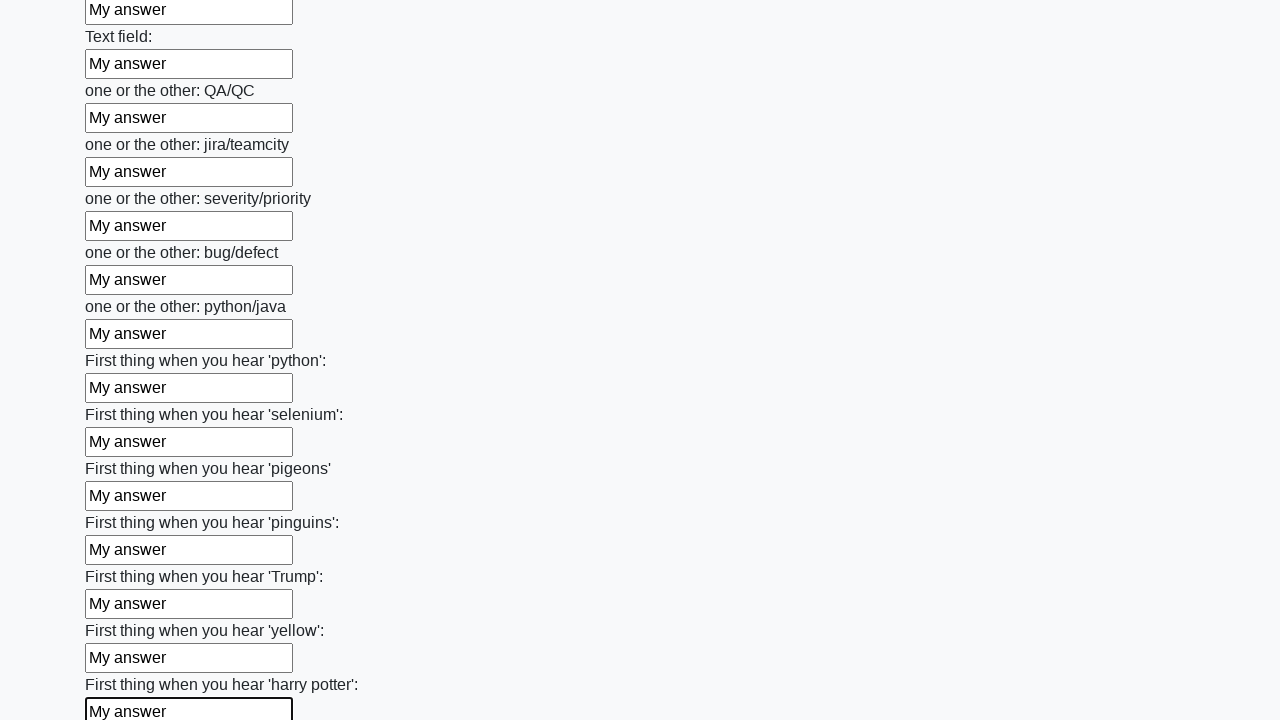

Filled text input field 100 of 100 with 'My answer' on [type="text"] >> nth=99
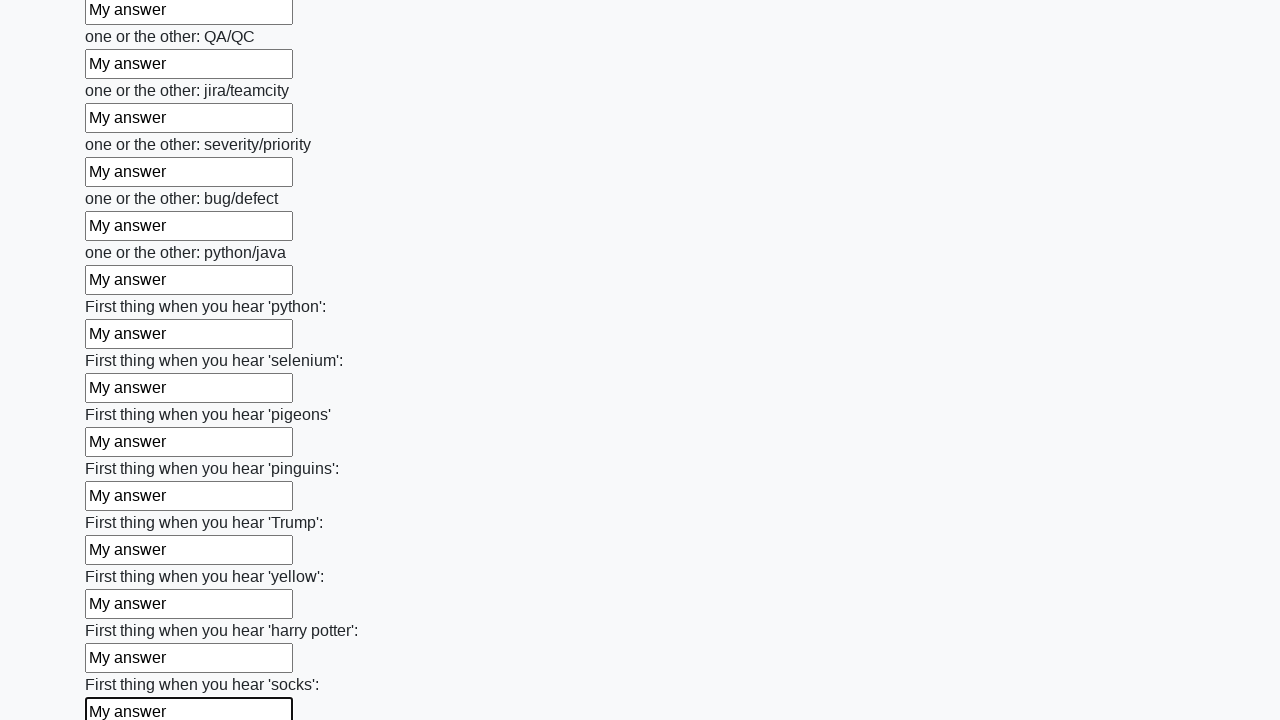

Clicked the submit button to submit the huge form at (123, 611) on button.btn
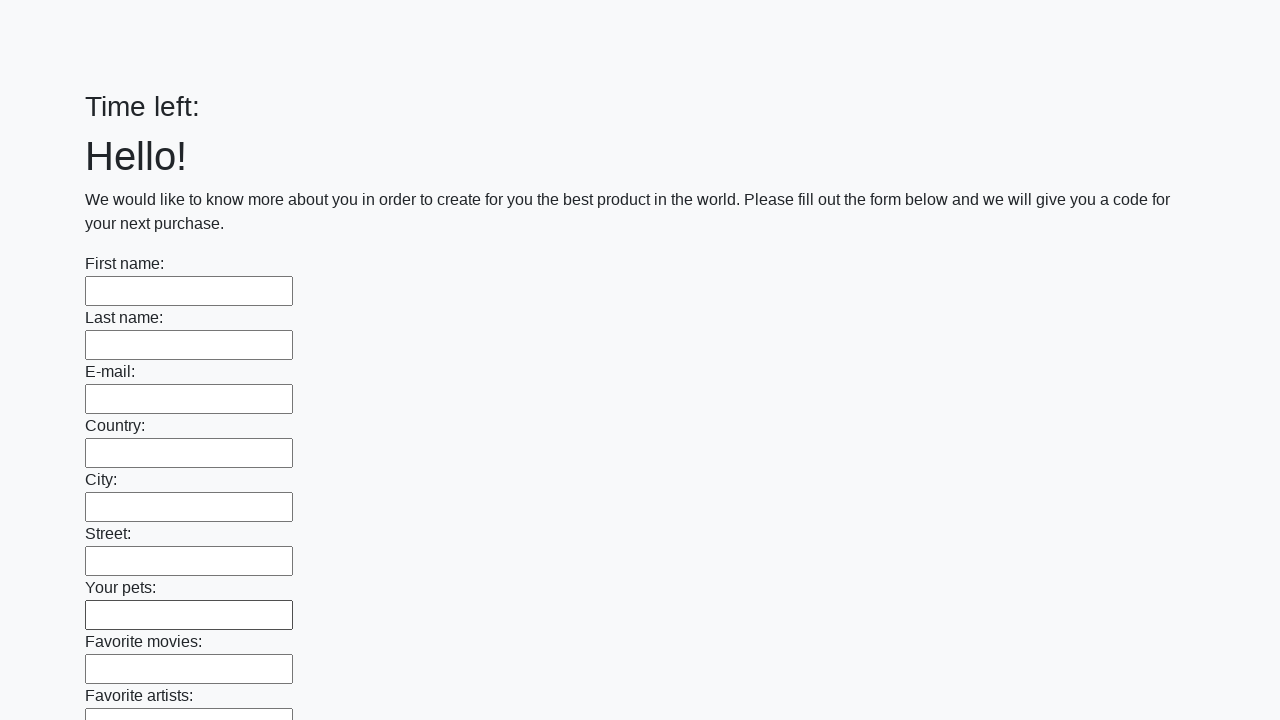

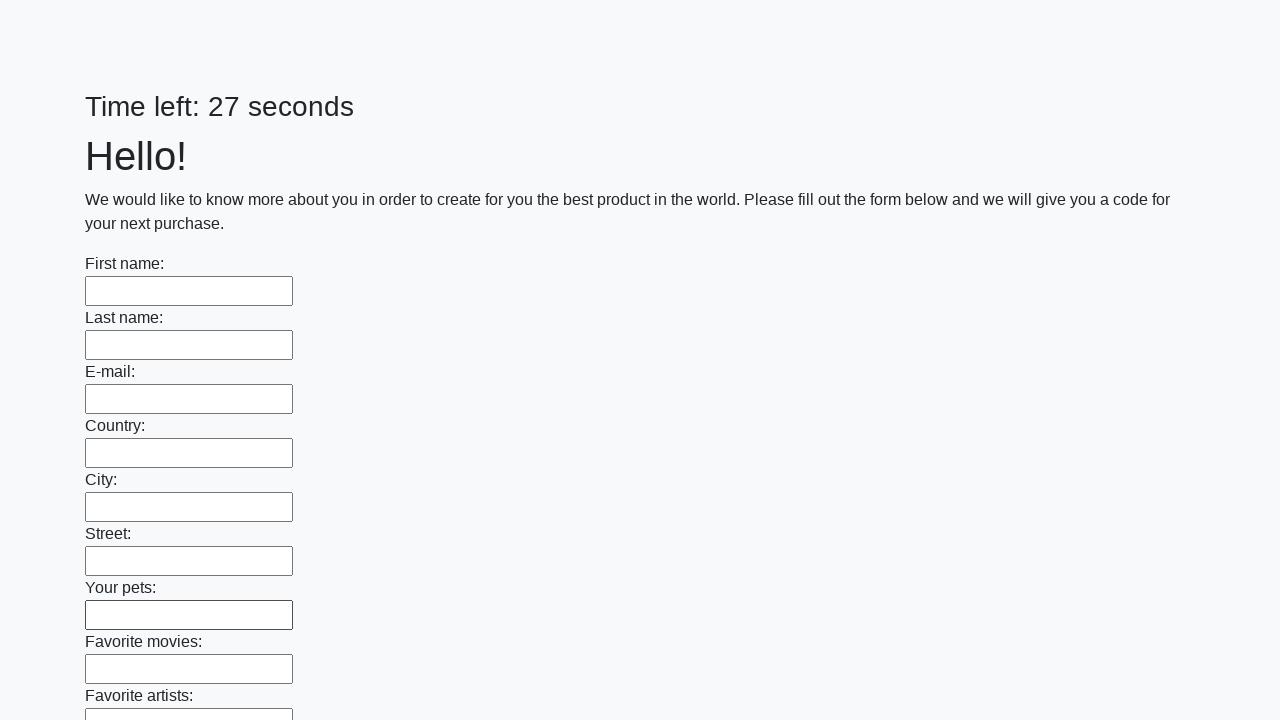